Tests a large form by filling all input fields with text and clicking the submit button

Starting URL: http://suninjuly.github.io/huge_form.html

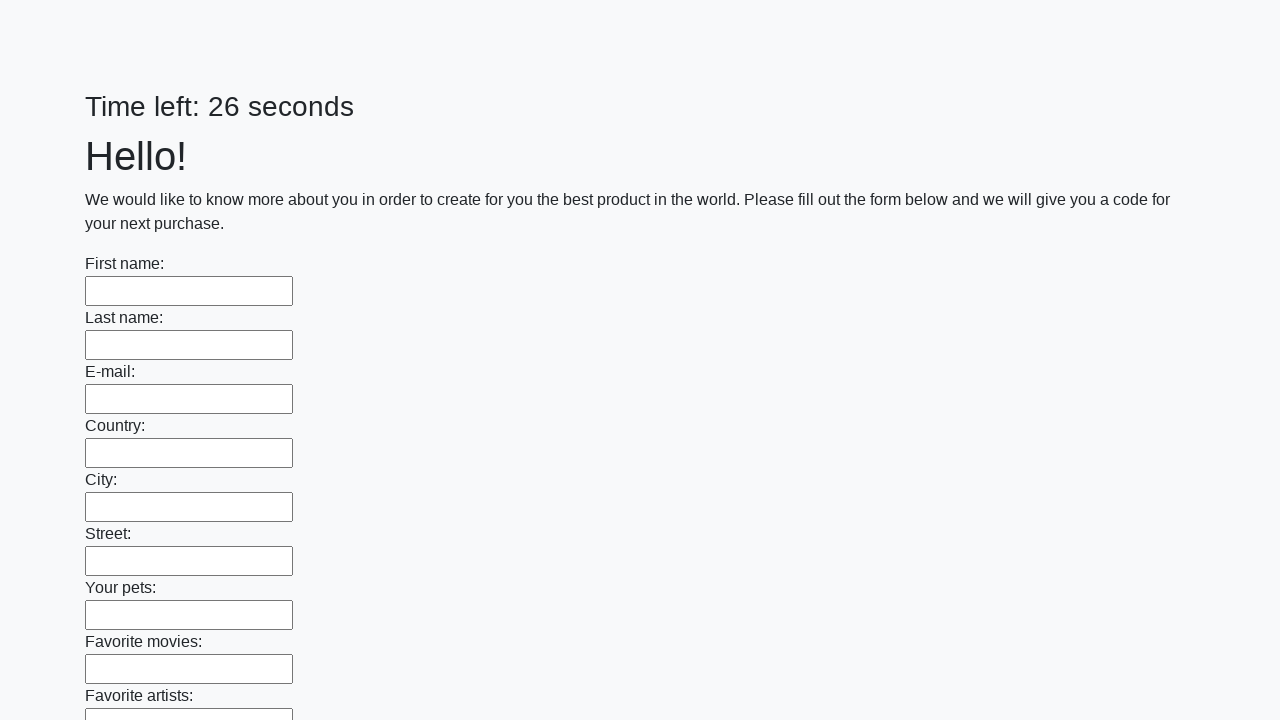

Located all input elements on the huge form
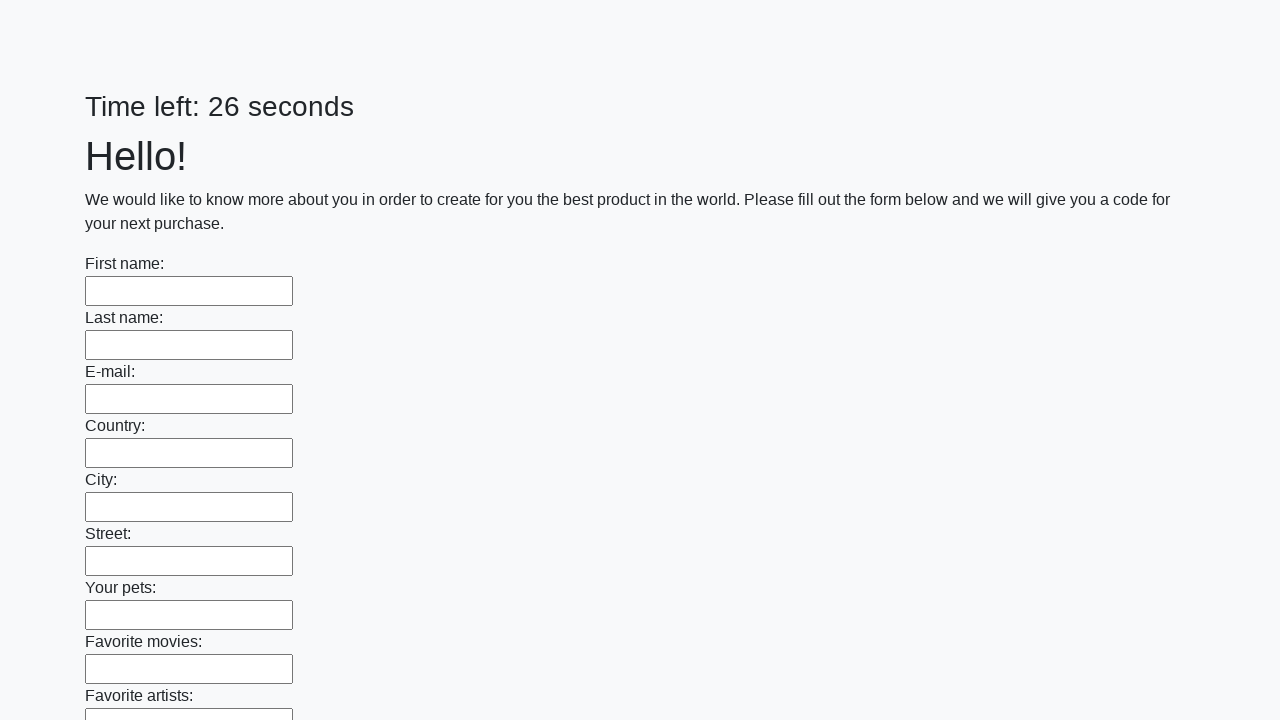

Filled input field with 'Dude' on input >> nth=0
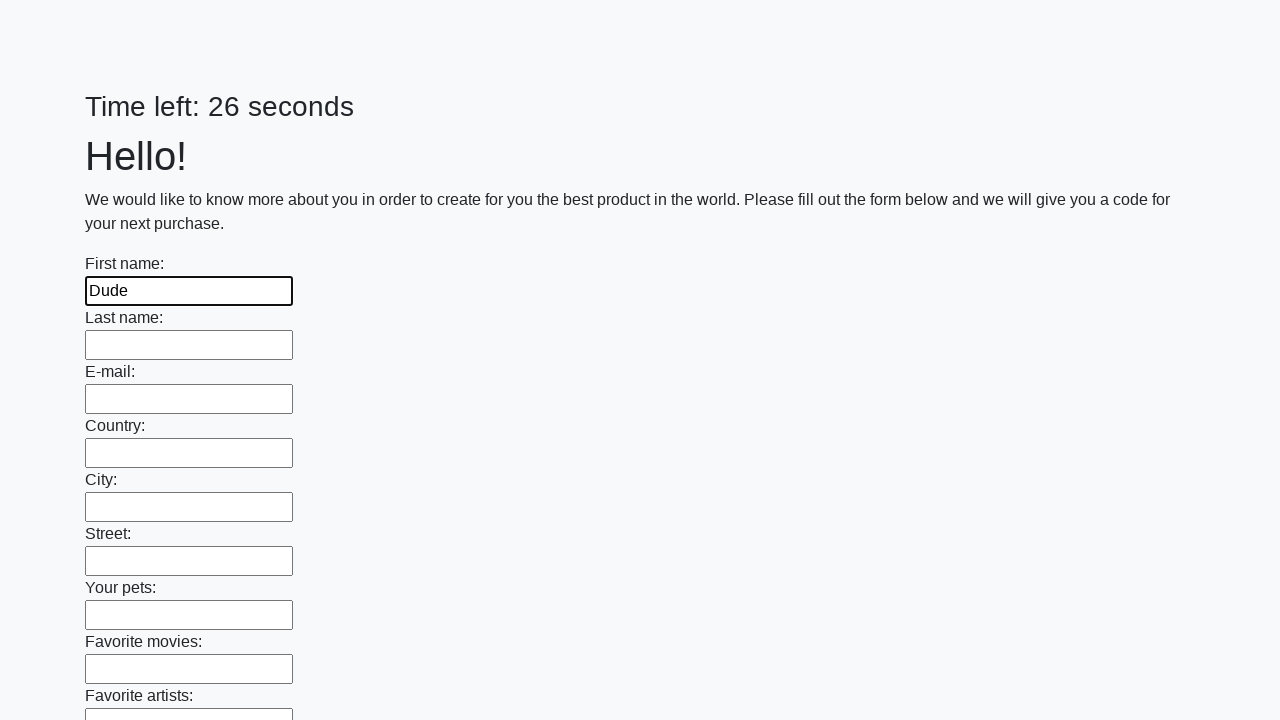

Filled input field with 'Dude' on input >> nth=1
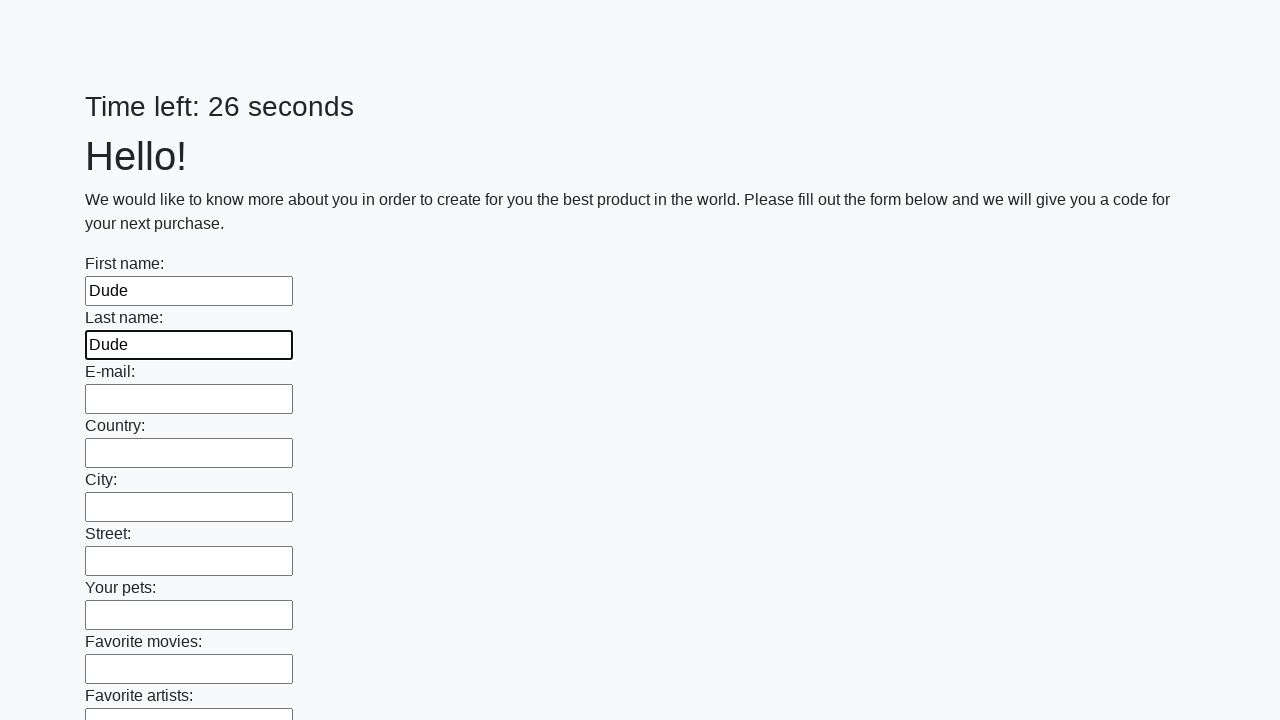

Filled input field with 'Dude' on input >> nth=2
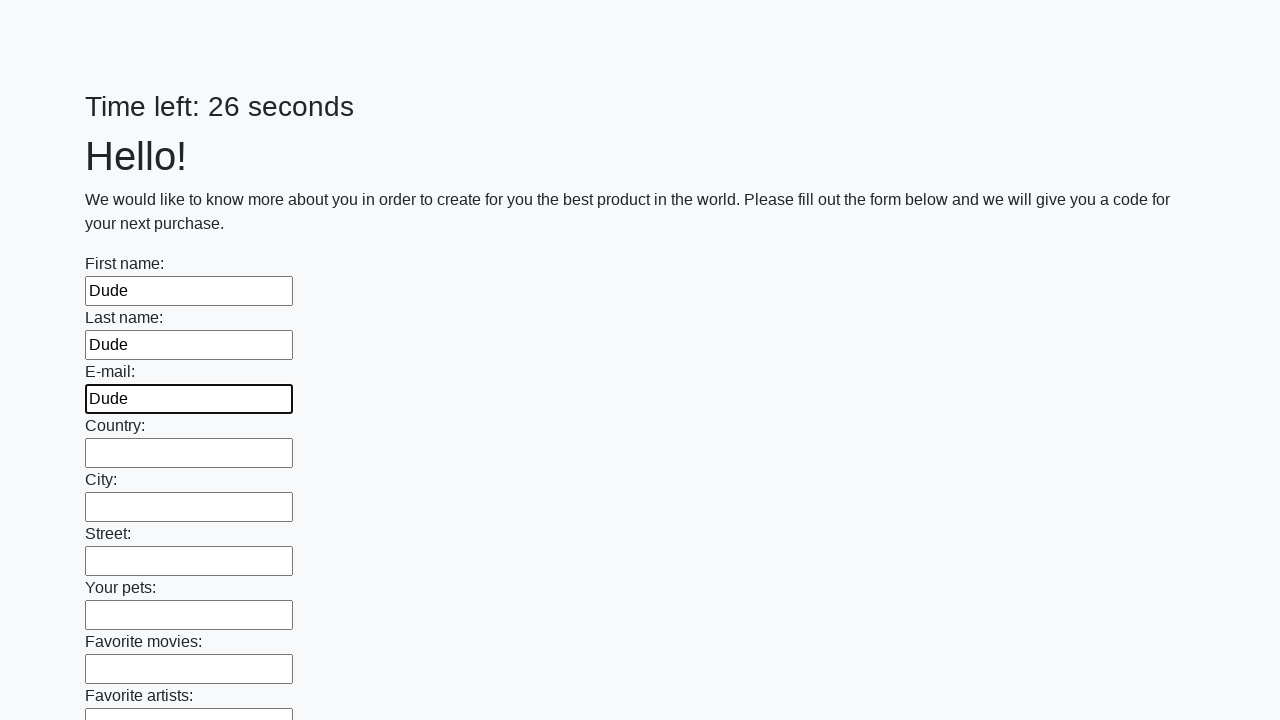

Filled input field with 'Dude' on input >> nth=3
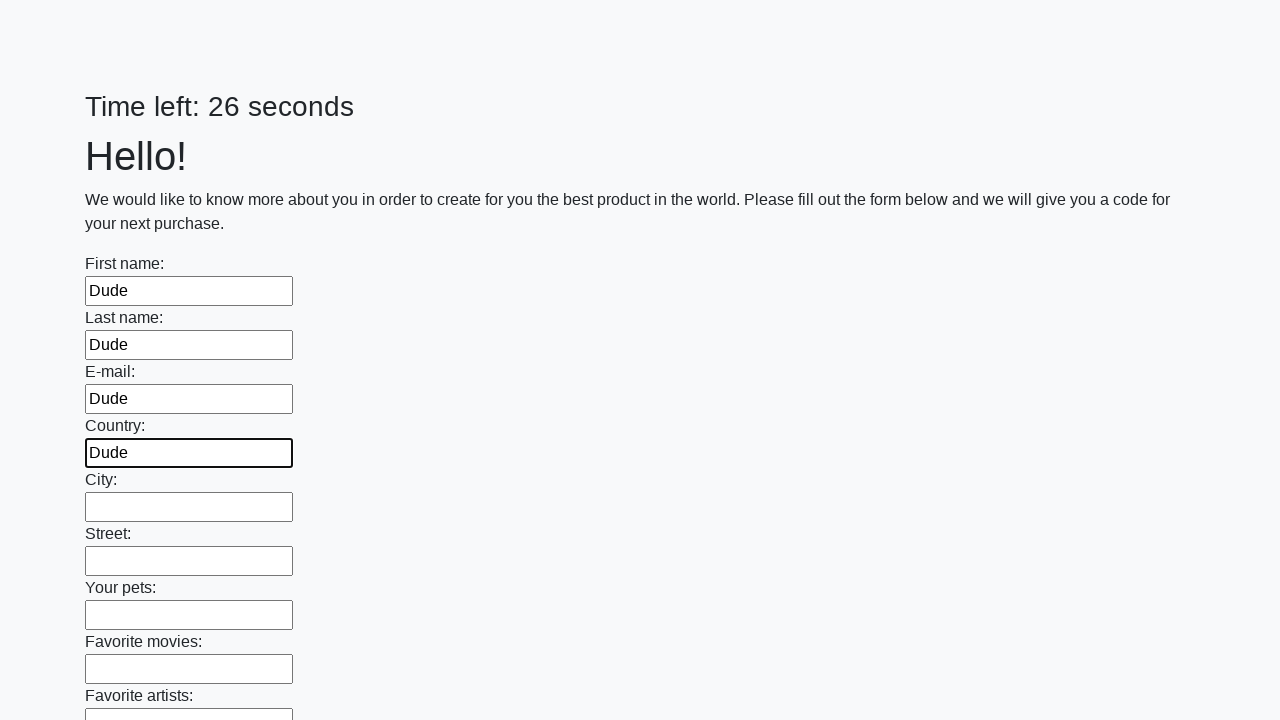

Filled input field with 'Dude' on input >> nth=4
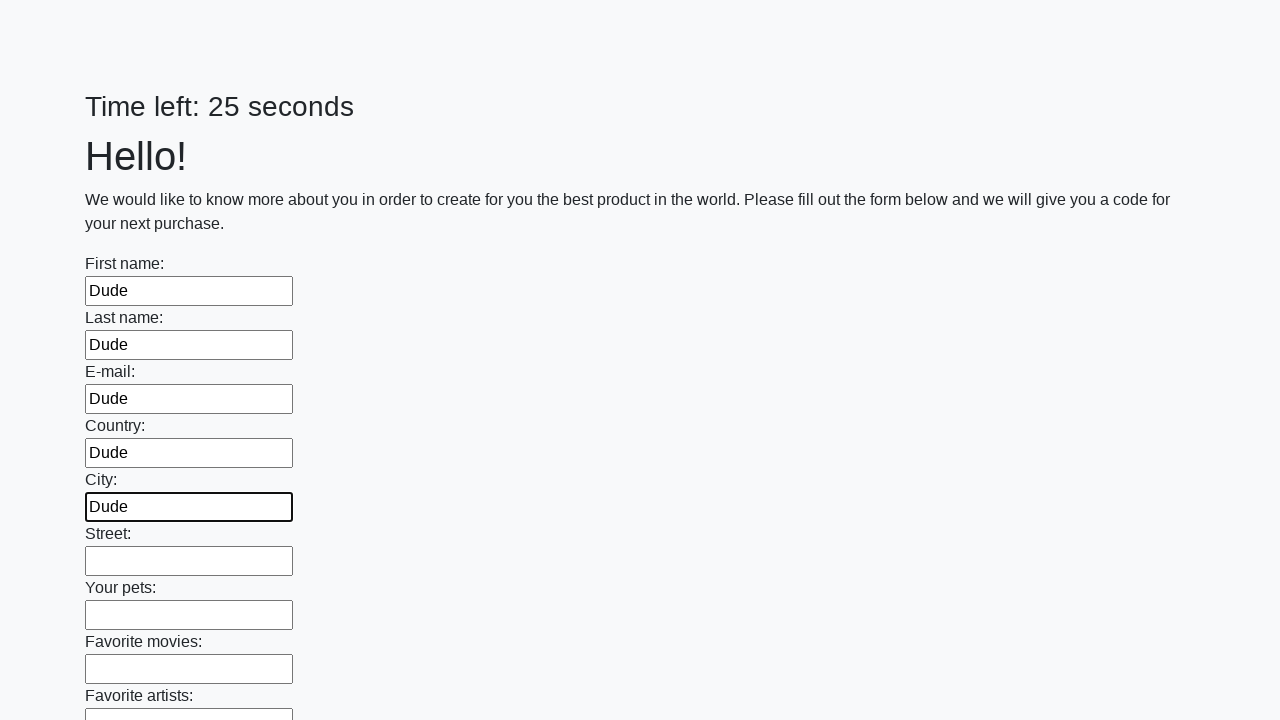

Filled input field with 'Dude' on input >> nth=5
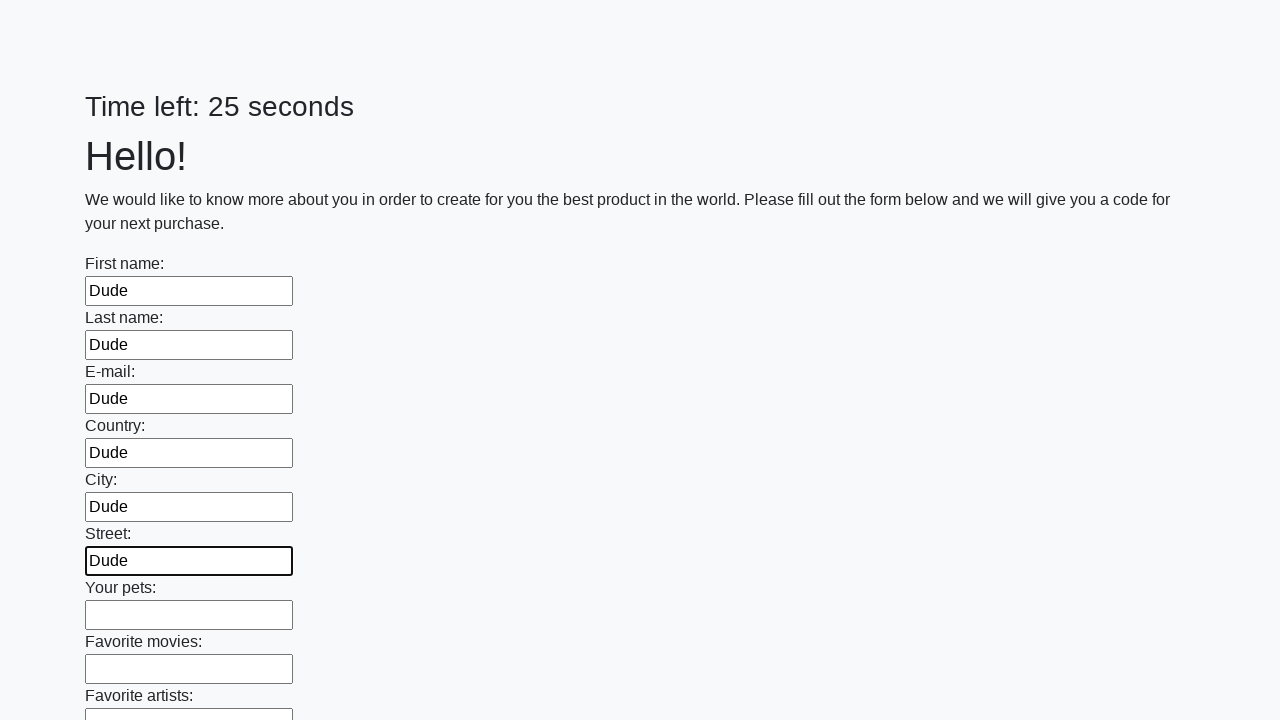

Filled input field with 'Dude' on input >> nth=6
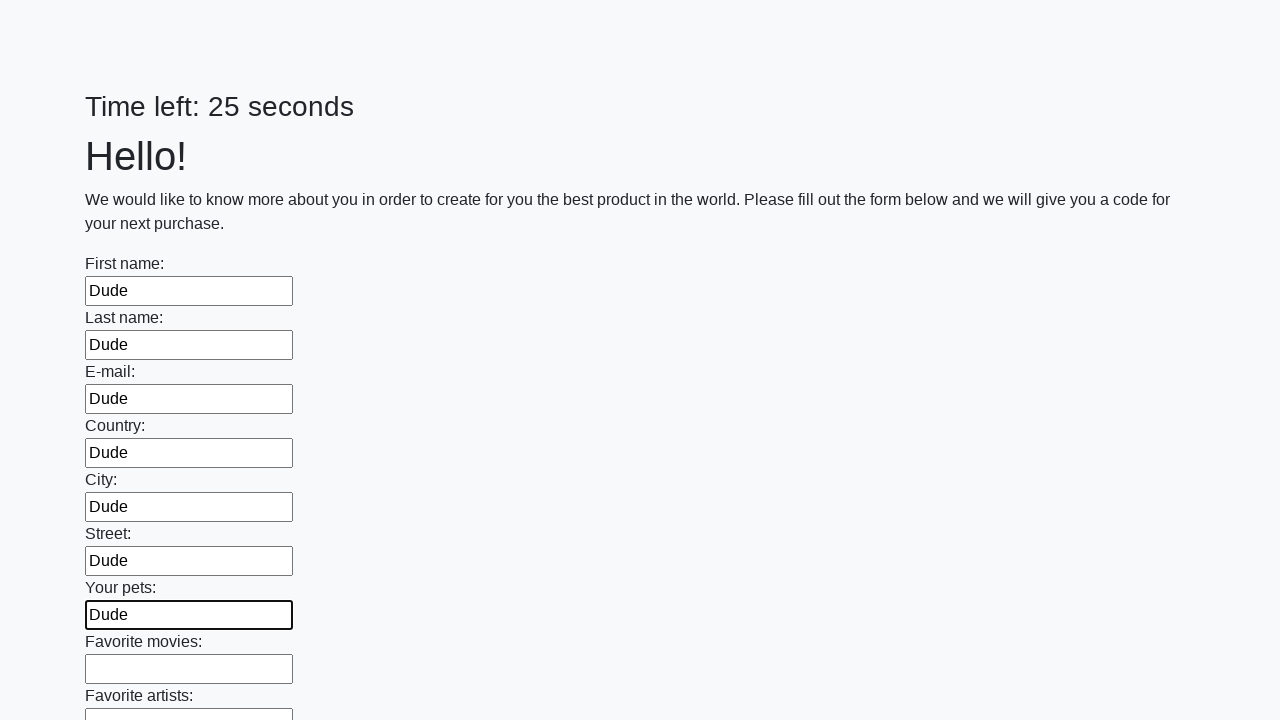

Filled input field with 'Dude' on input >> nth=7
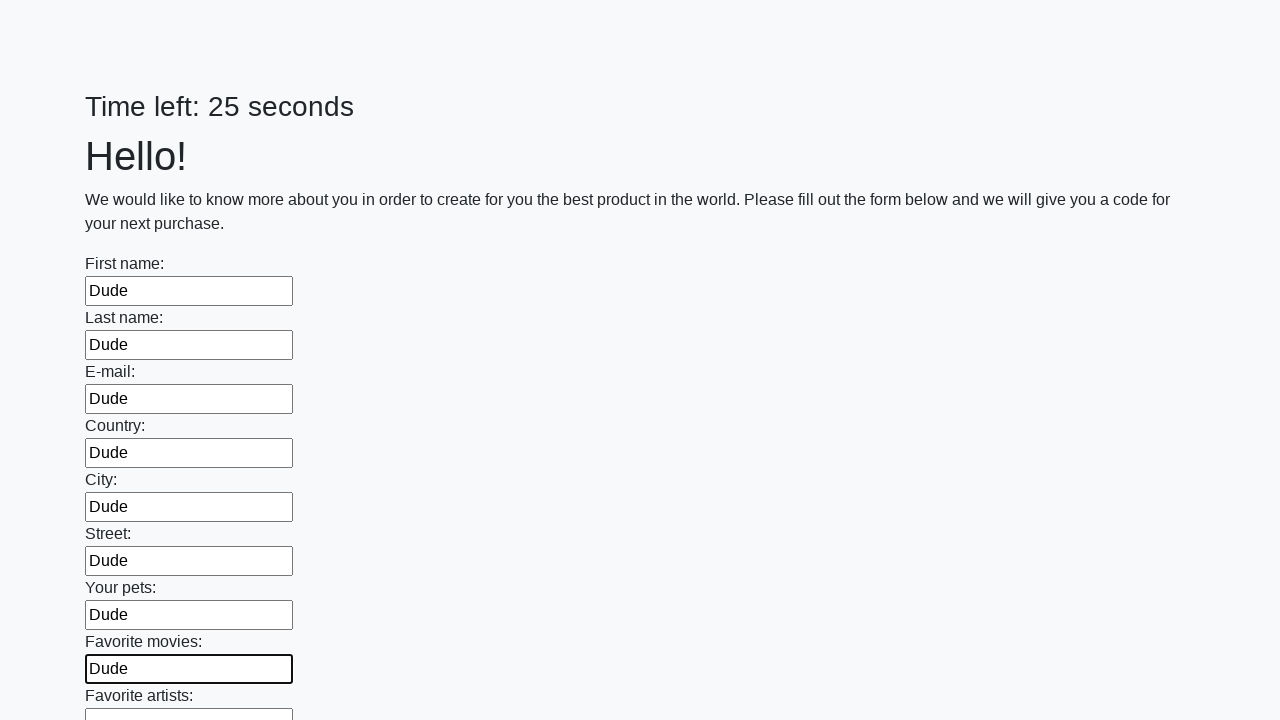

Filled input field with 'Dude' on input >> nth=8
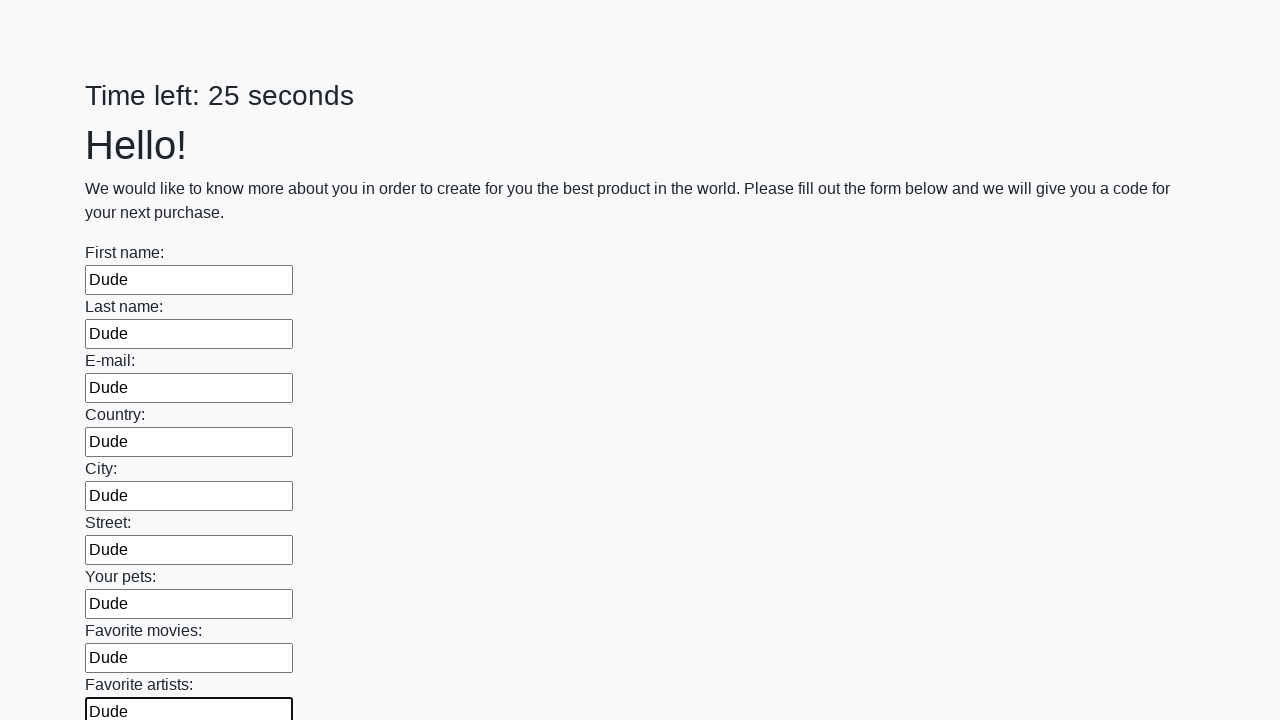

Filled input field with 'Dude' on input >> nth=9
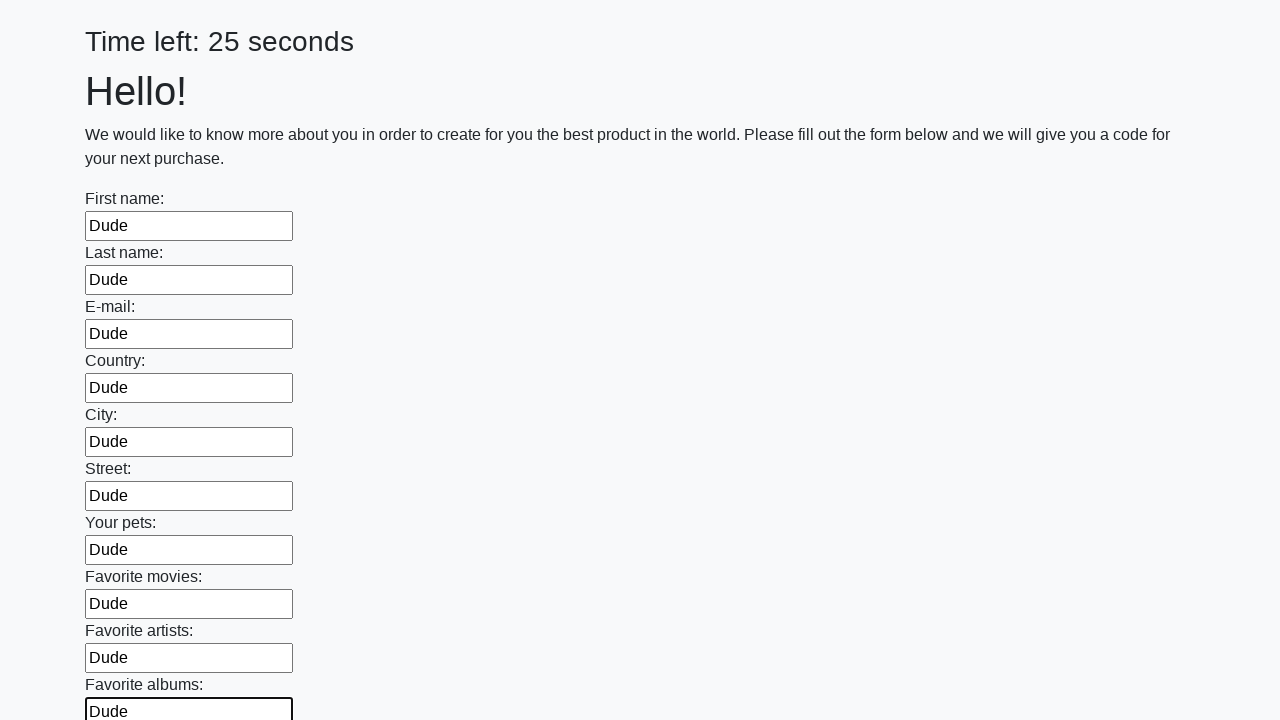

Filled input field with 'Dude' on input >> nth=10
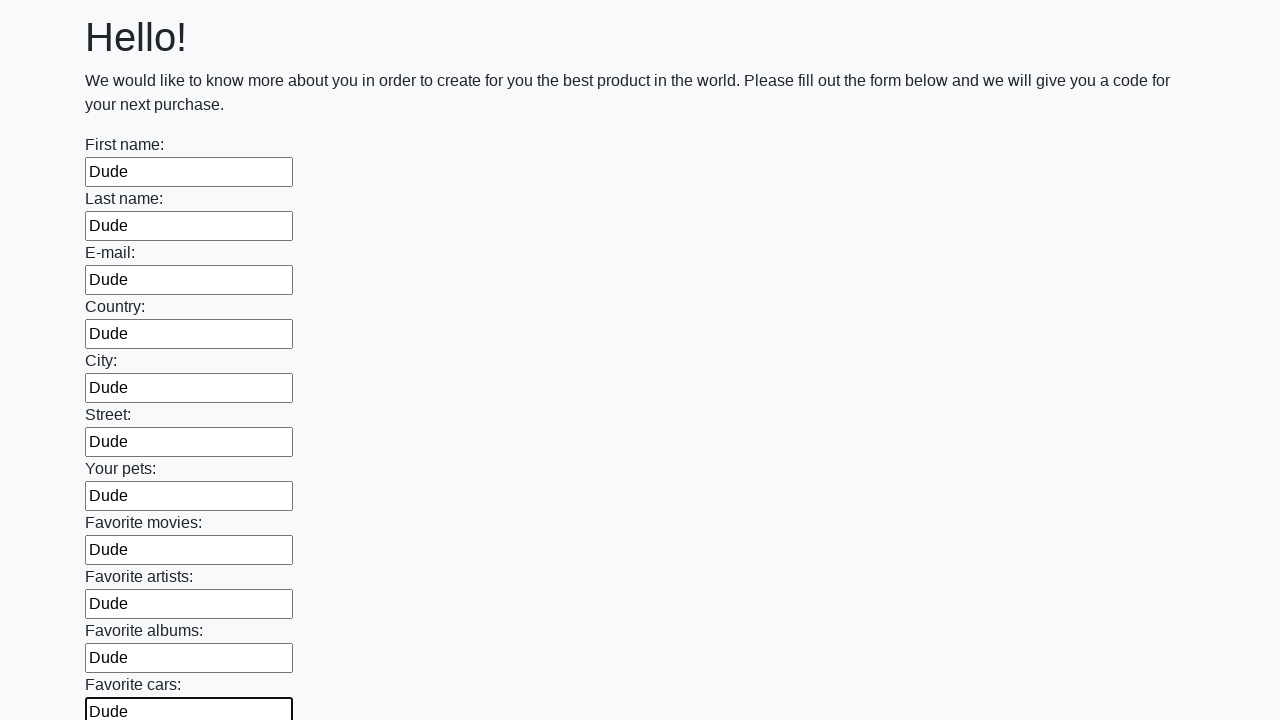

Filled input field with 'Dude' on input >> nth=11
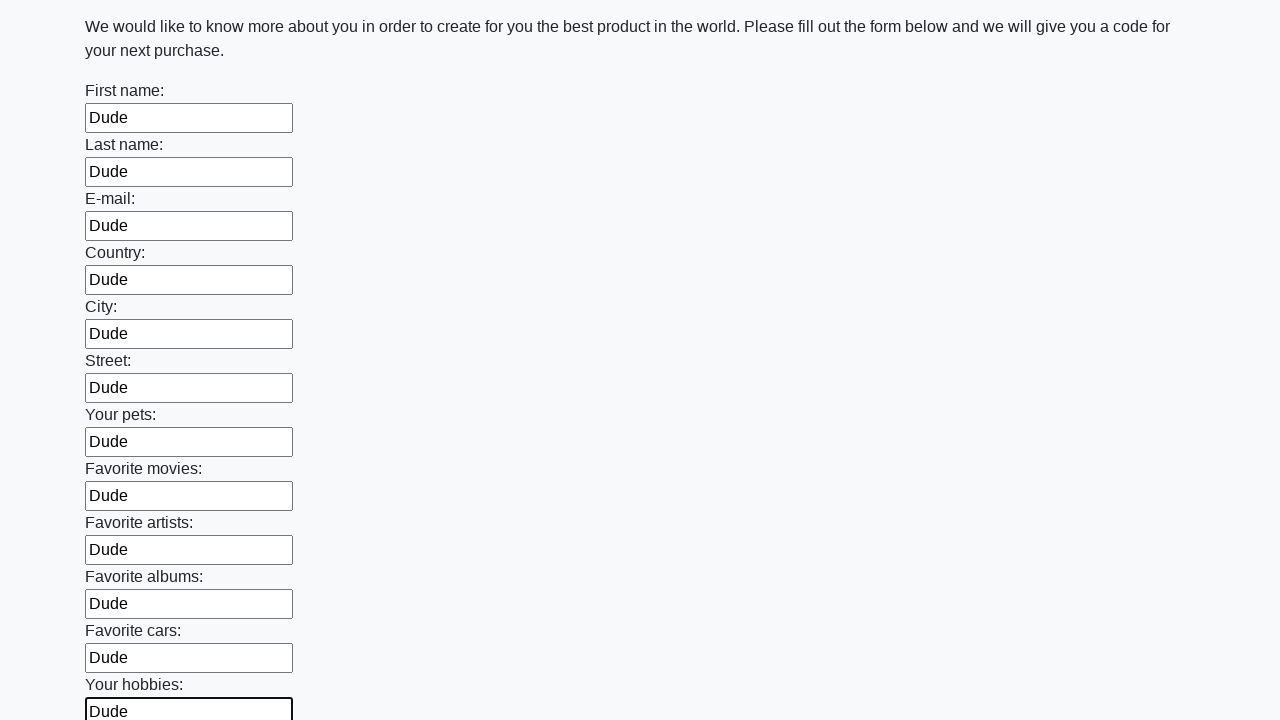

Filled input field with 'Dude' on input >> nth=12
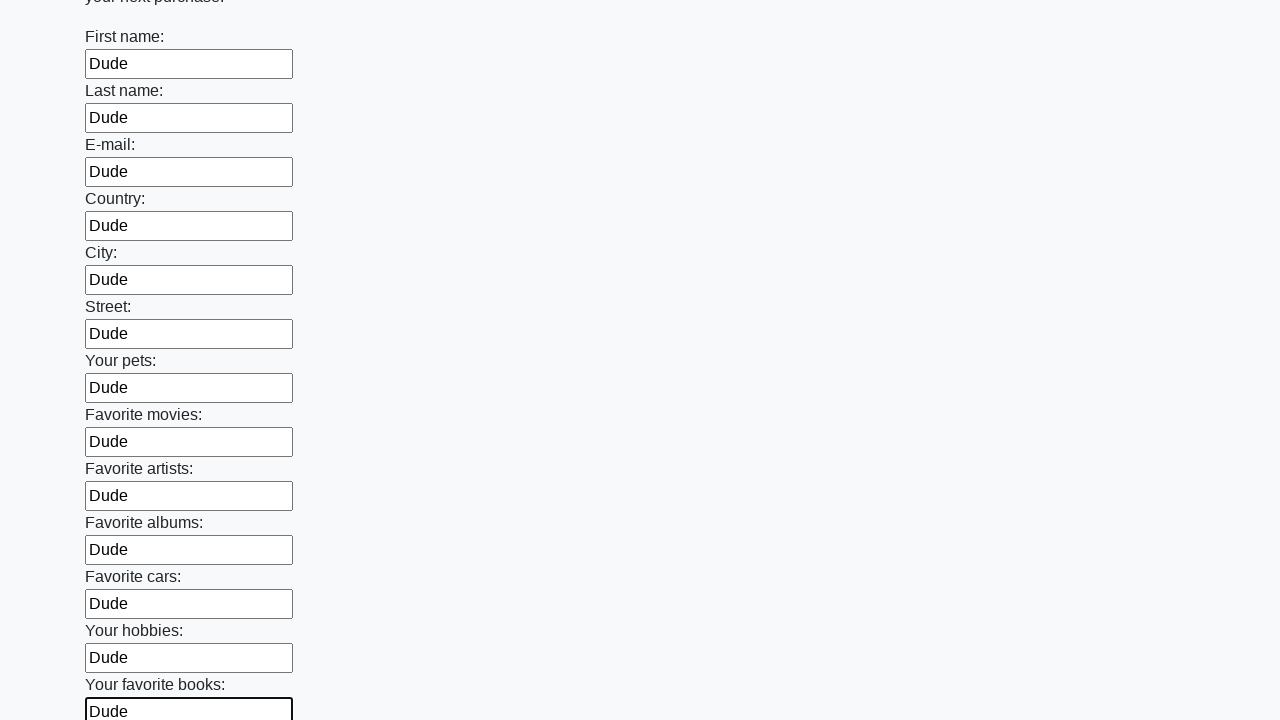

Filled input field with 'Dude' on input >> nth=13
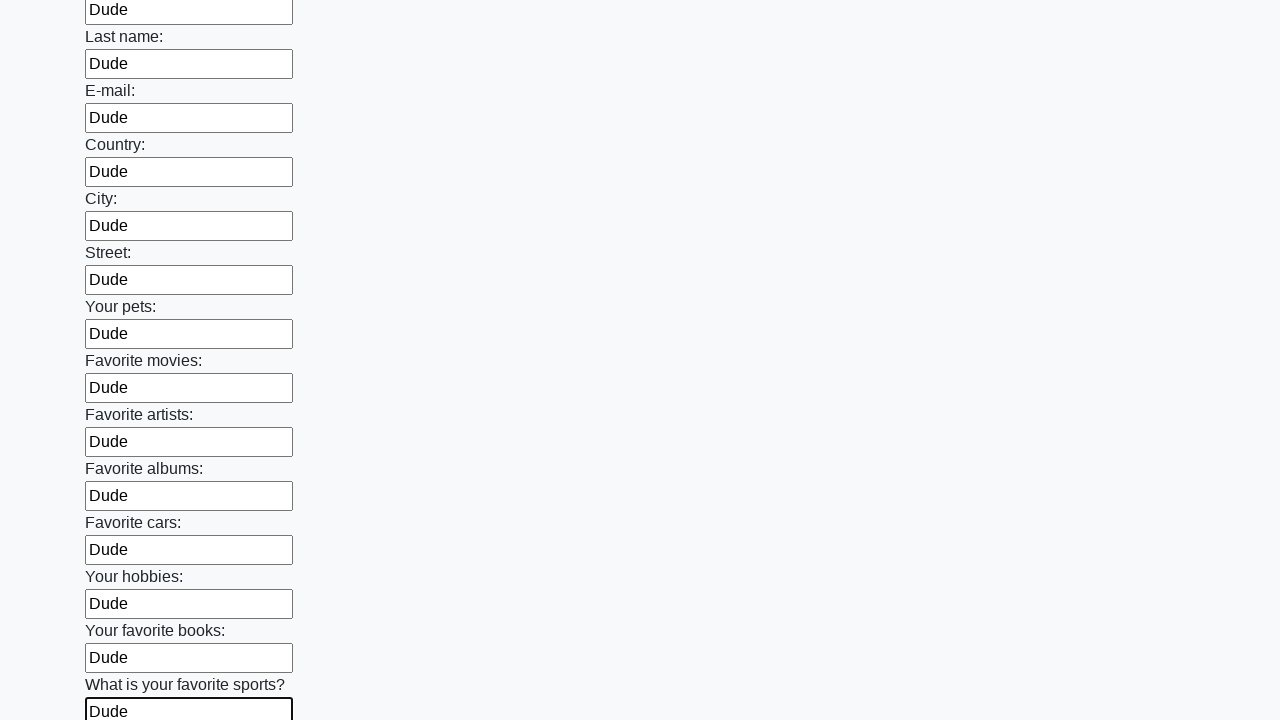

Filled input field with 'Dude' on input >> nth=14
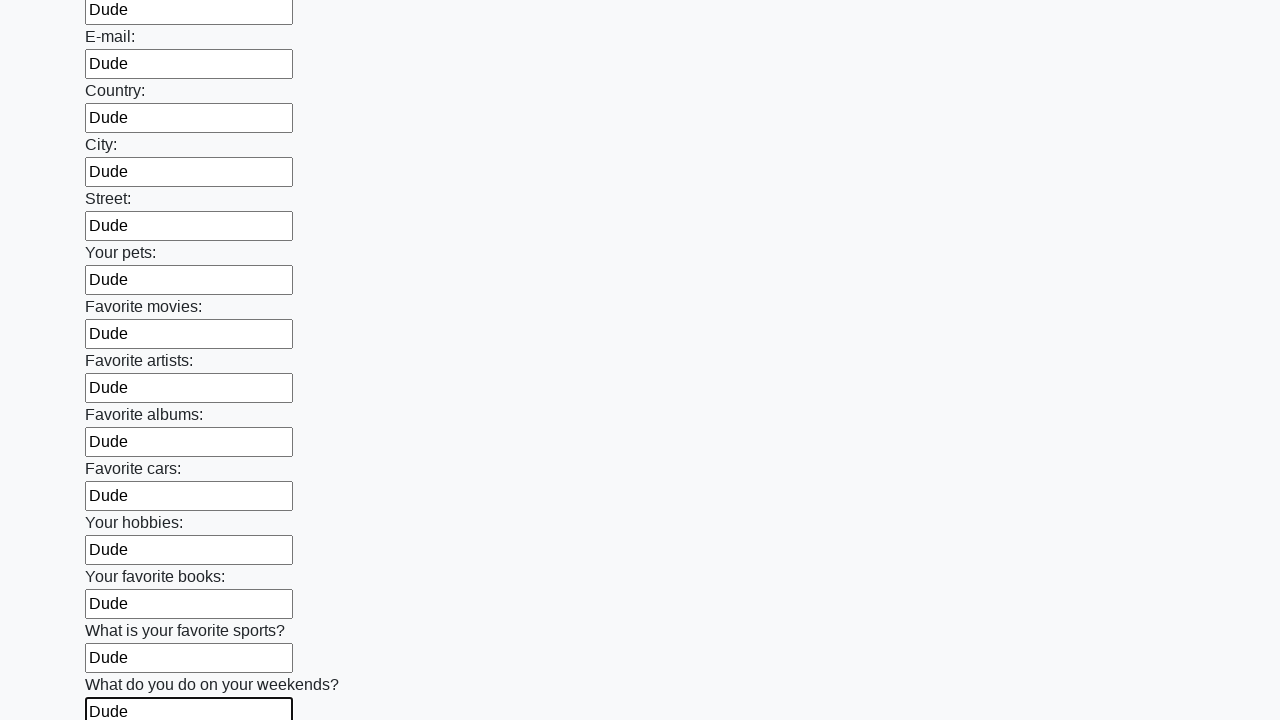

Filled input field with 'Dude' on input >> nth=15
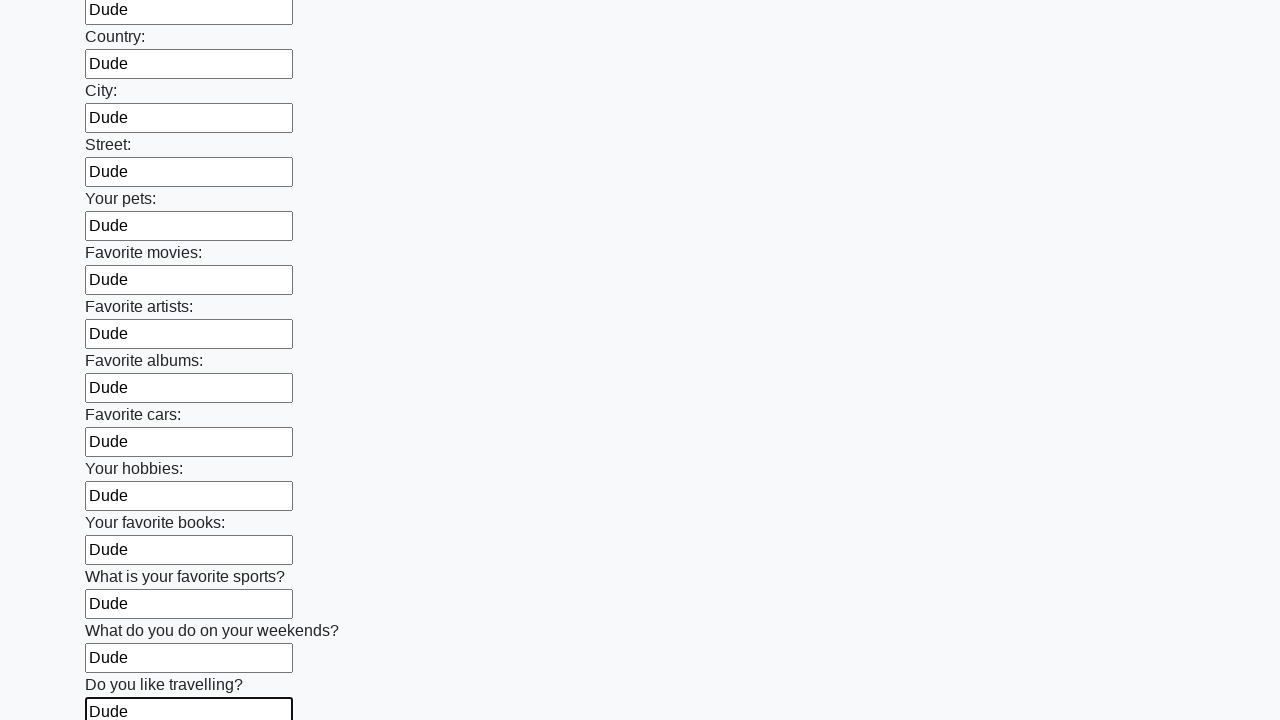

Filled input field with 'Dude' on input >> nth=16
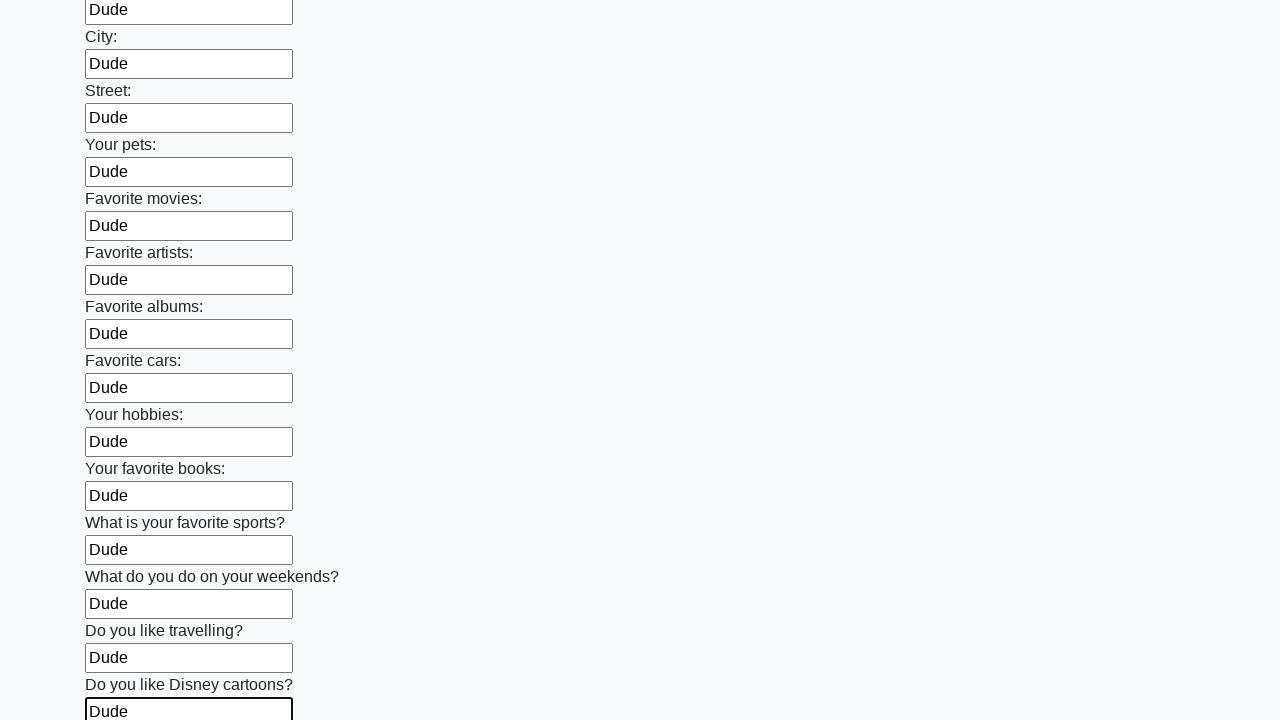

Filled input field with 'Dude' on input >> nth=17
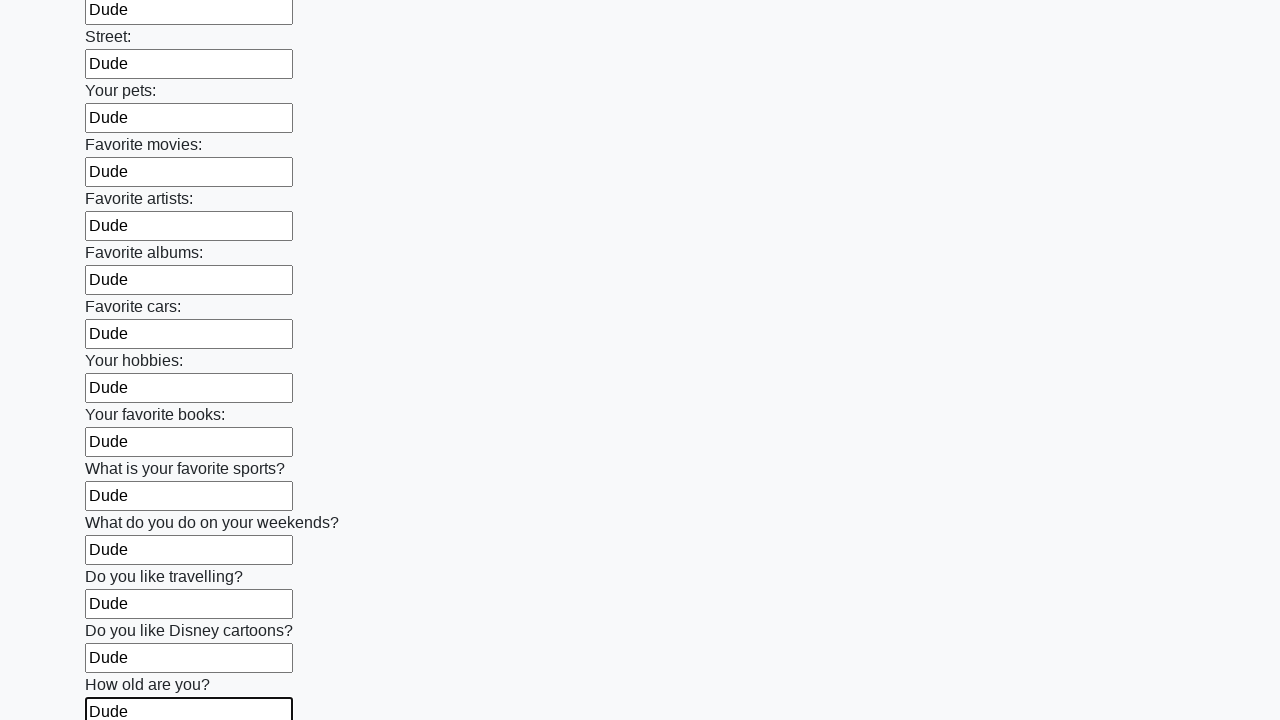

Filled input field with 'Dude' on input >> nth=18
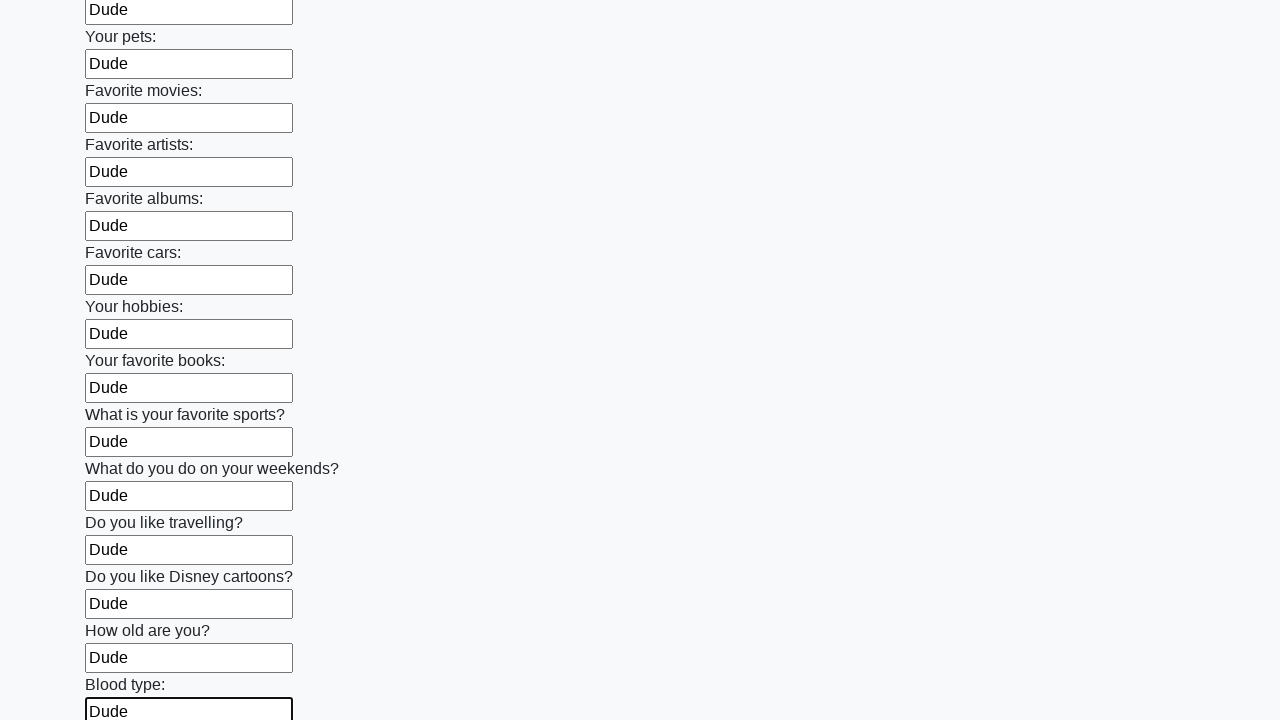

Filled input field with 'Dude' on input >> nth=19
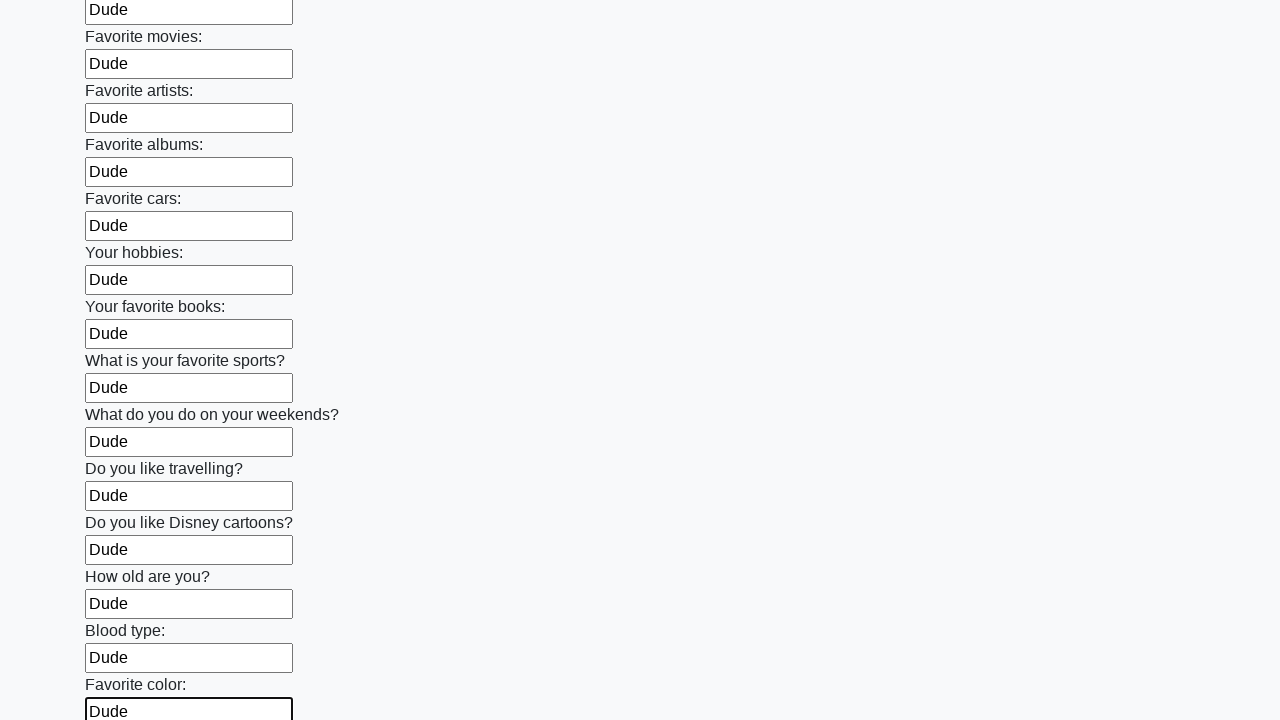

Filled input field with 'Dude' on input >> nth=20
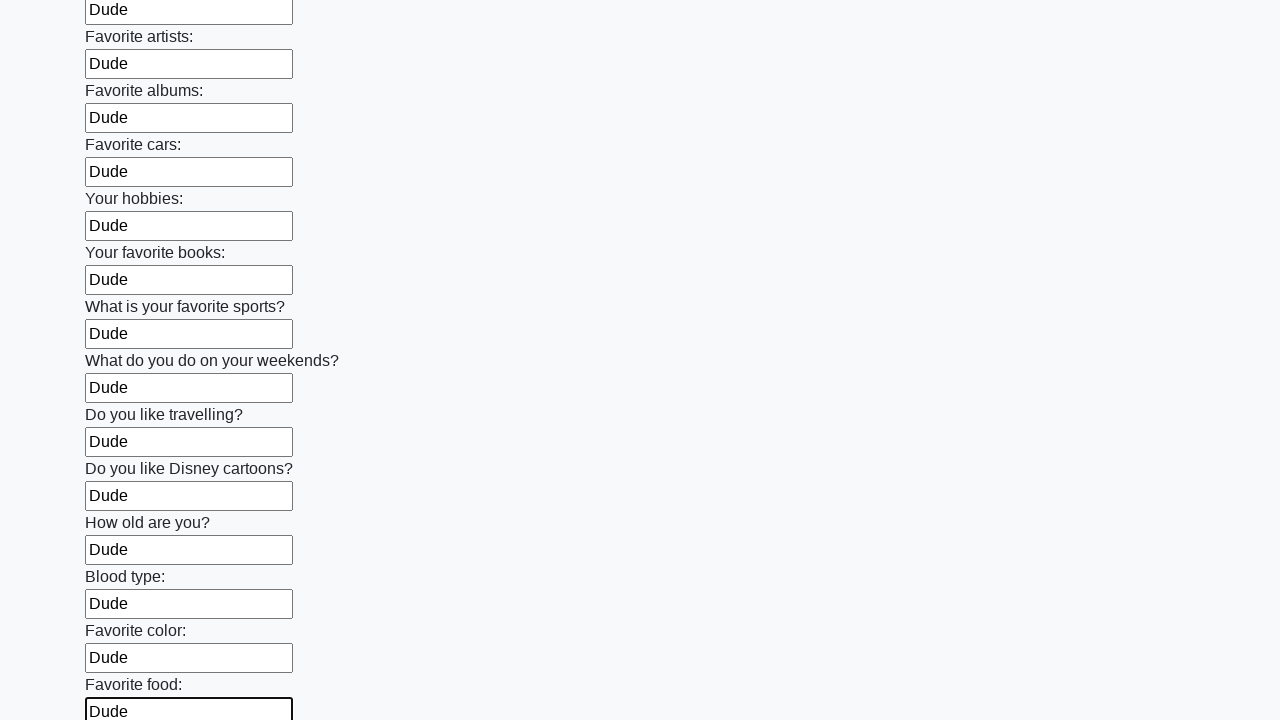

Filled input field with 'Dude' on input >> nth=21
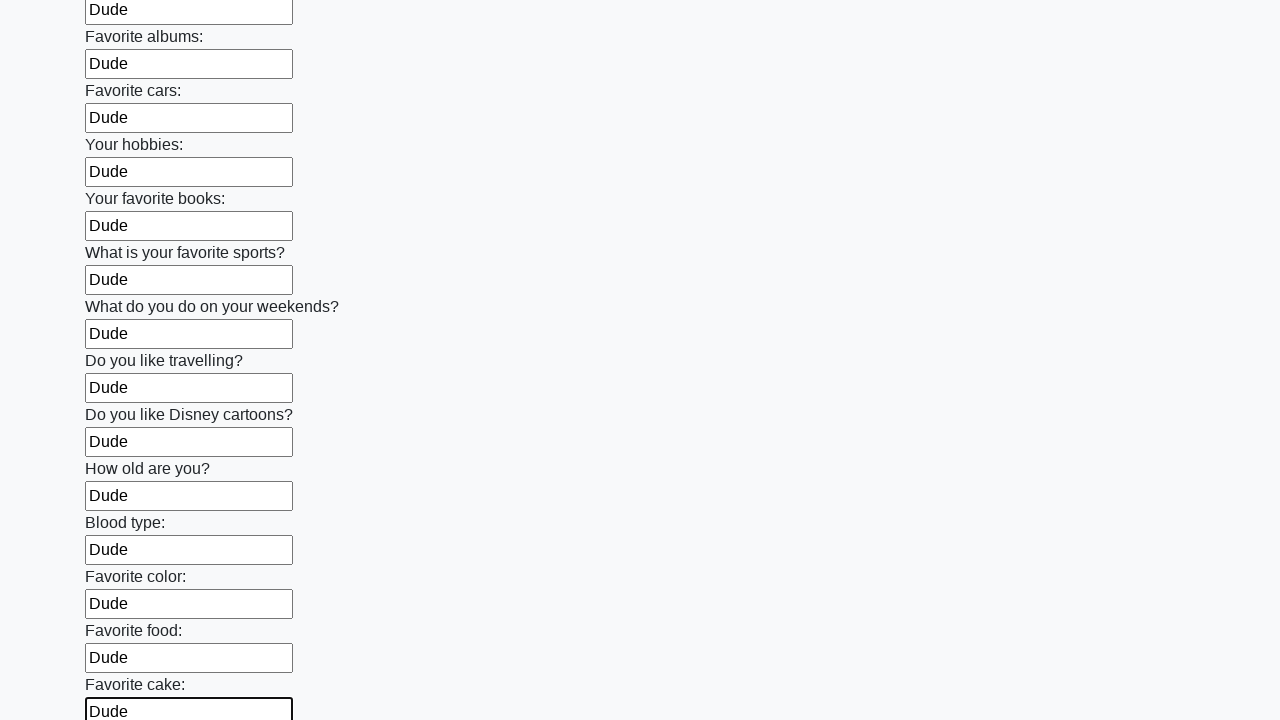

Filled input field with 'Dude' on input >> nth=22
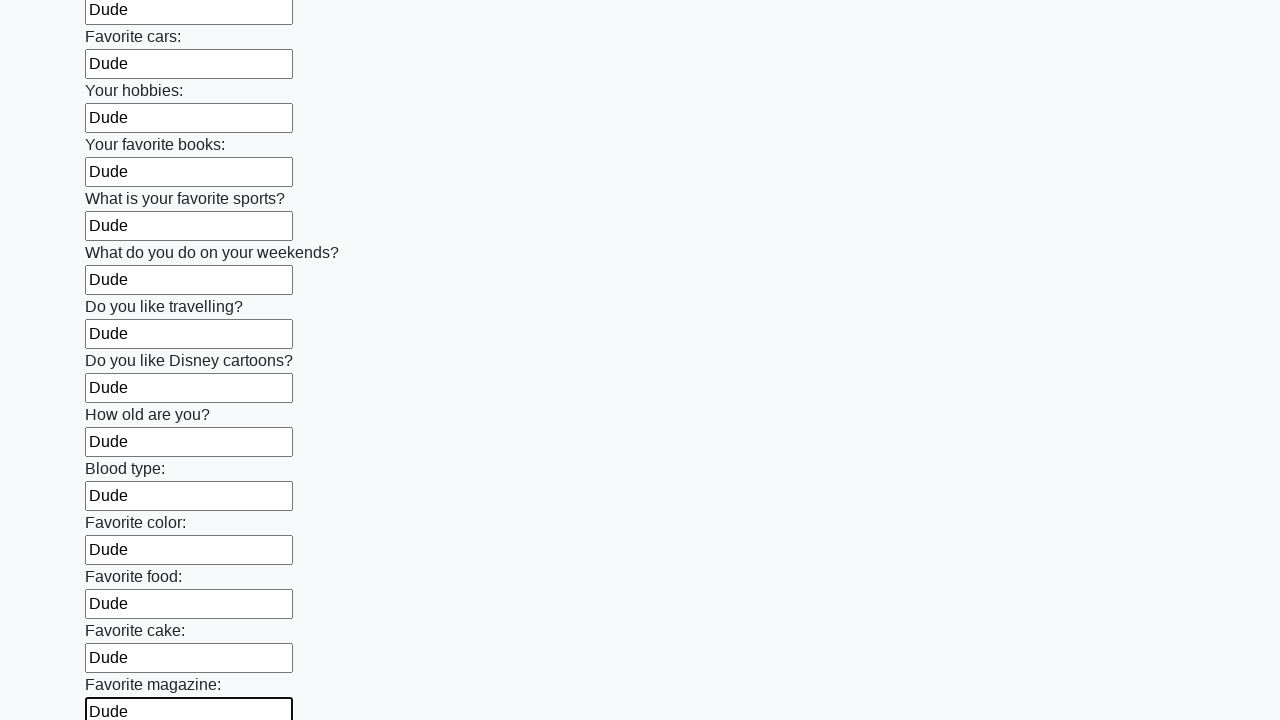

Filled input field with 'Dude' on input >> nth=23
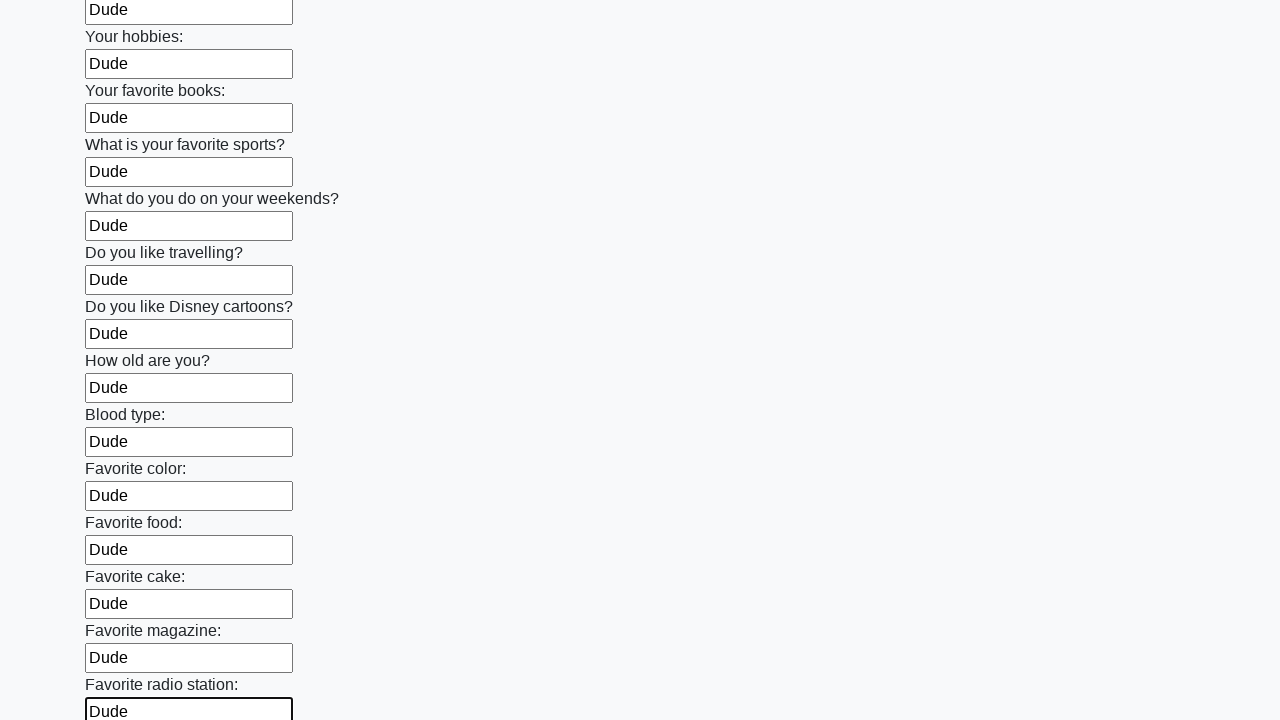

Filled input field with 'Dude' on input >> nth=24
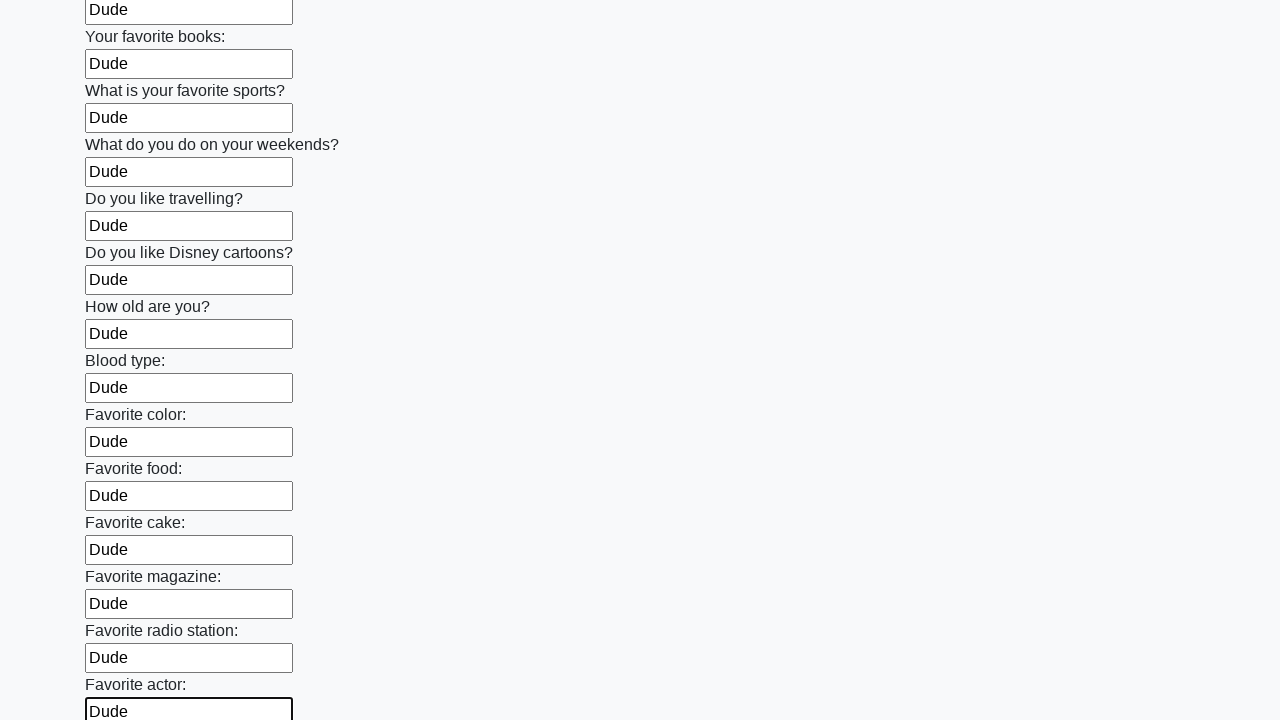

Filled input field with 'Dude' on input >> nth=25
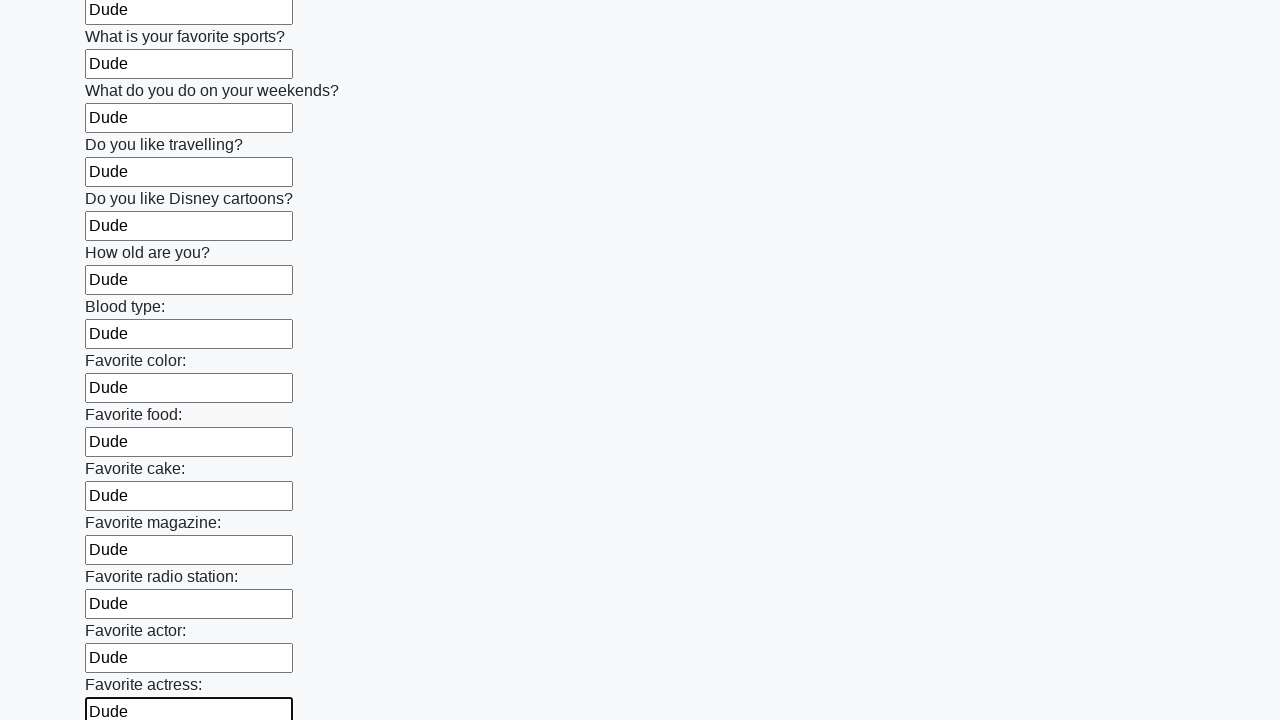

Filled input field with 'Dude' on input >> nth=26
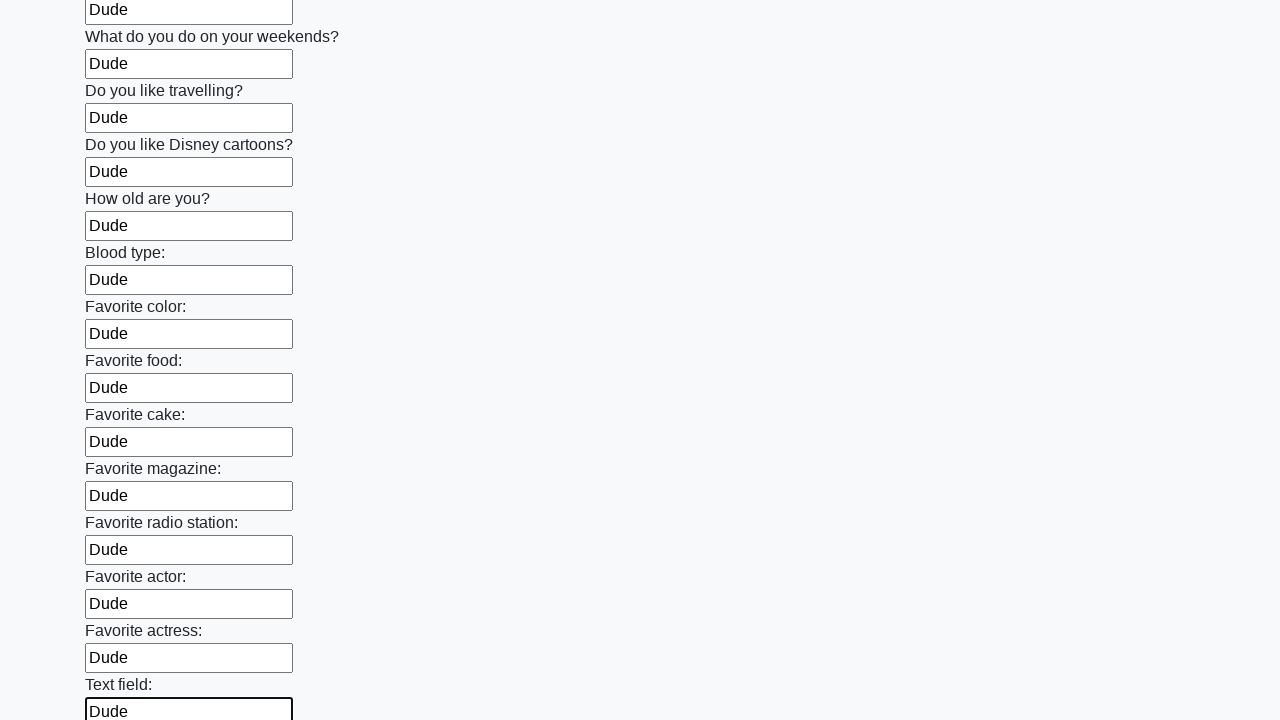

Filled input field with 'Dude' on input >> nth=27
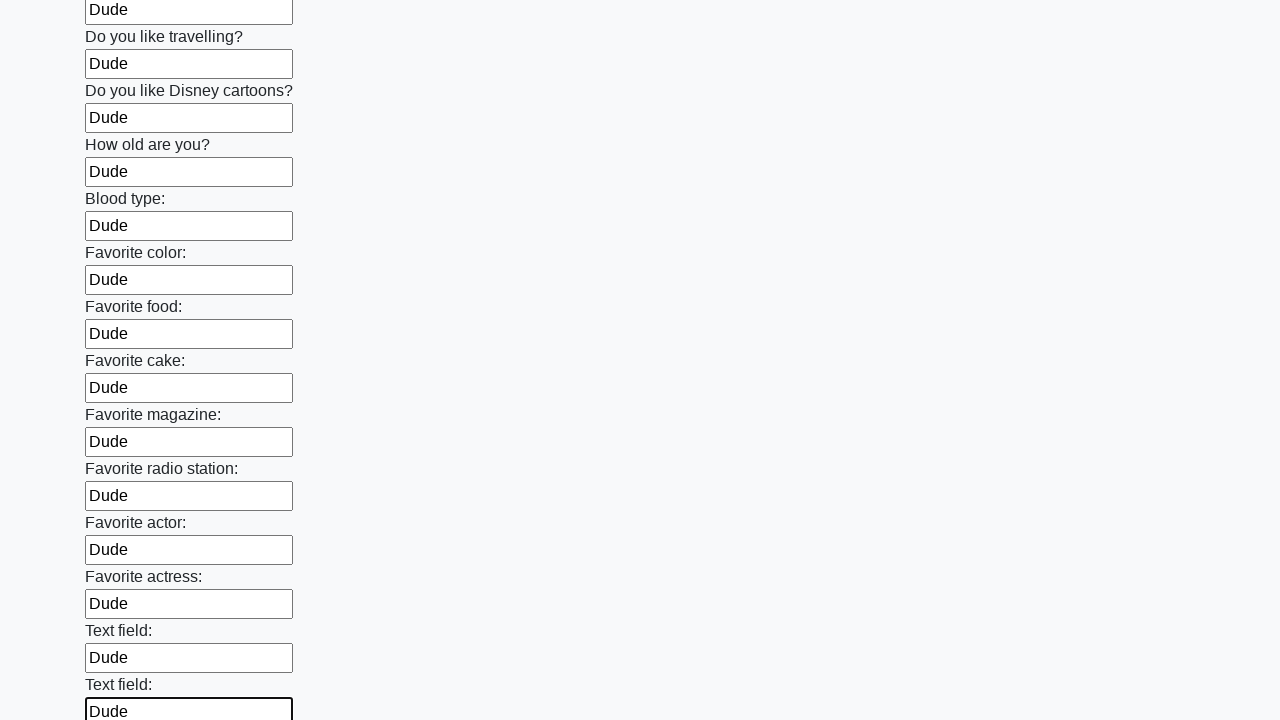

Filled input field with 'Dude' on input >> nth=28
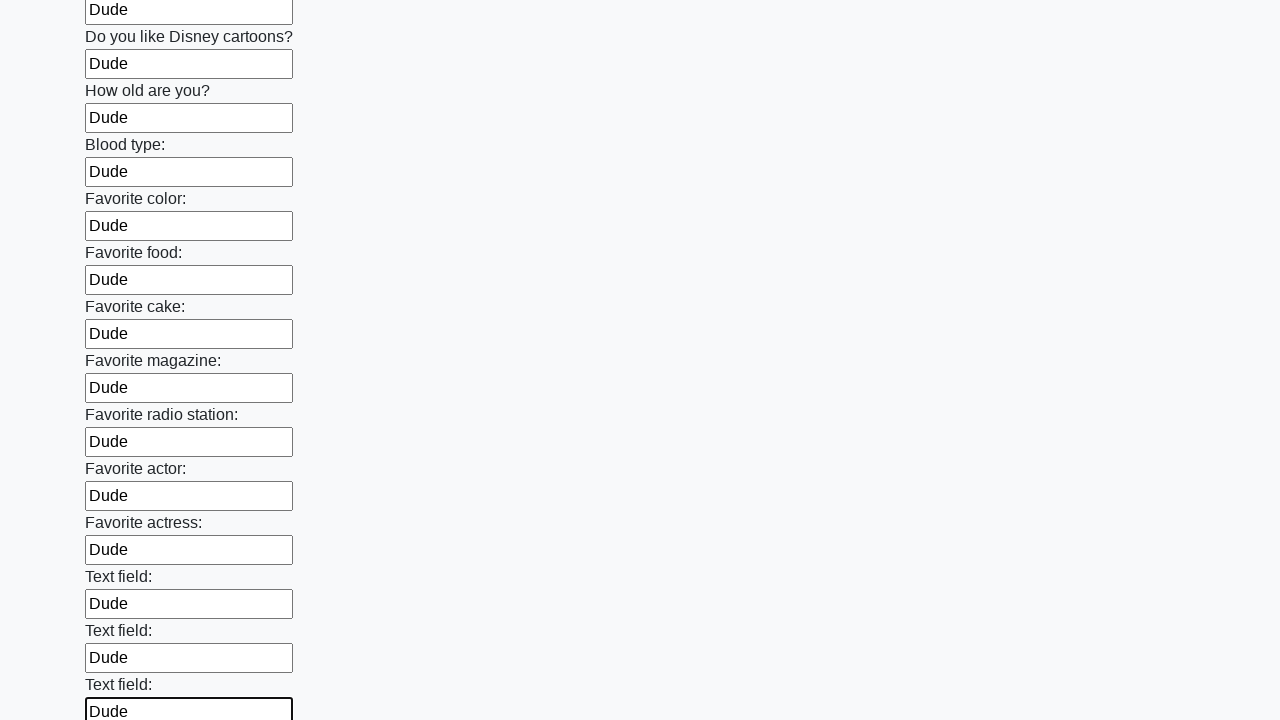

Filled input field with 'Dude' on input >> nth=29
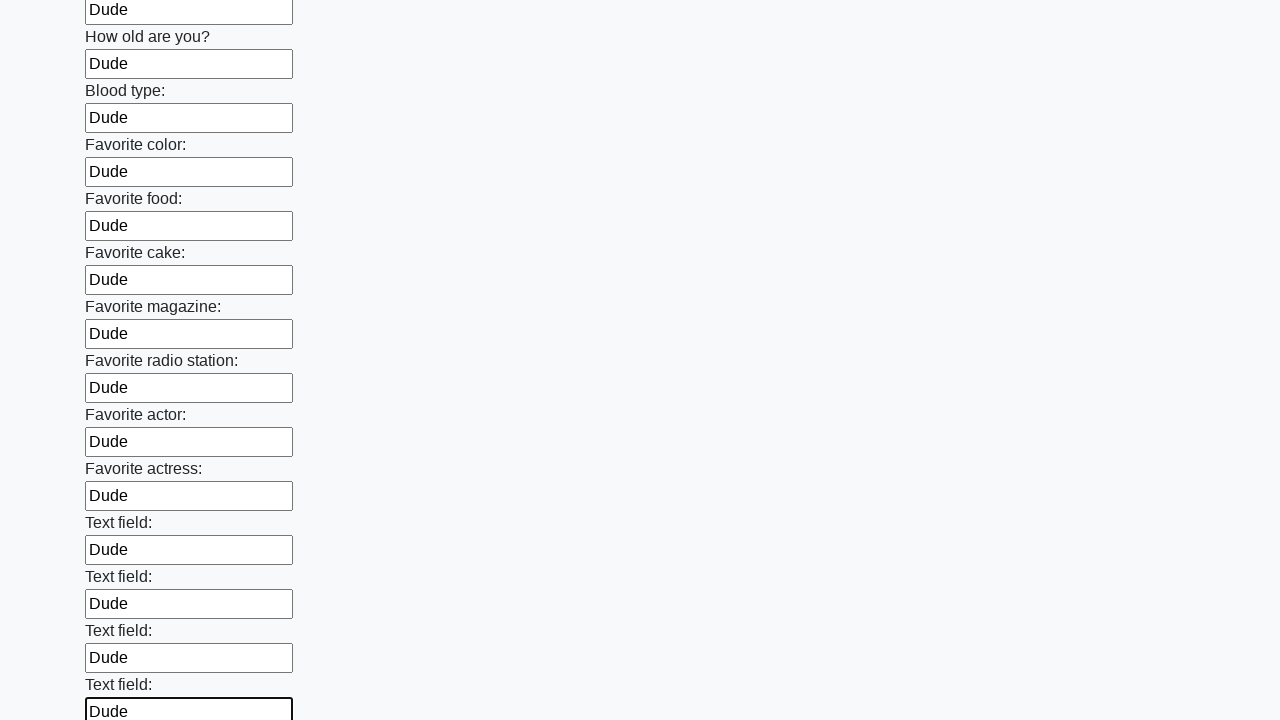

Filled input field with 'Dude' on input >> nth=30
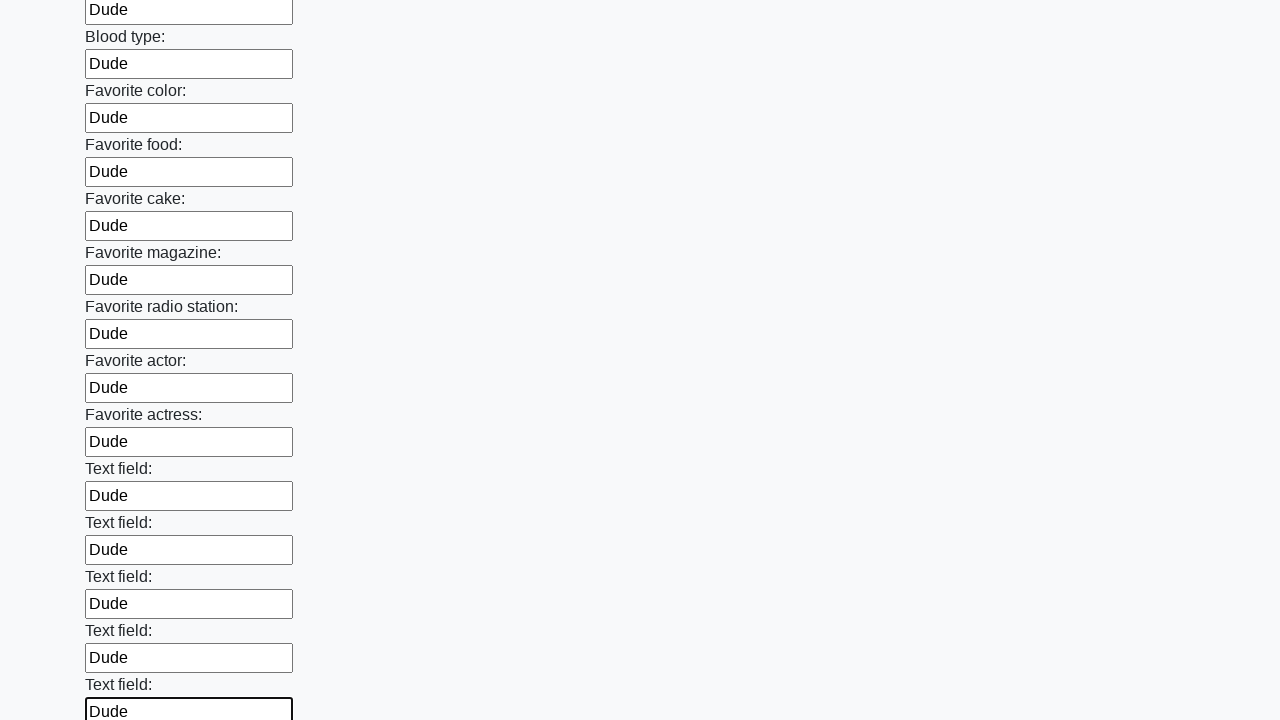

Filled input field with 'Dude' on input >> nth=31
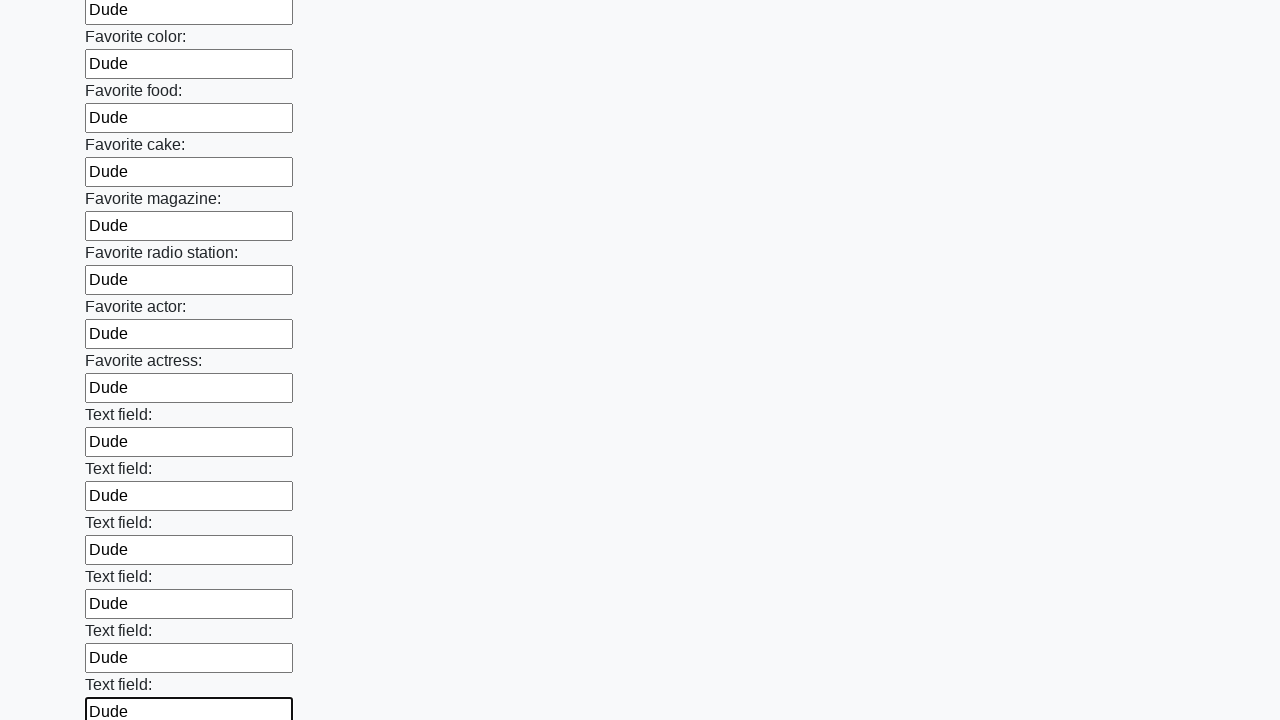

Filled input field with 'Dude' on input >> nth=32
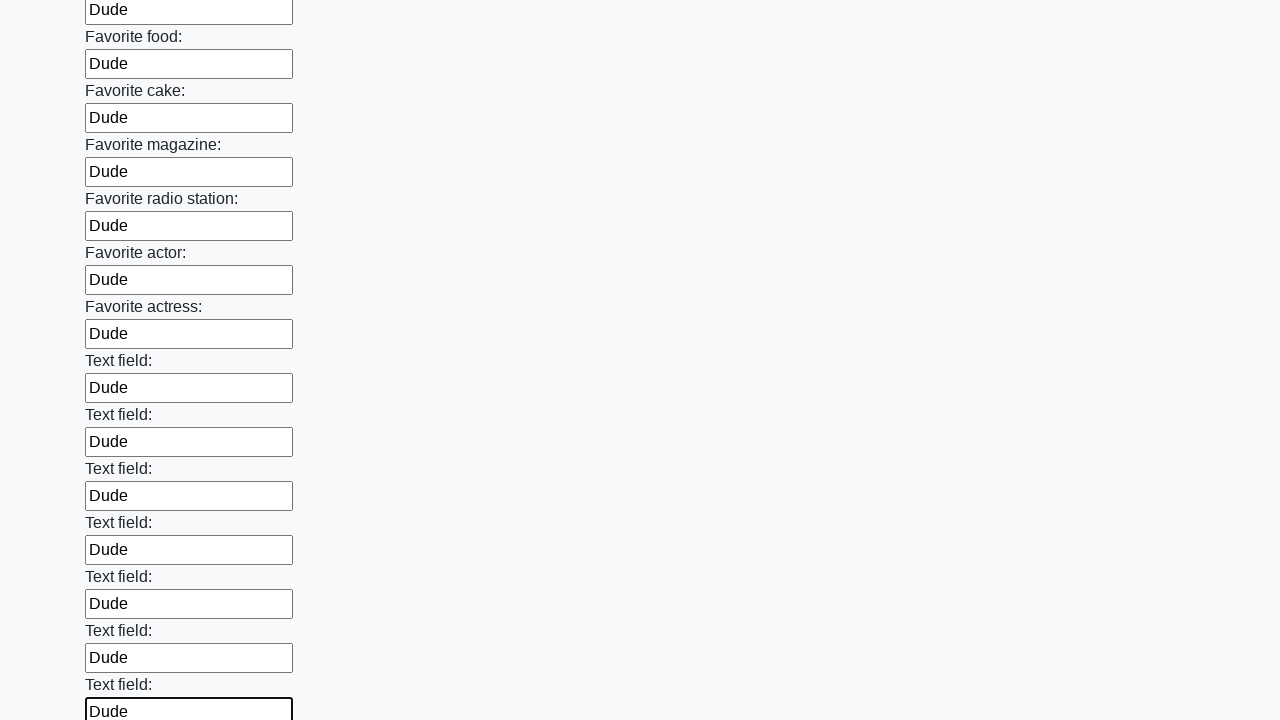

Filled input field with 'Dude' on input >> nth=33
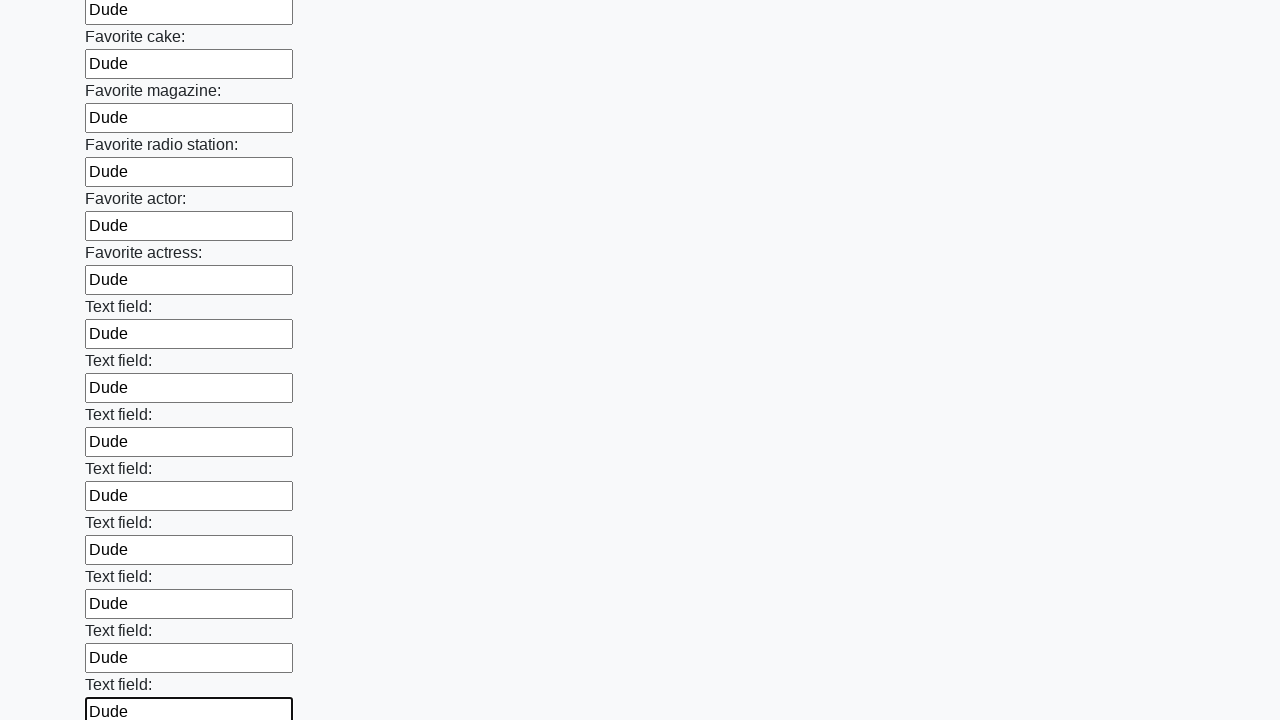

Filled input field with 'Dude' on input >> nth=34
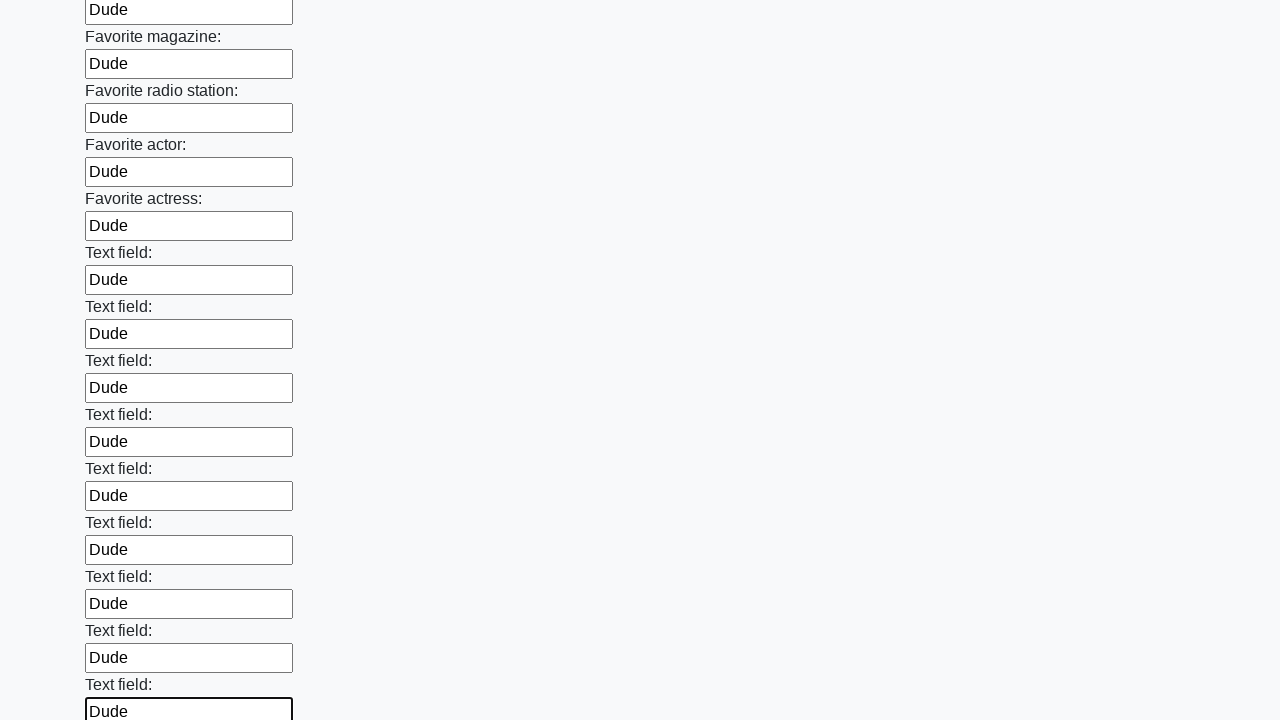

Filled input field with 'Dude' on input >> nth=35
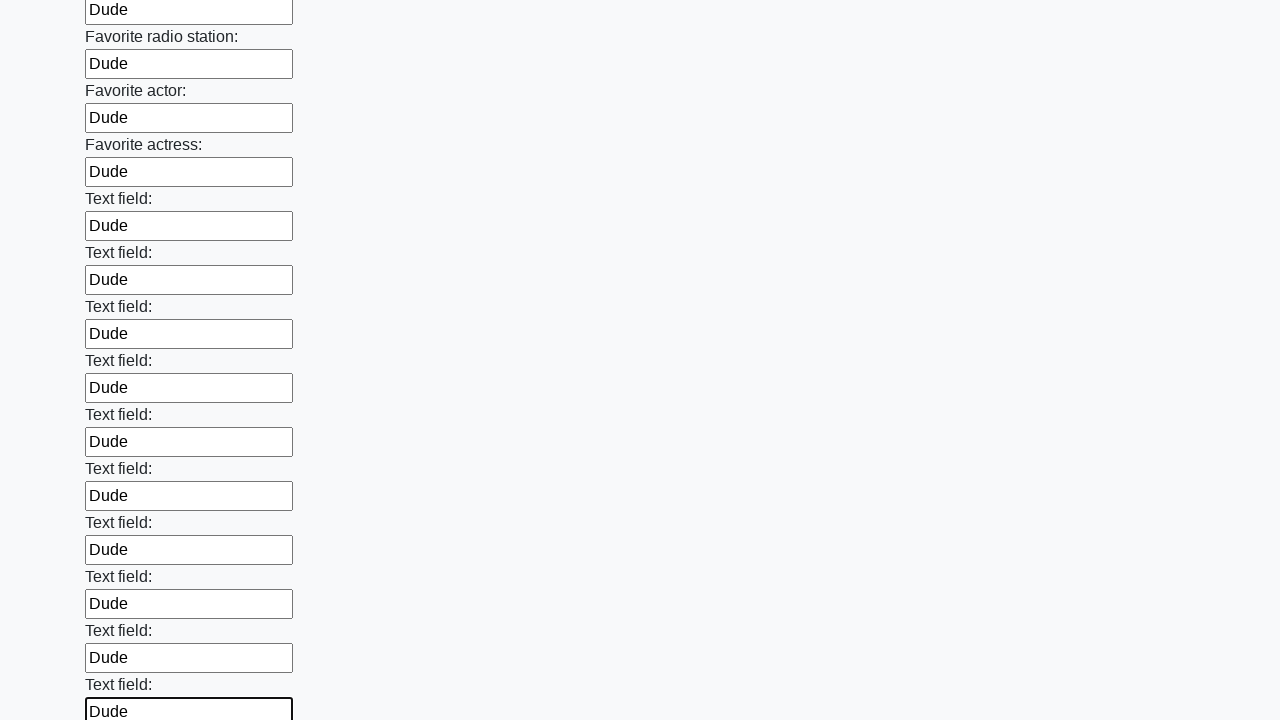

Filled input field with 'Dude' on input >> nth=36
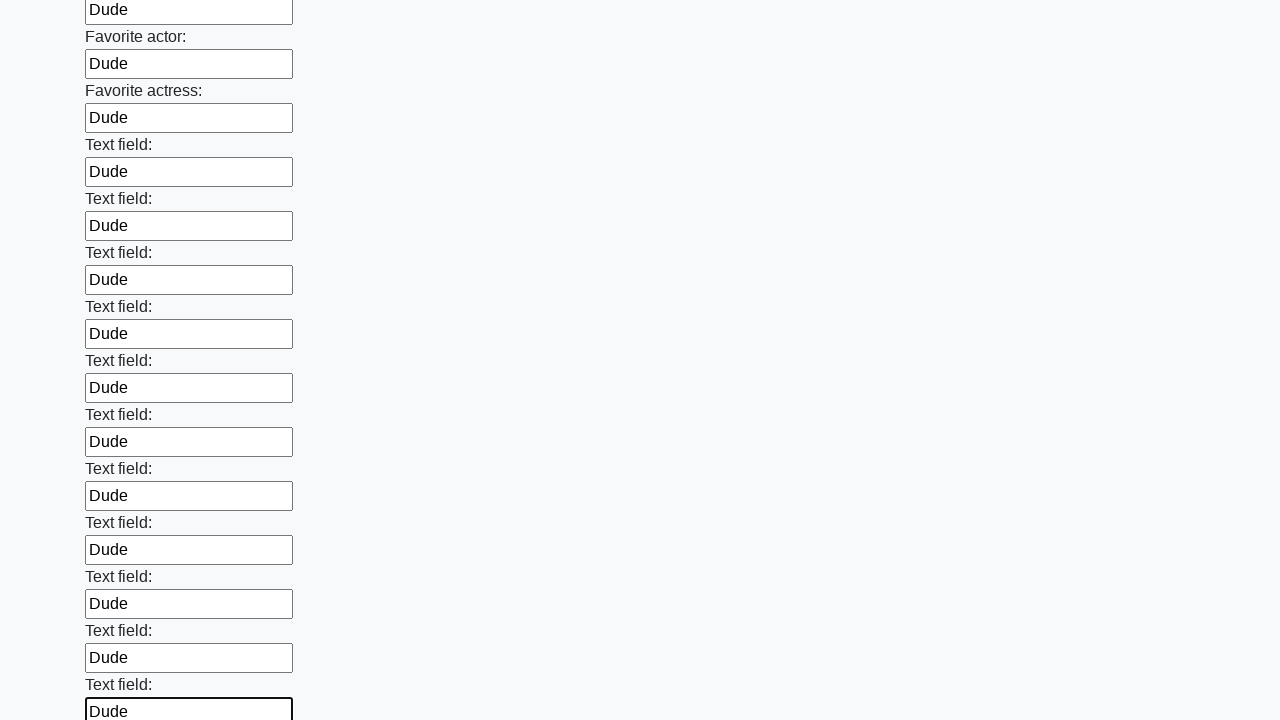

Filled input field with 'Dude' on input >> nth=37
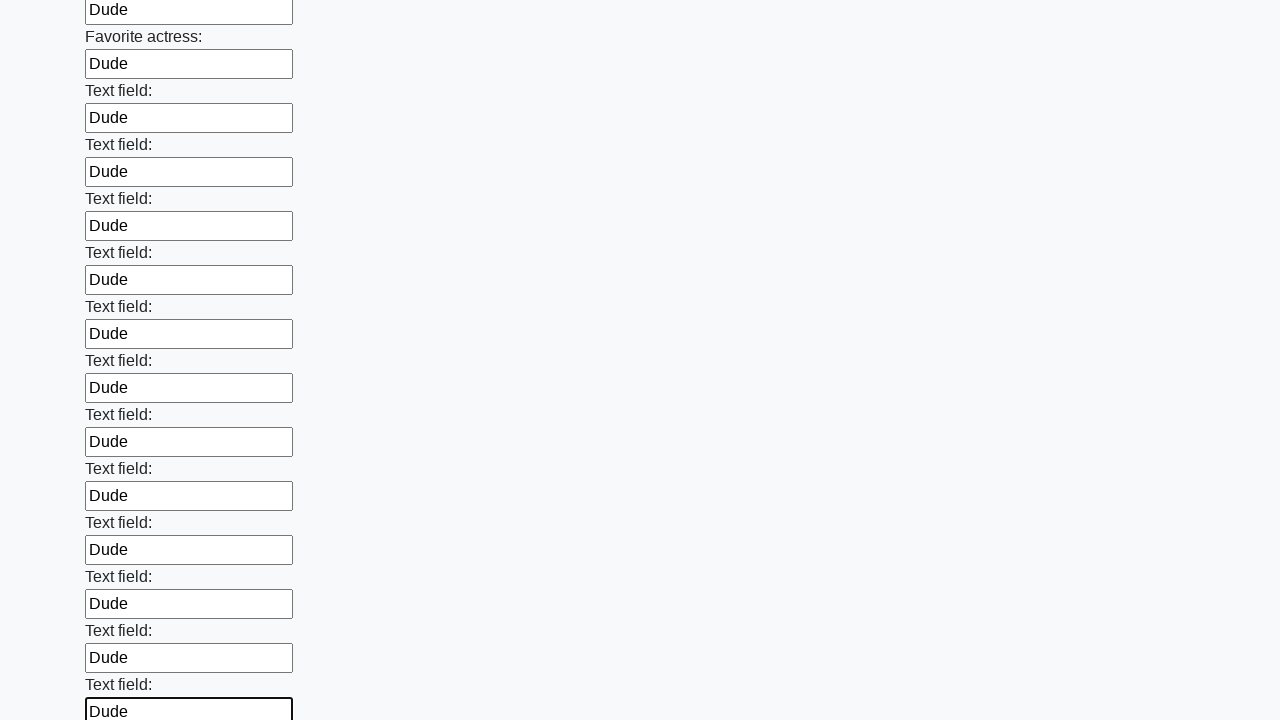

Filled input field with 'Dude' on input >> nth=38
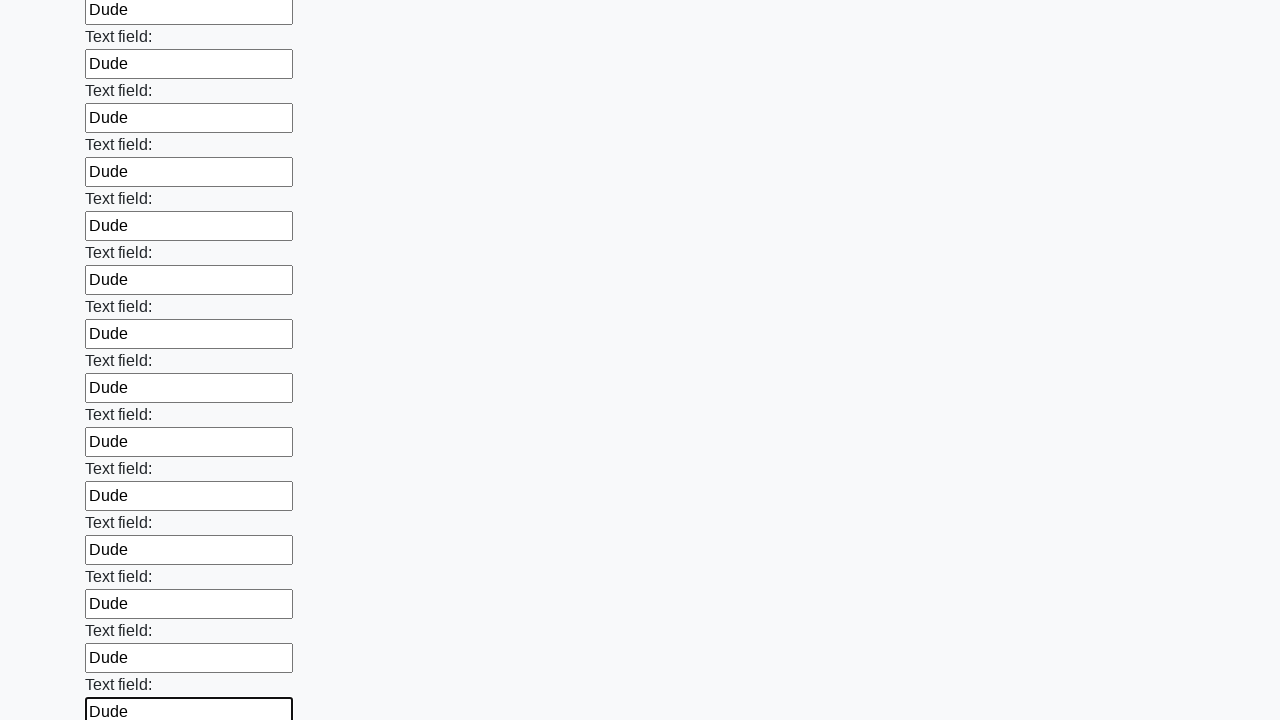

Filled input field with 'Dude' on input >> nth=39
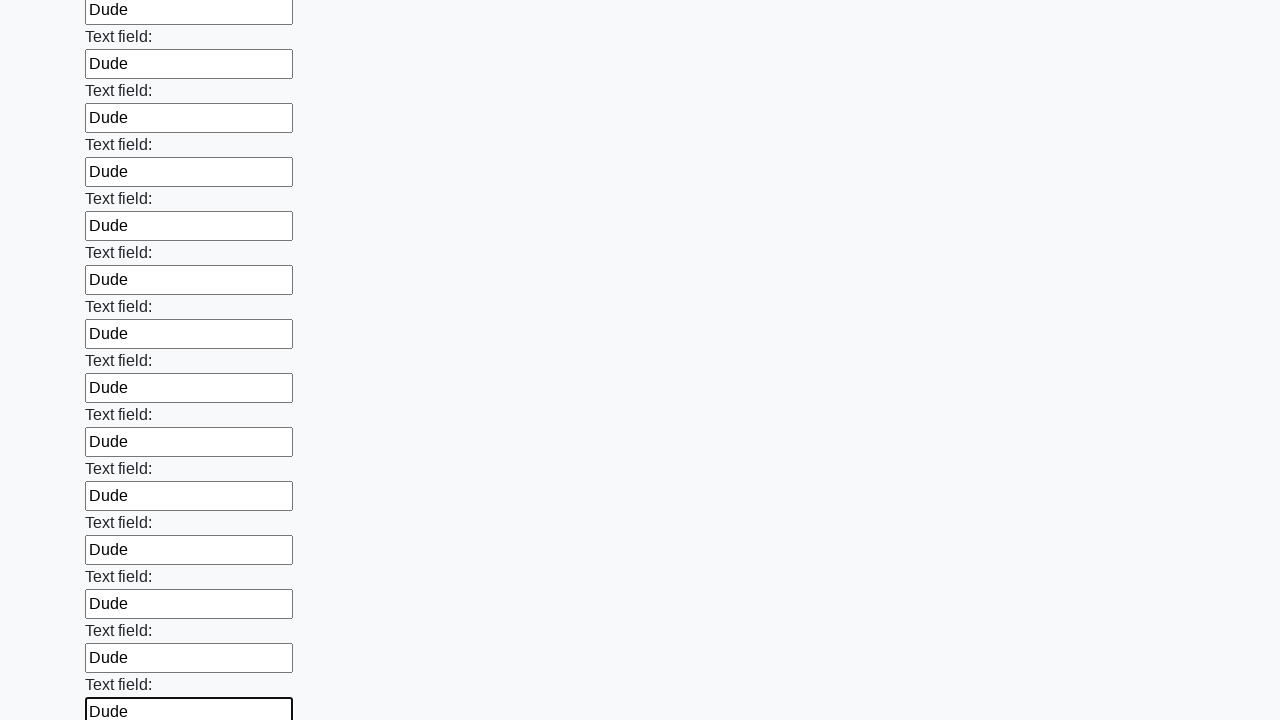

Filled input field with 'Dude' on input >> nth=40
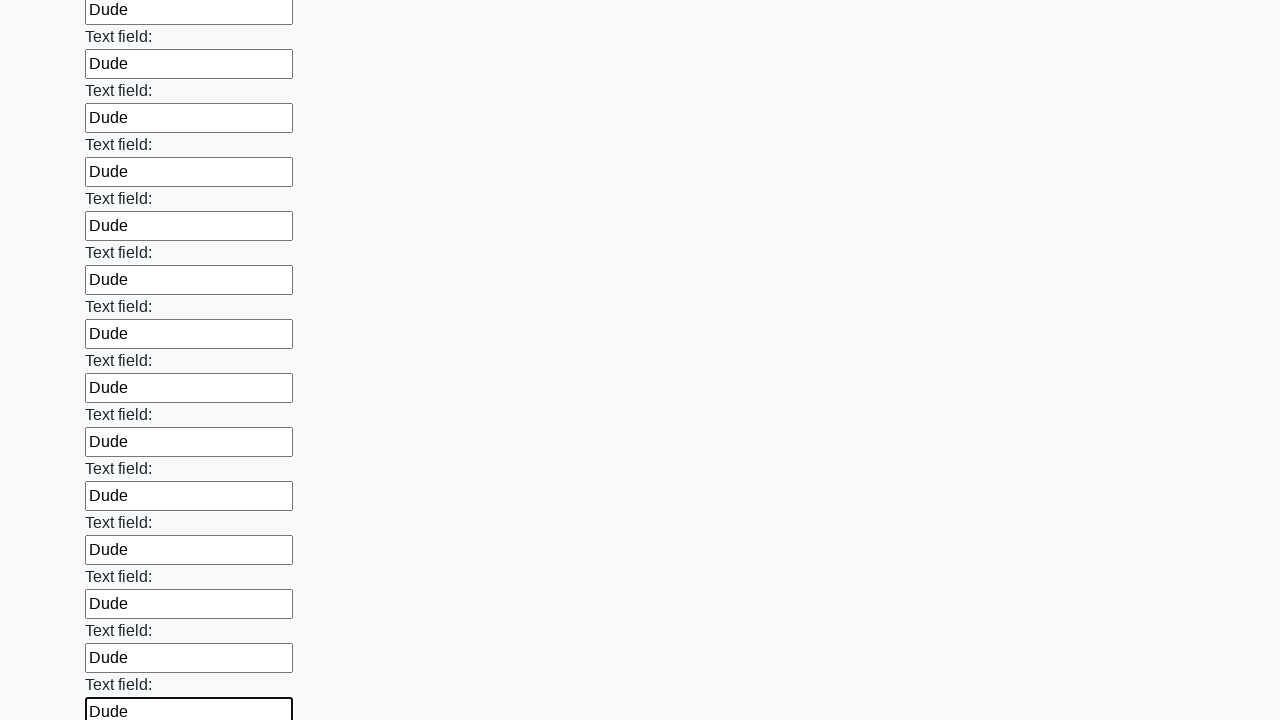

Filled input field with 'Dude' on input >> nth=41
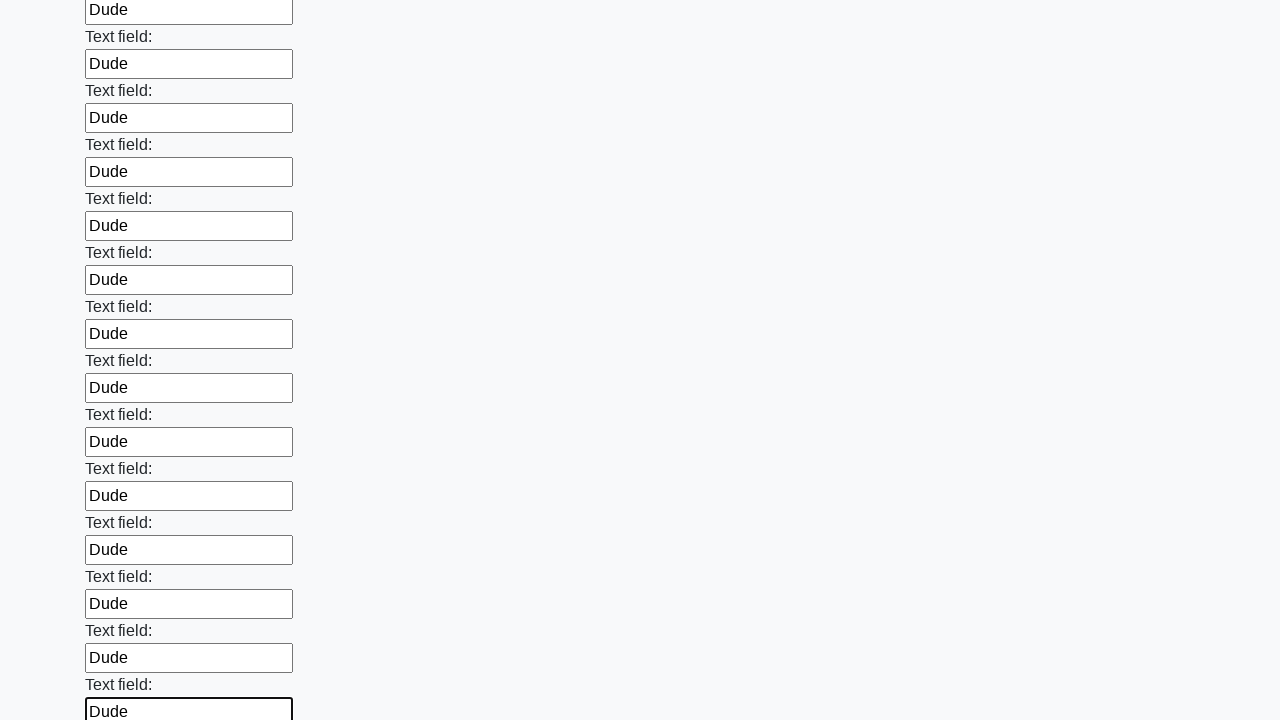

Filled input field with 'Dude' on input >> nth=42
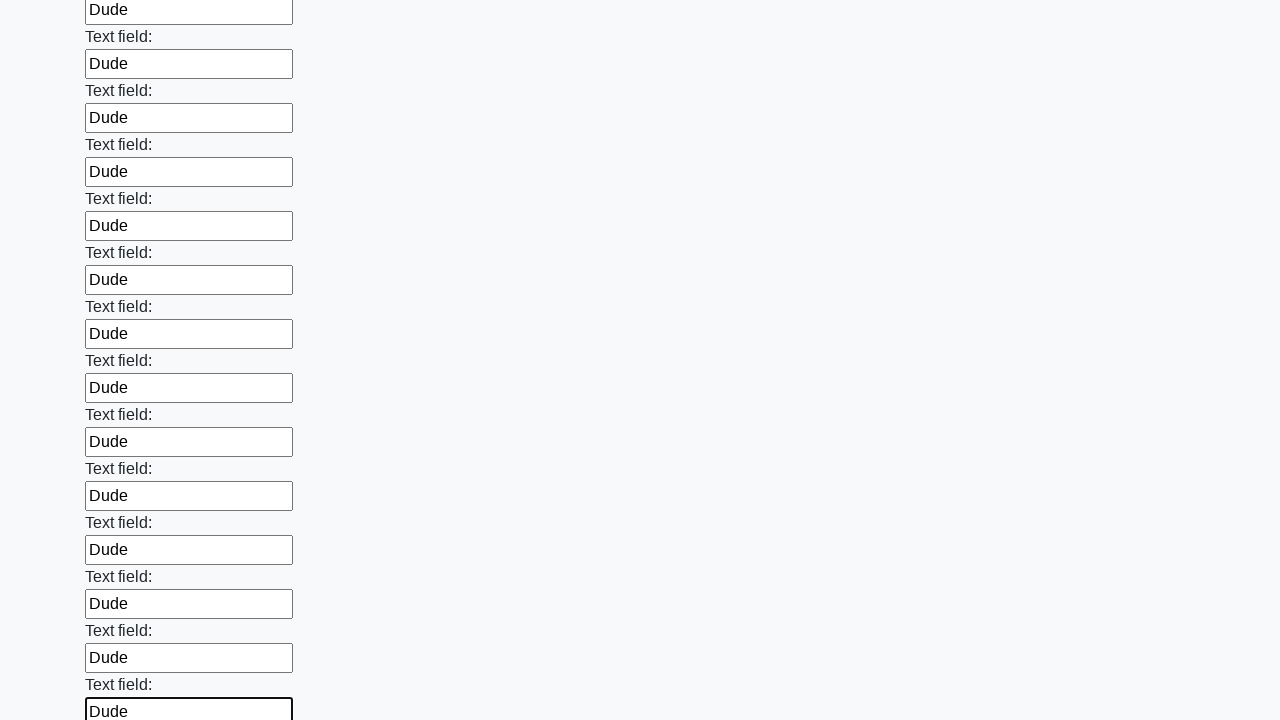

Filled input field with 'Dude' on input >> nth=43
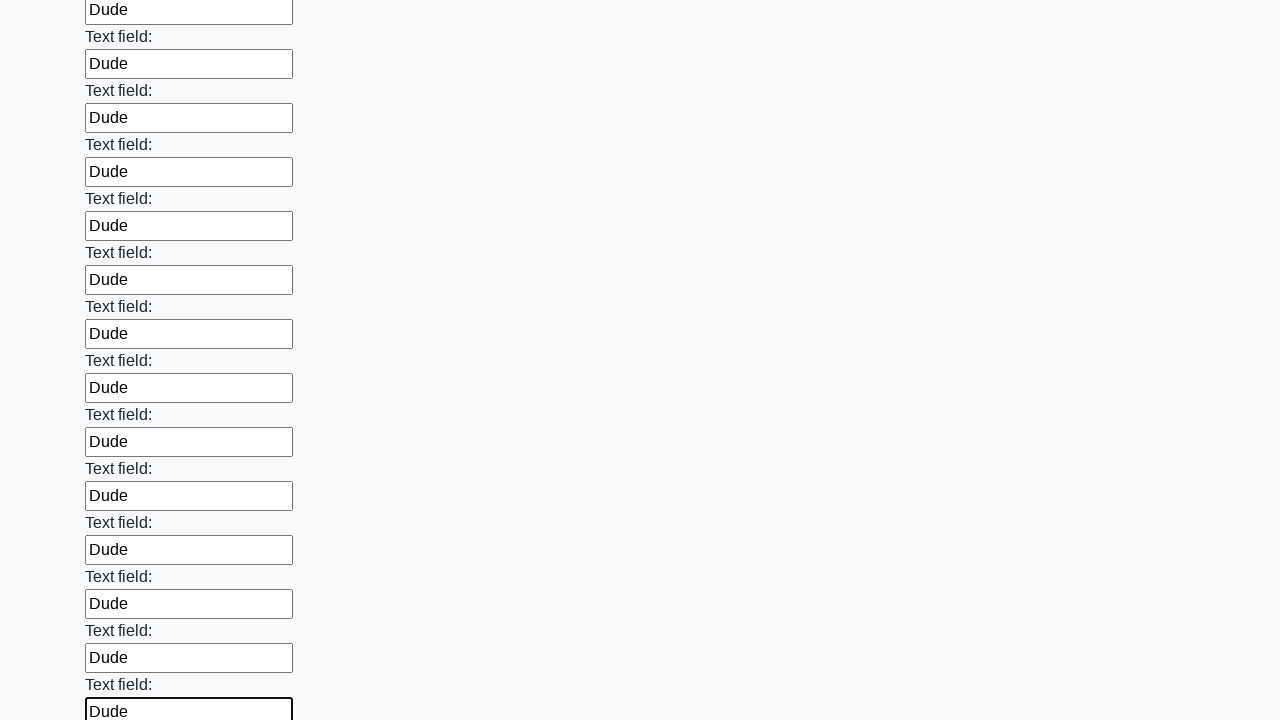

Filled input field with 'Dude' on input >> nth=44
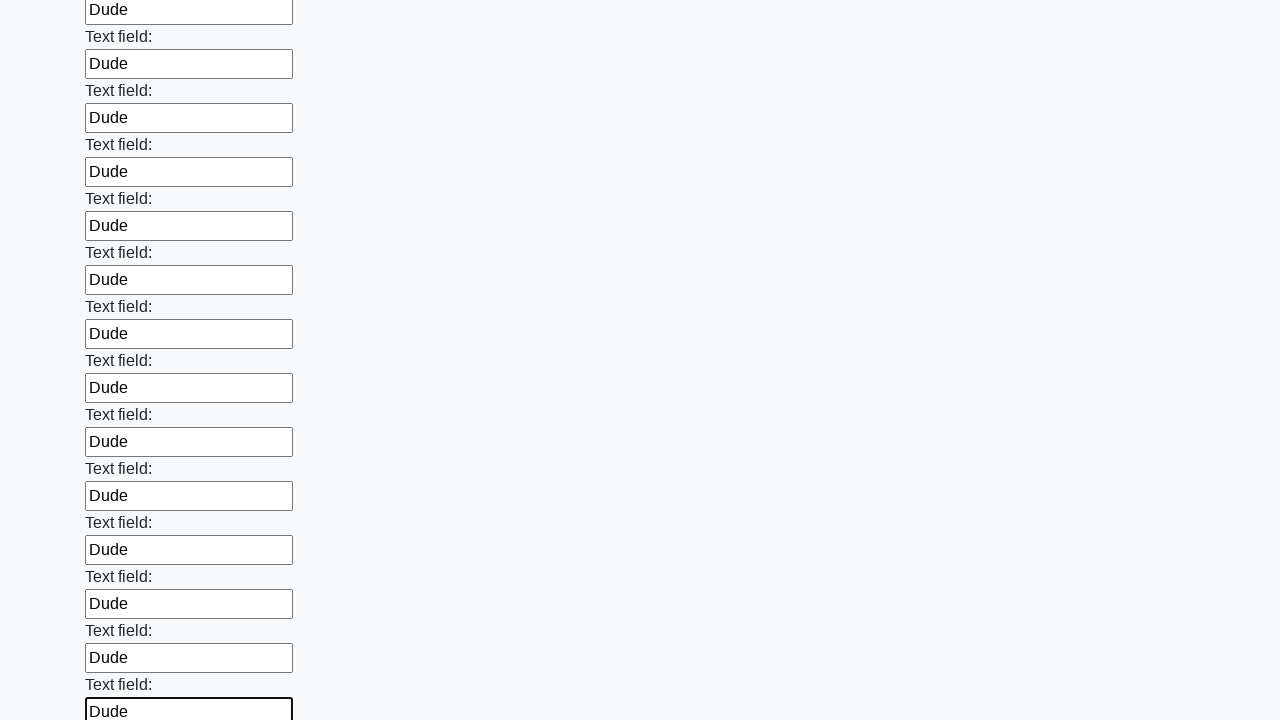

Filled input field with 'Dude' on input >> nth=45
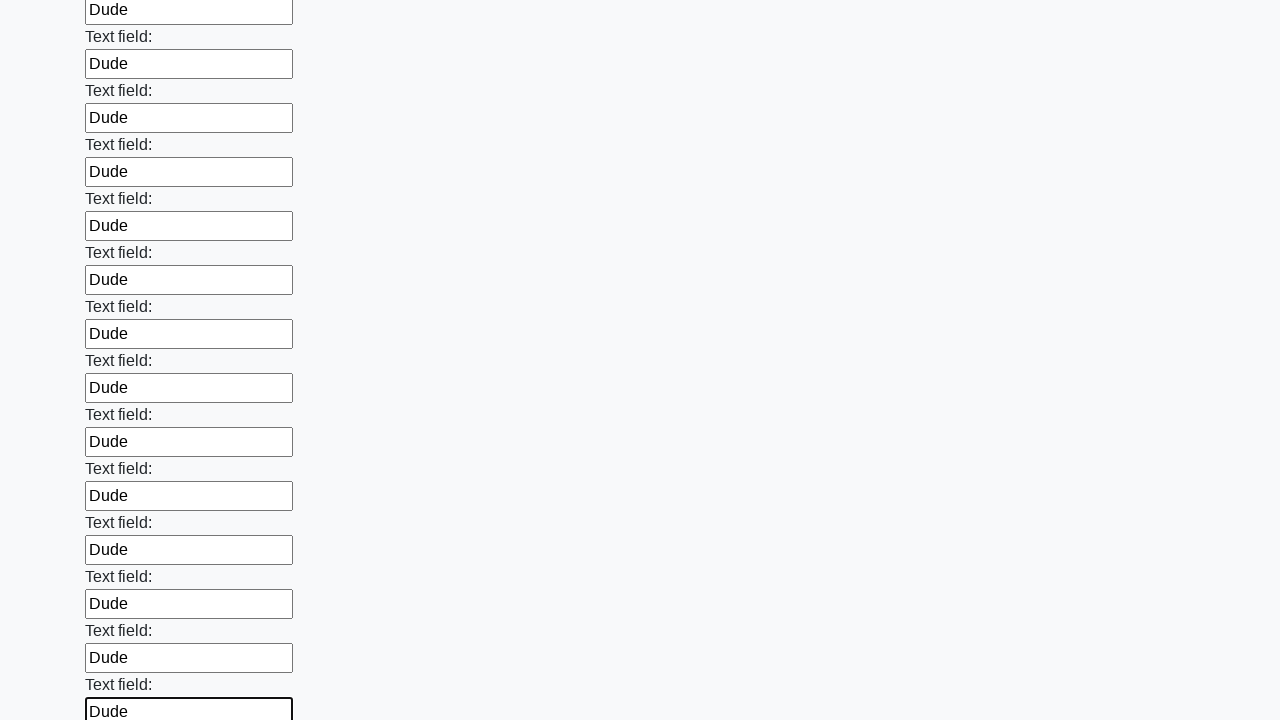

Filled input field with 'Dude' on input >> nth=46
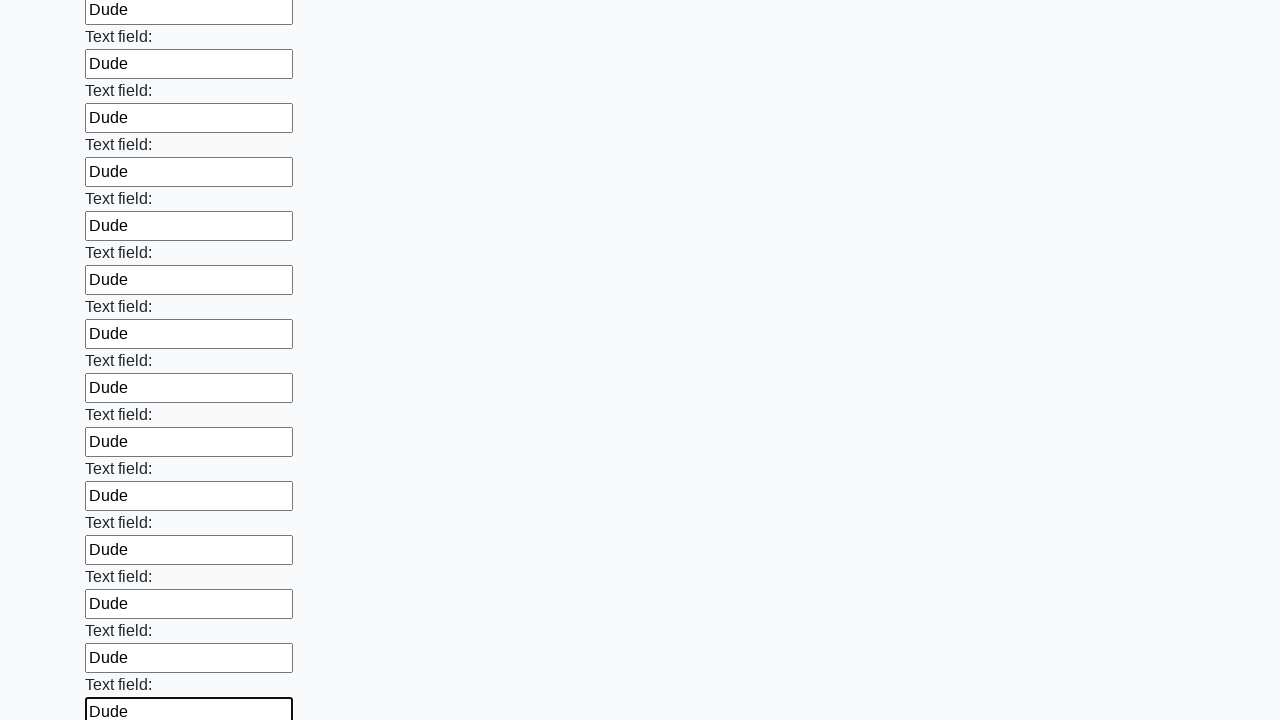

Filled input field with 'Dude' on input >> nth=47
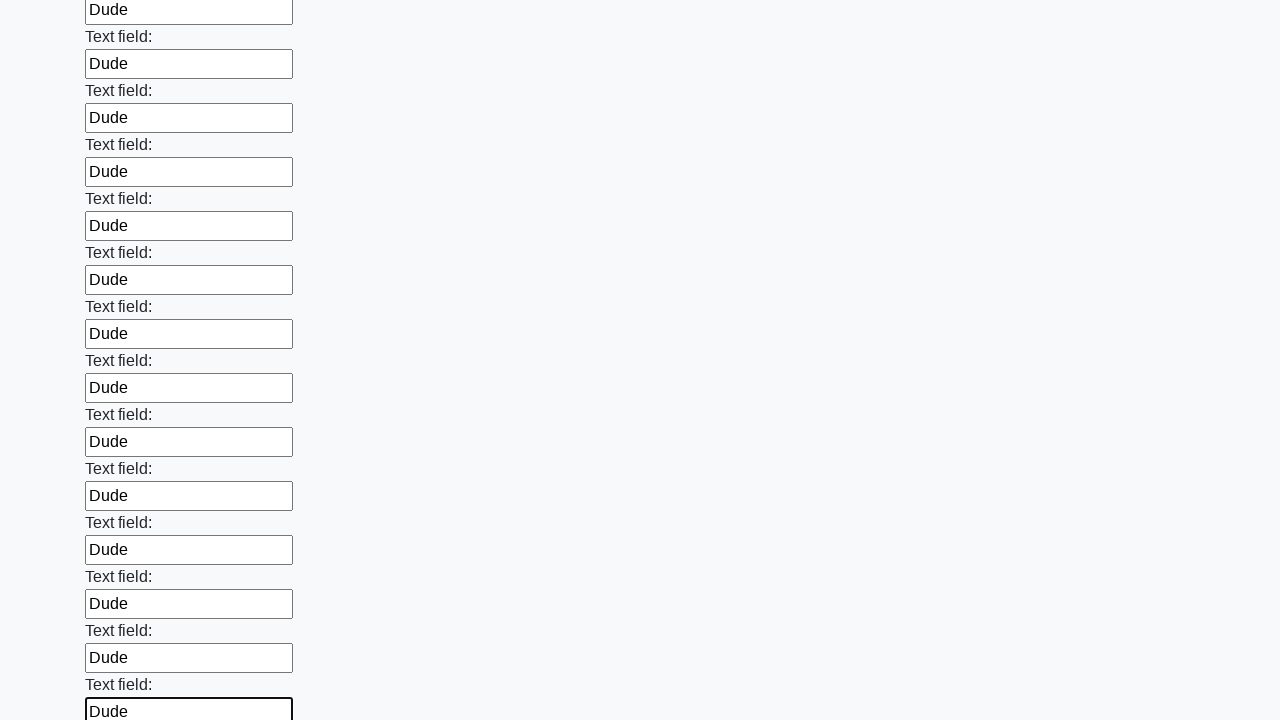

Filled input field with 'Dude' on input >> nth=48
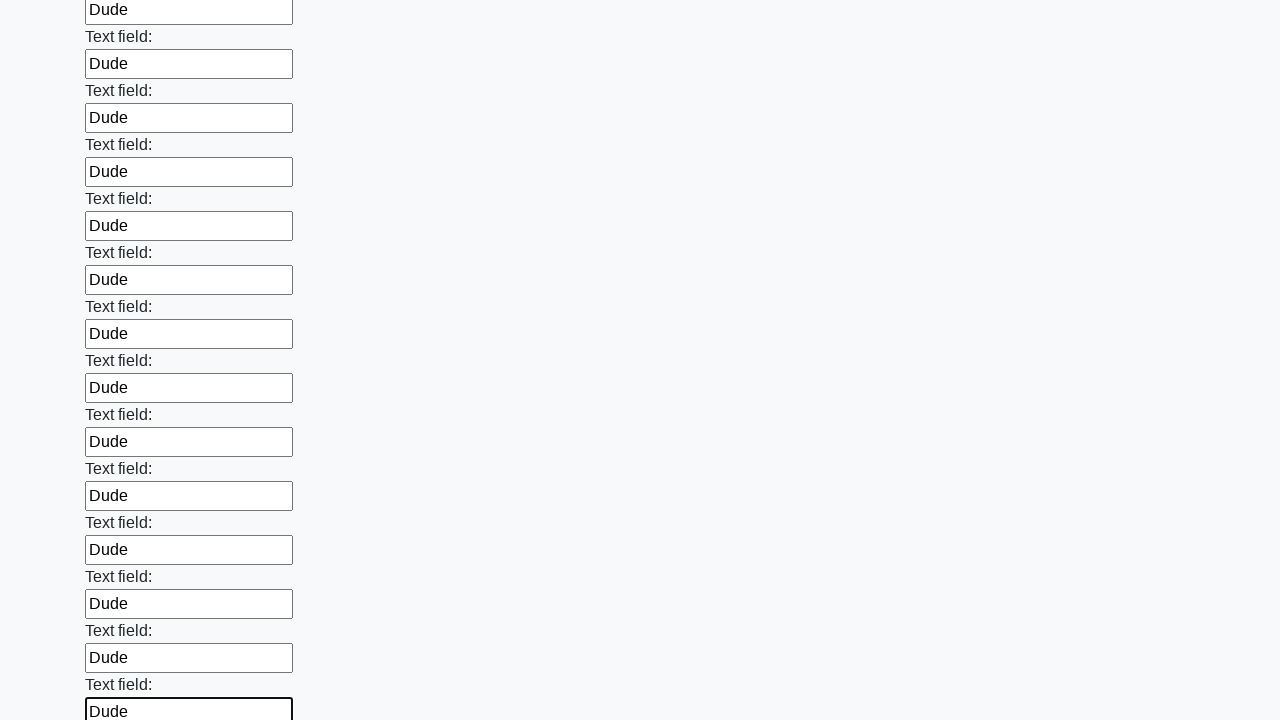

Filled input field with 'Dude' on input >> nth=49
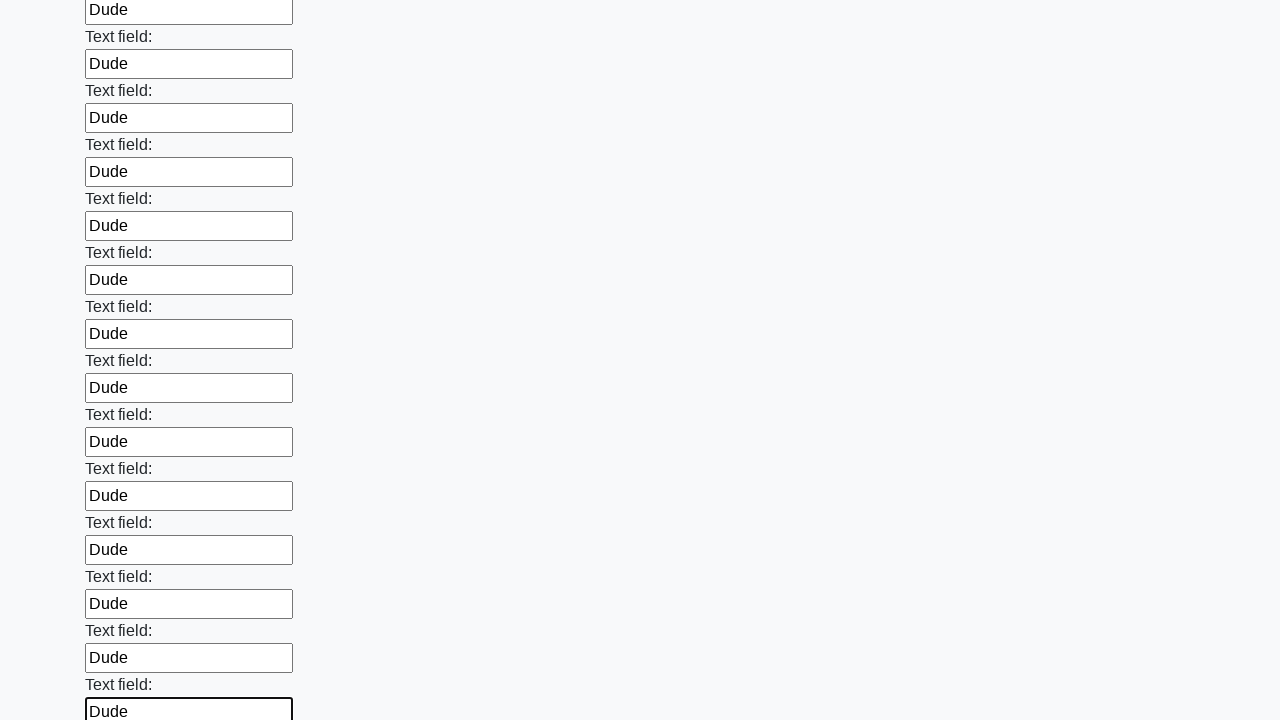

Filled input field with 'Dude' on input >> nth=50
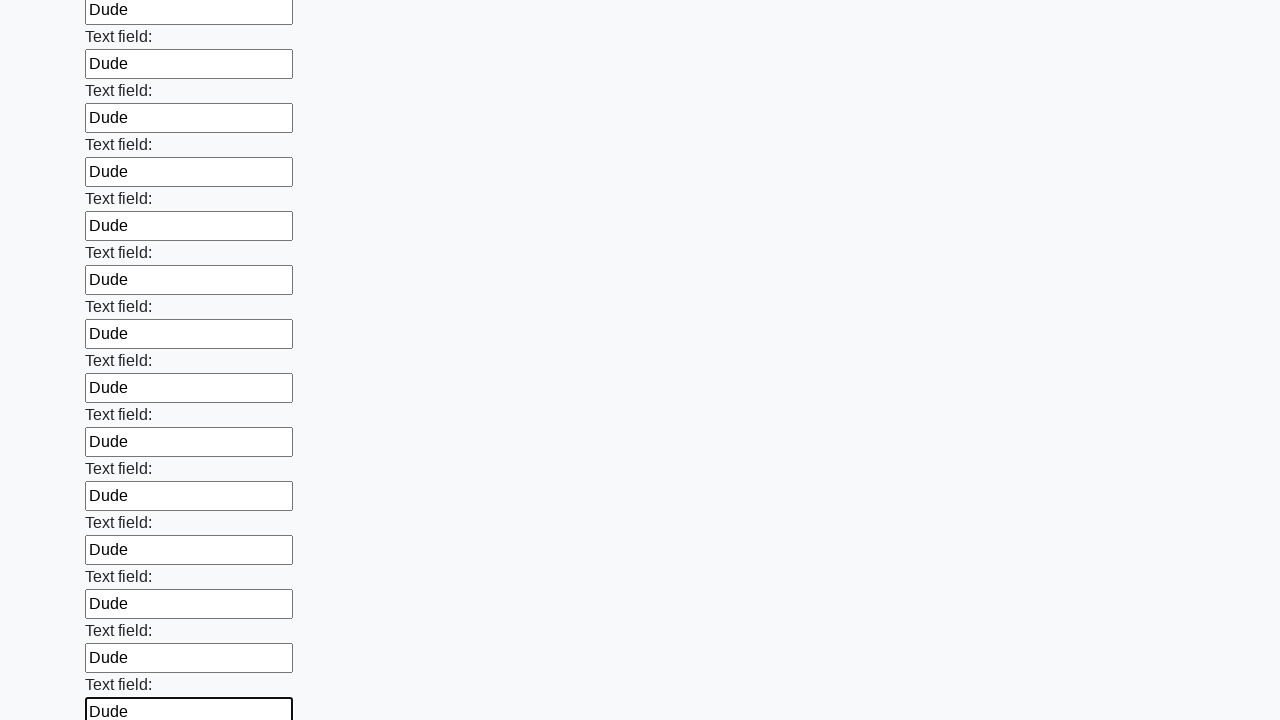

Filled input field with 'Dude' on input >> nth=51
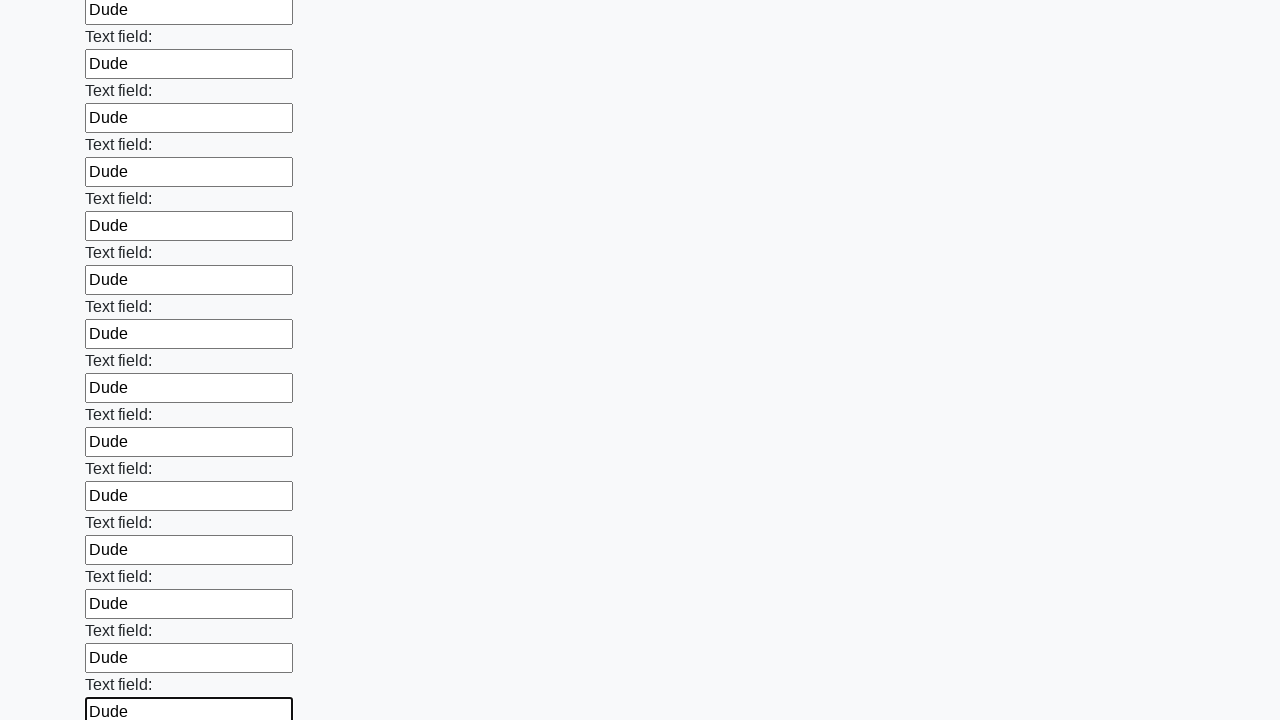

Filled input field with 'Dude' on input >> nth=52
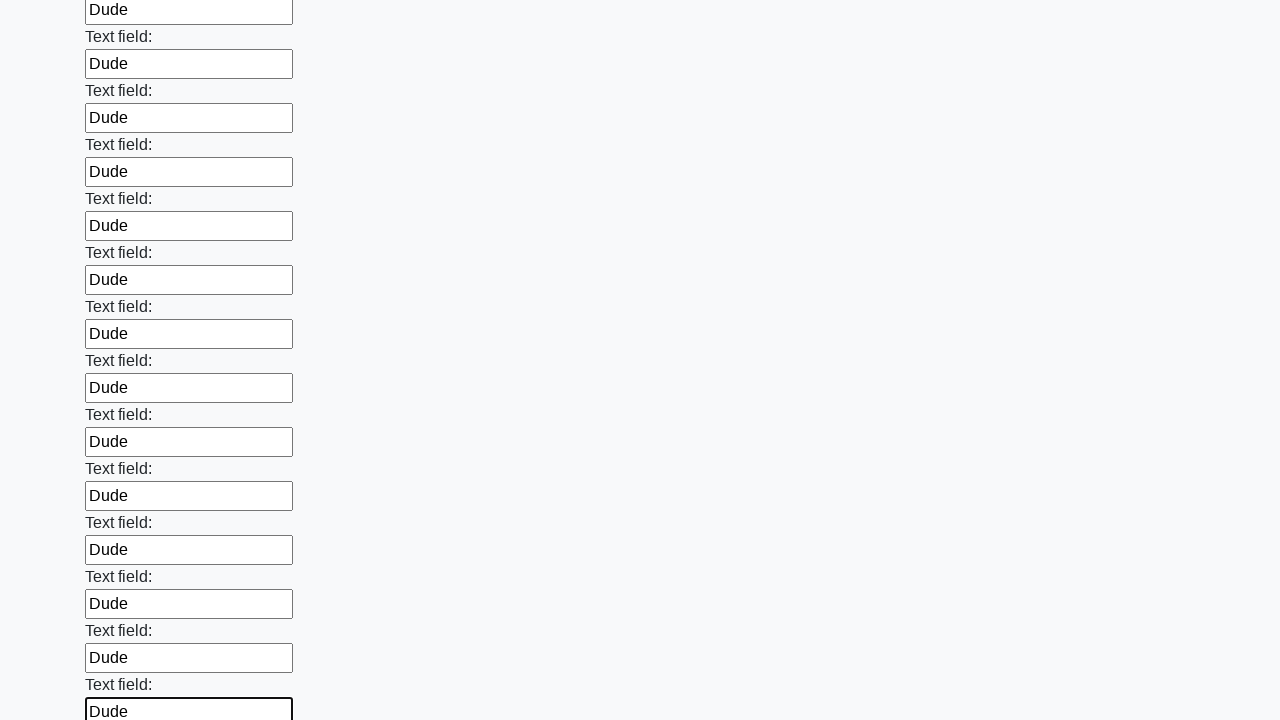

Filled input field with 'Dude' on input >> nth=53
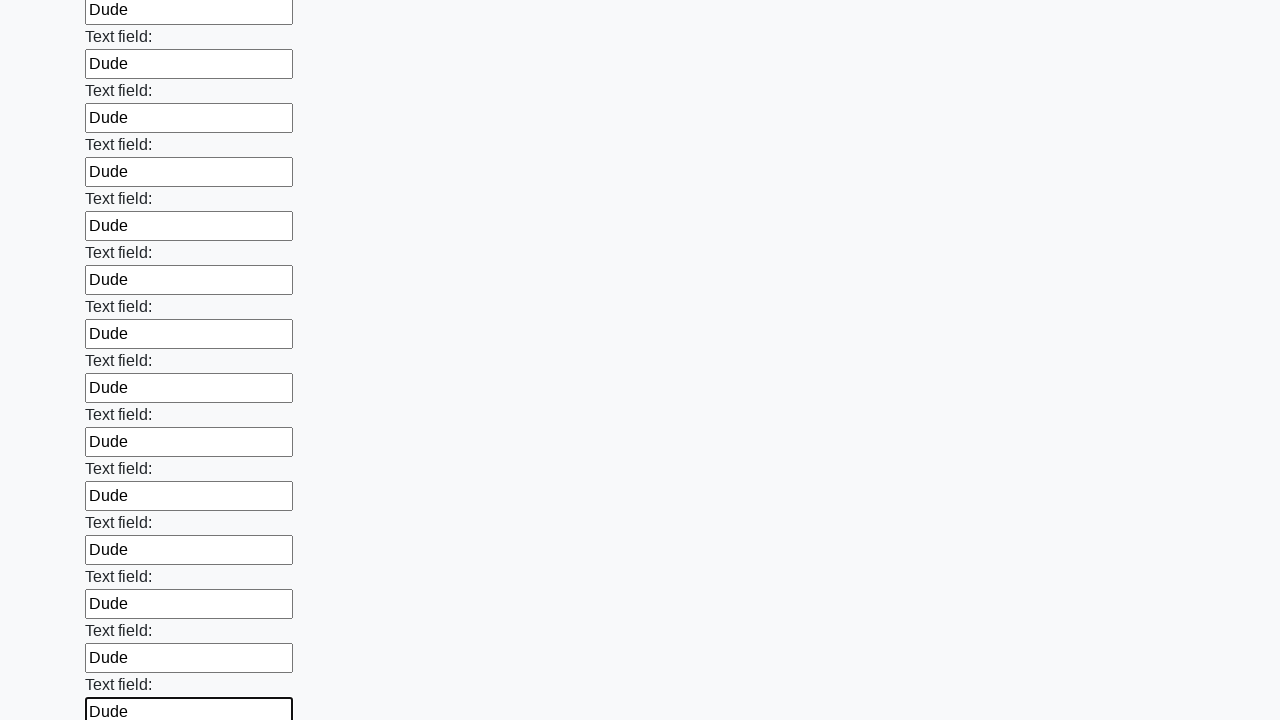

Filled input field with 'Dude' on input >> nth=54
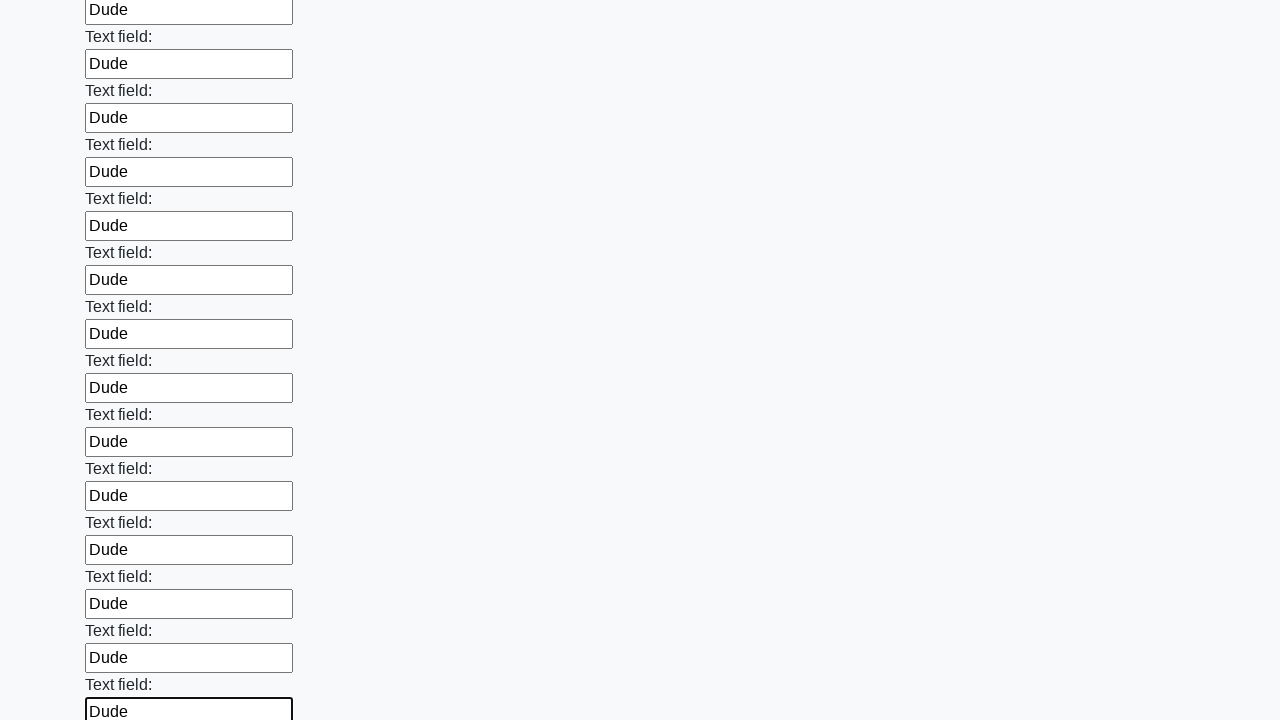

Filled input field with 'Dude' on input >> nth=55
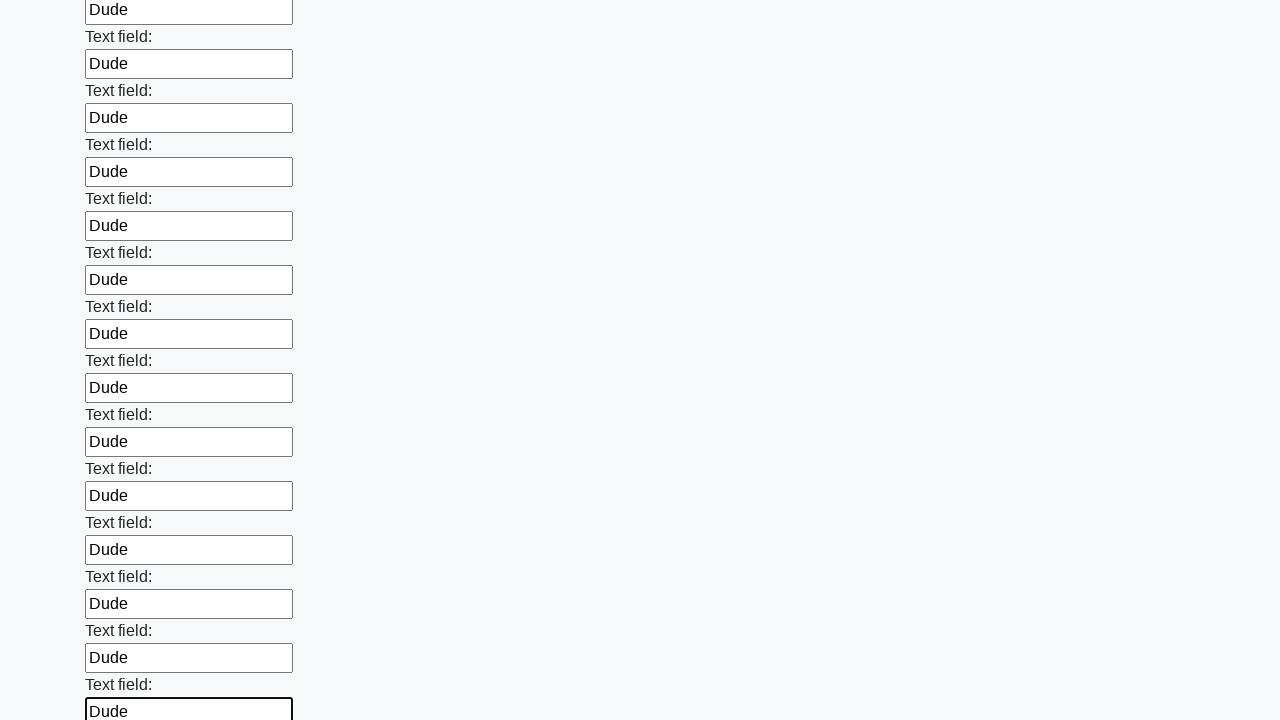

Filled input field with 'Dude' on input >> nth=56
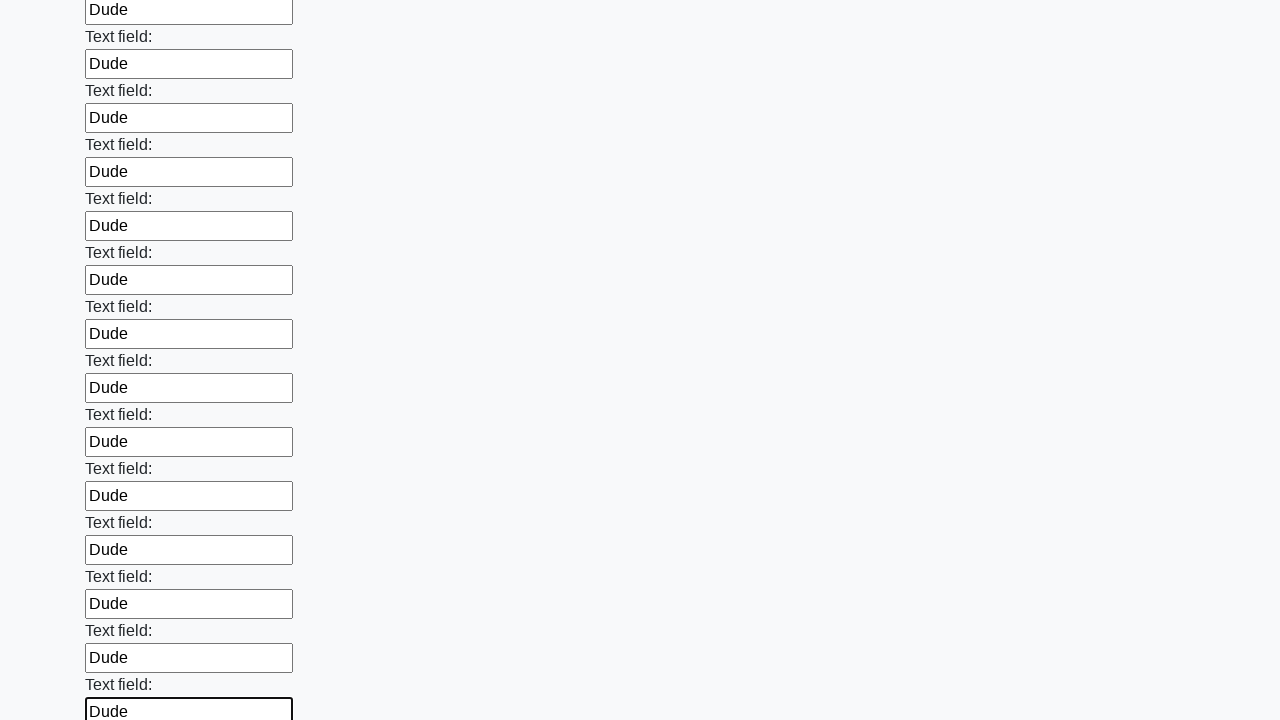

Filled input field with 'Dude' on input >> nth=57
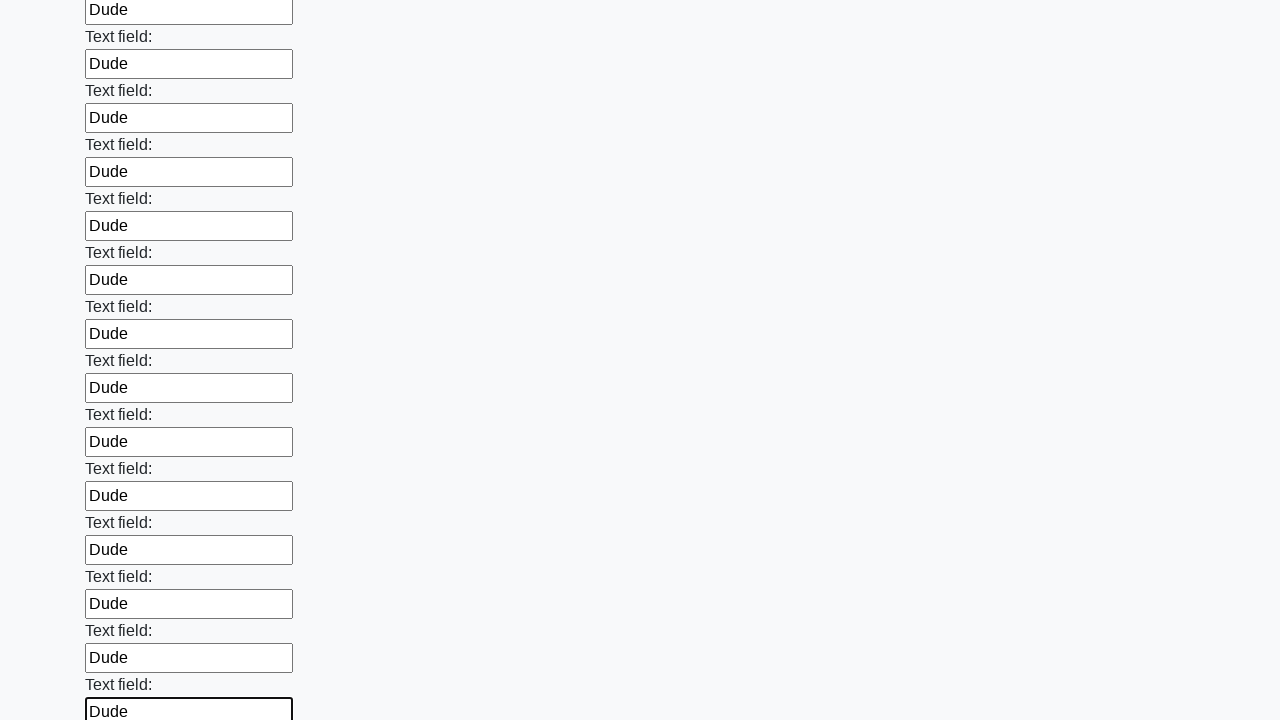

Filled input field with 'Dude' on input >> nth=58
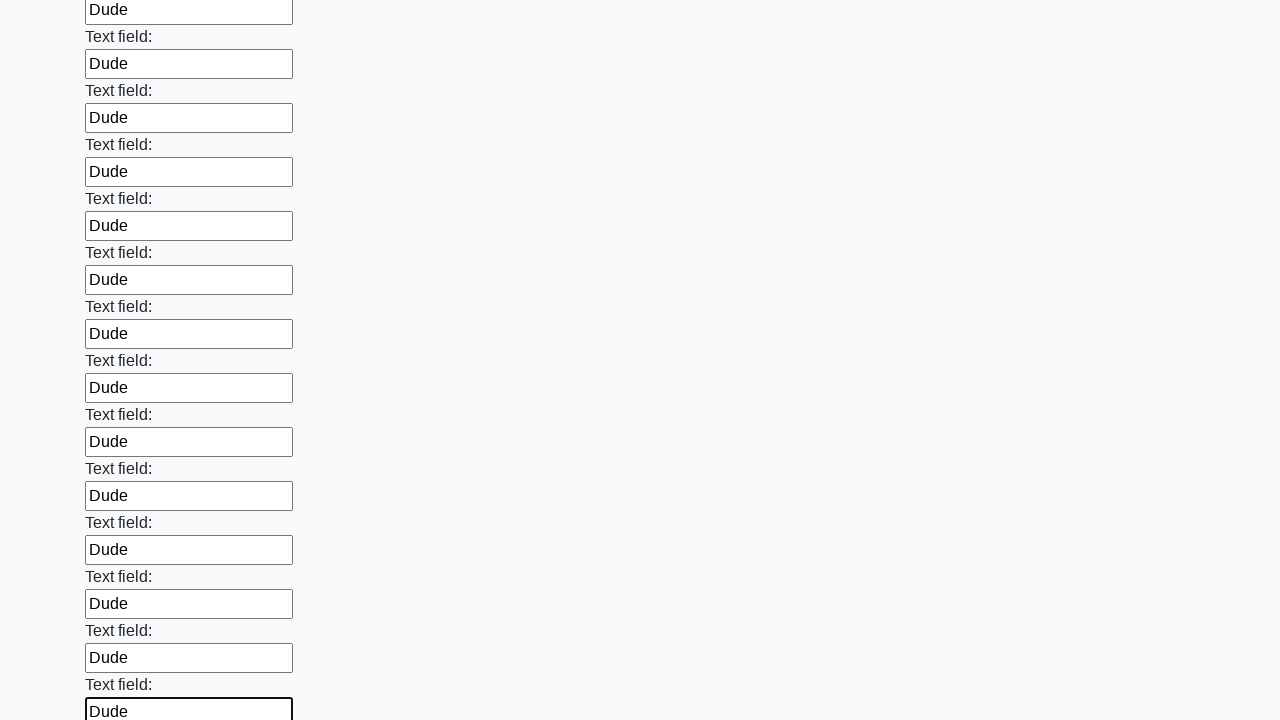

Filled input field with 'Dude' on input >> nth=59
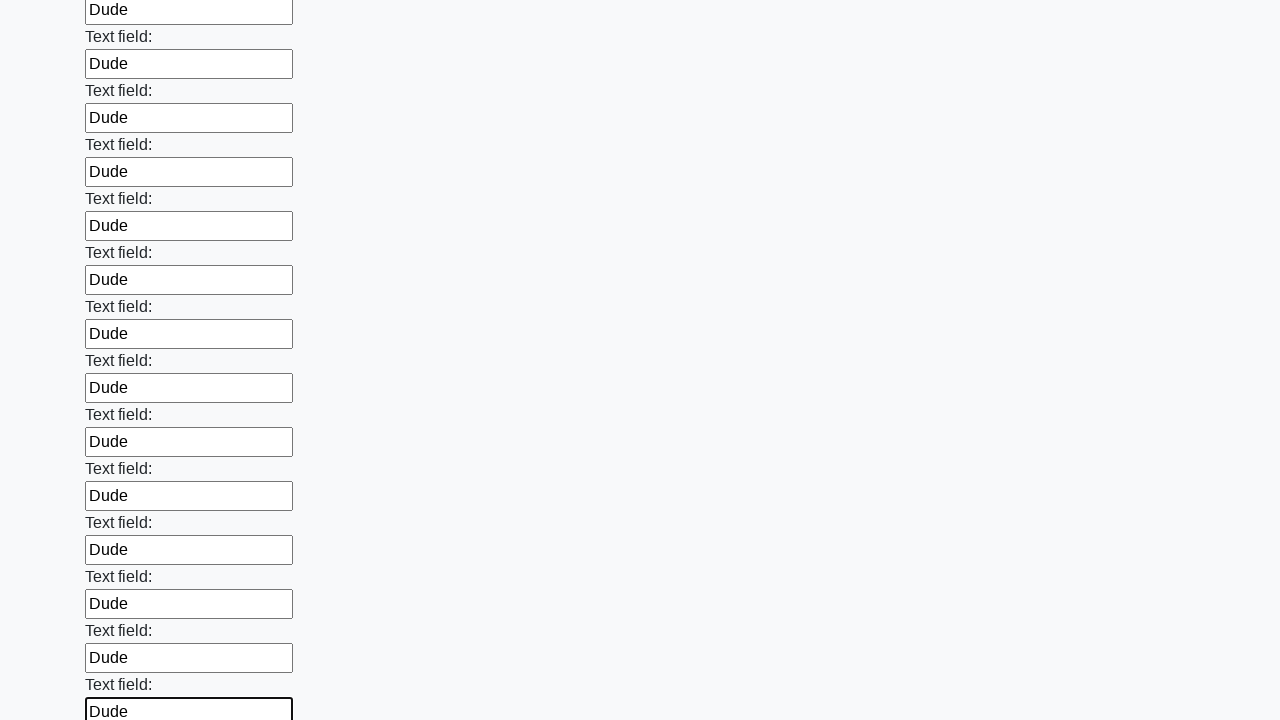

Filled input field with 'Dude' on input >> nth=60
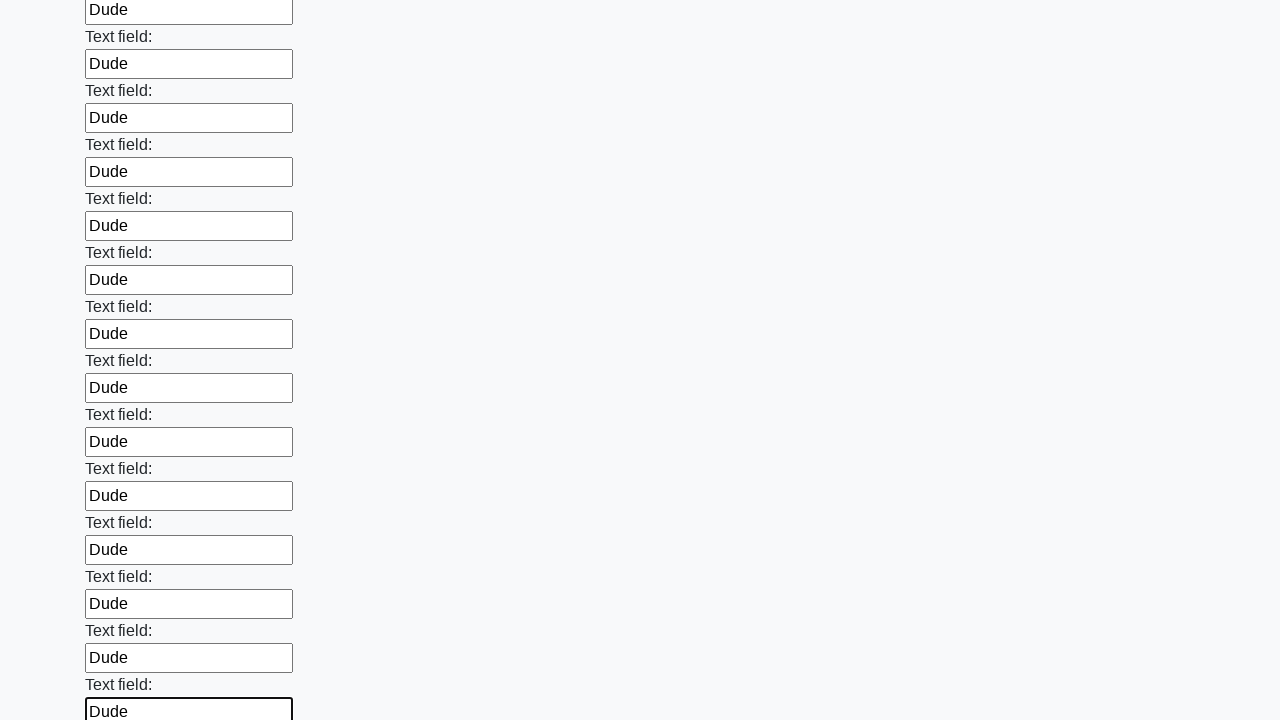

Filled input field with 'Dude' on input >> nth=61
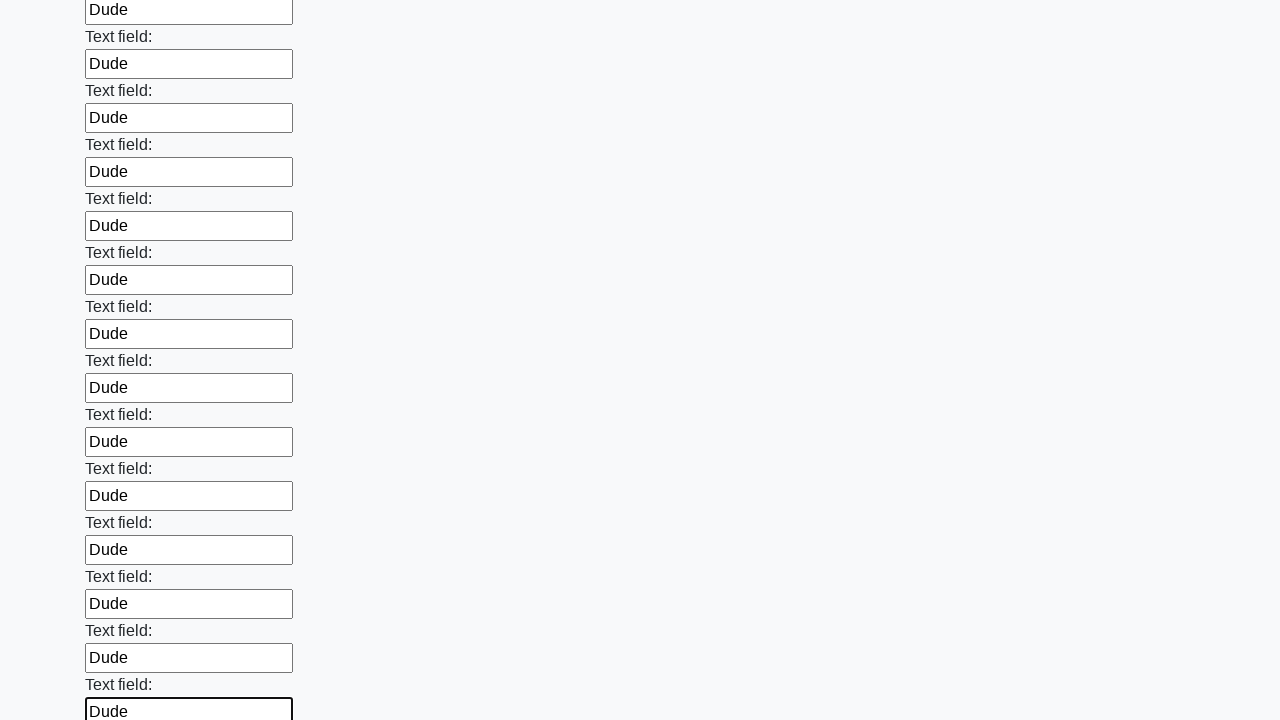

Filled input field with 'Dude' on input >> nth=62
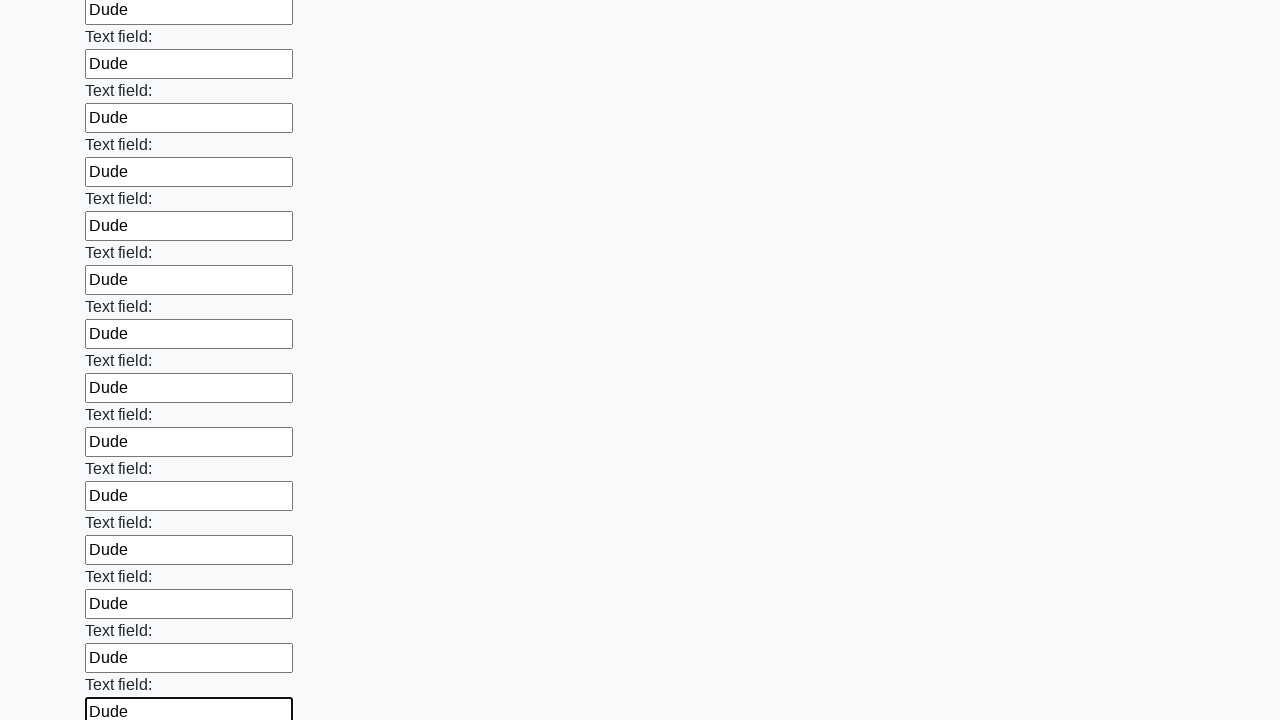

Filled input field with 'Dude' on input >> nth=63
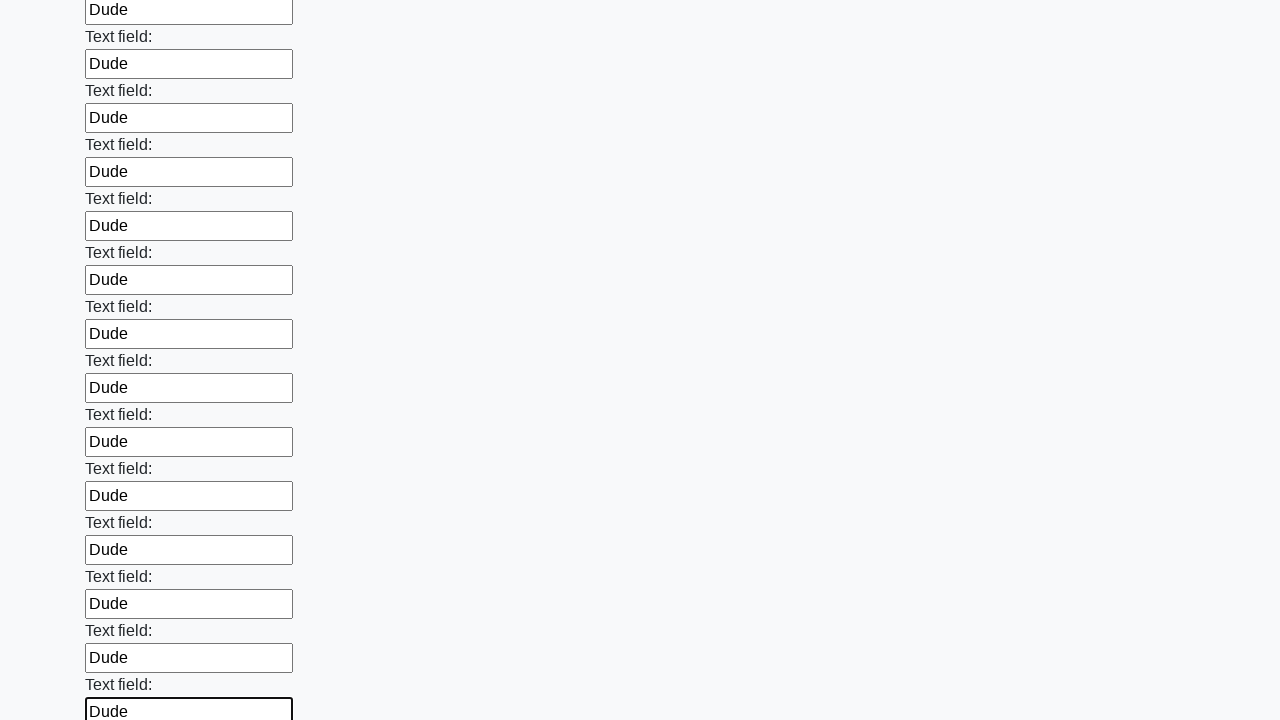

Filled input field with 'Dude' on input >> nth=64
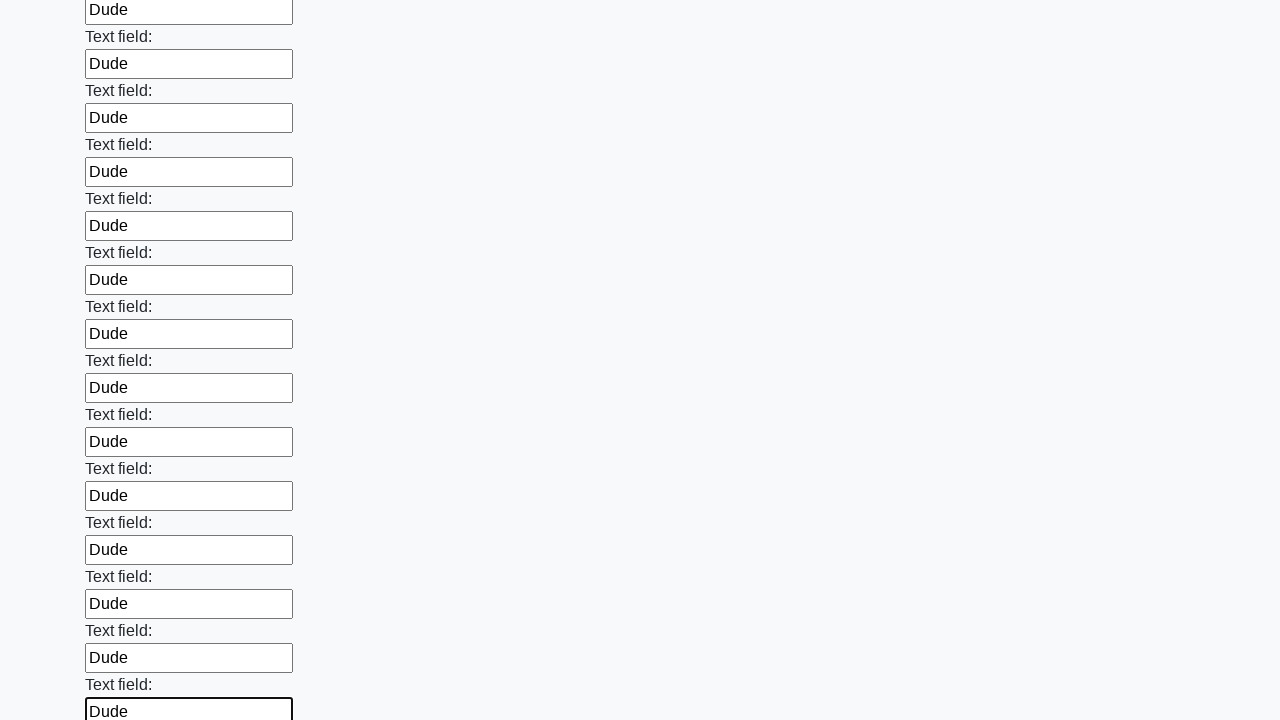

Filled input field with 'Dude' on input >> nth=65
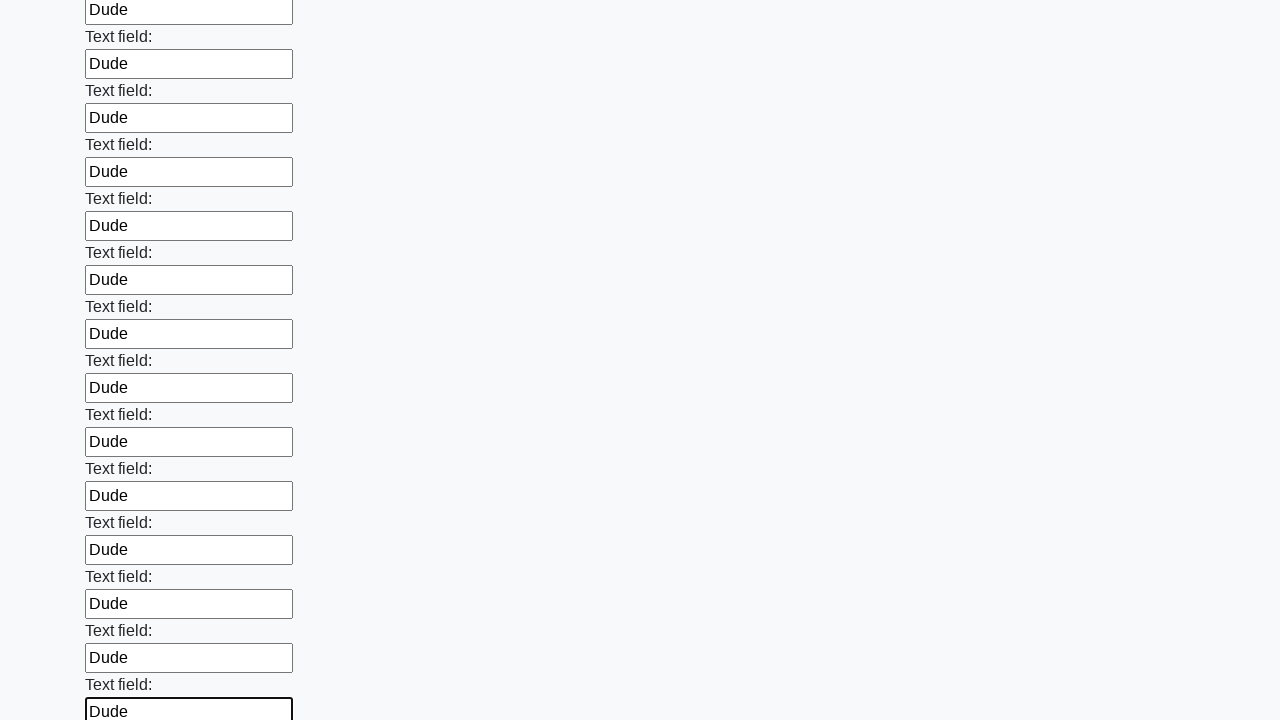

Filled input field with 'Dude' on input >> nth=66
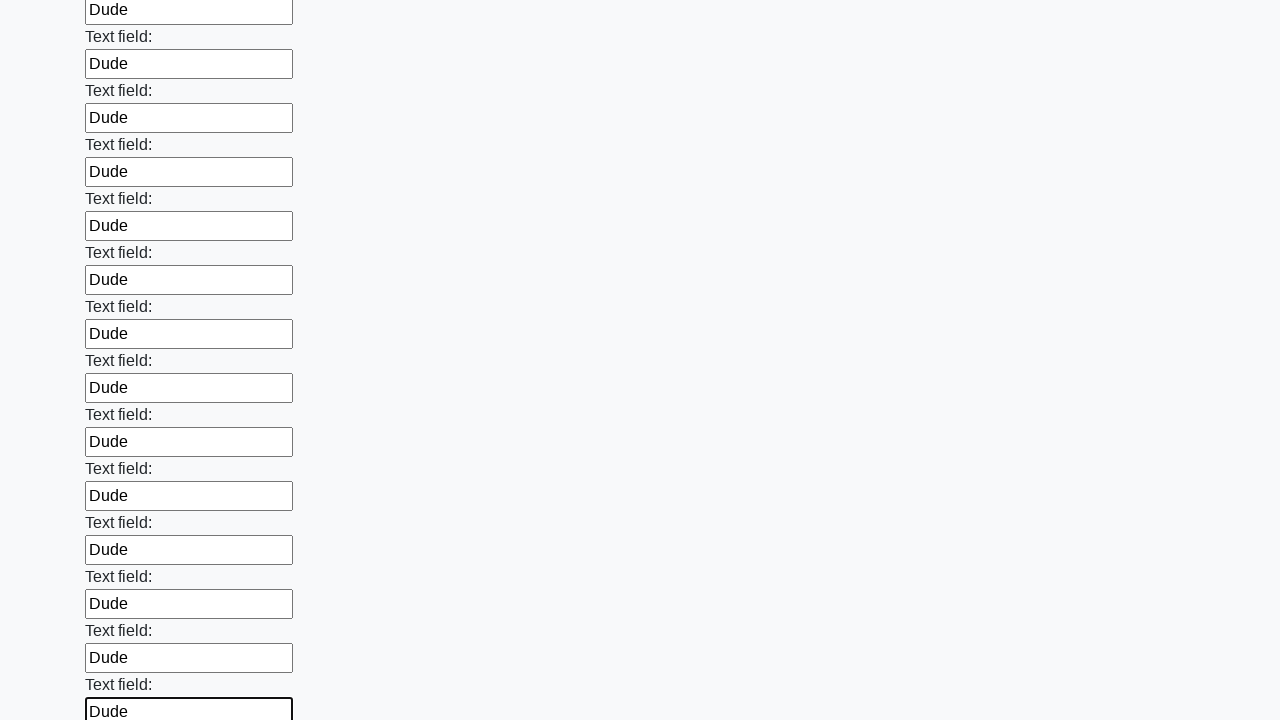

Filled input field with 'Dude' on input >> nth=67
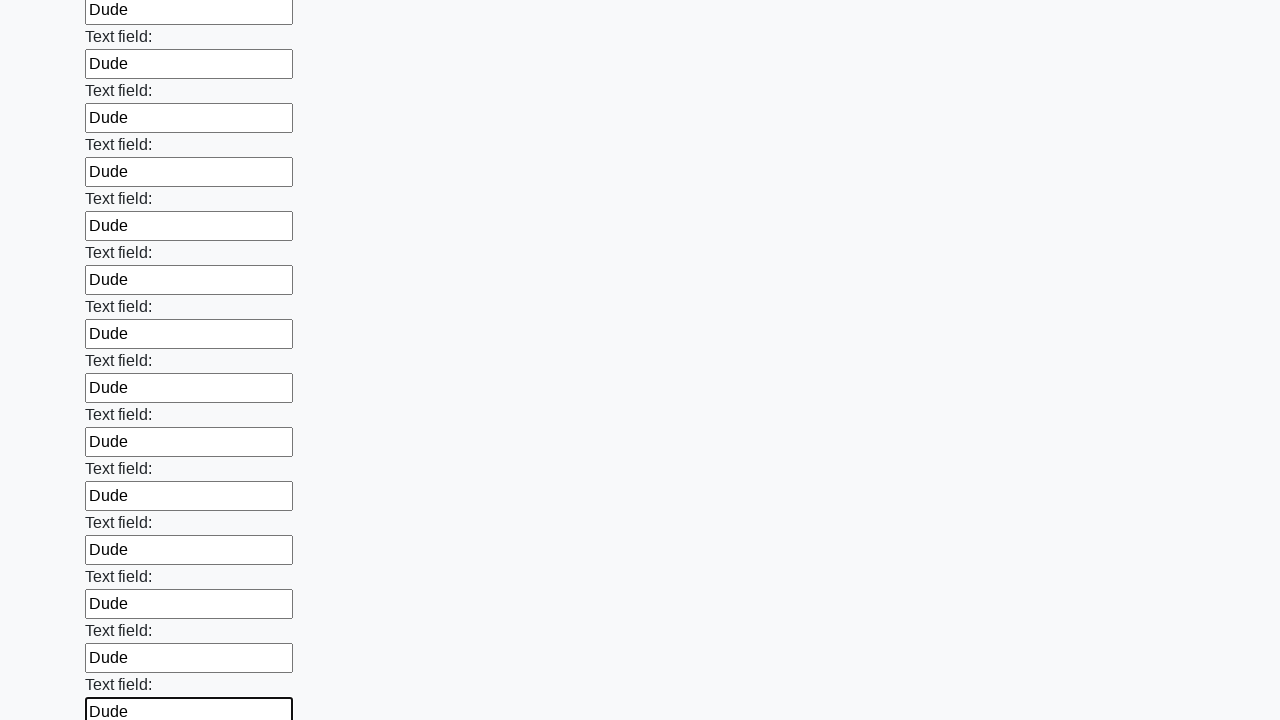

Filled input field with 'Dude' on input >> nth=68
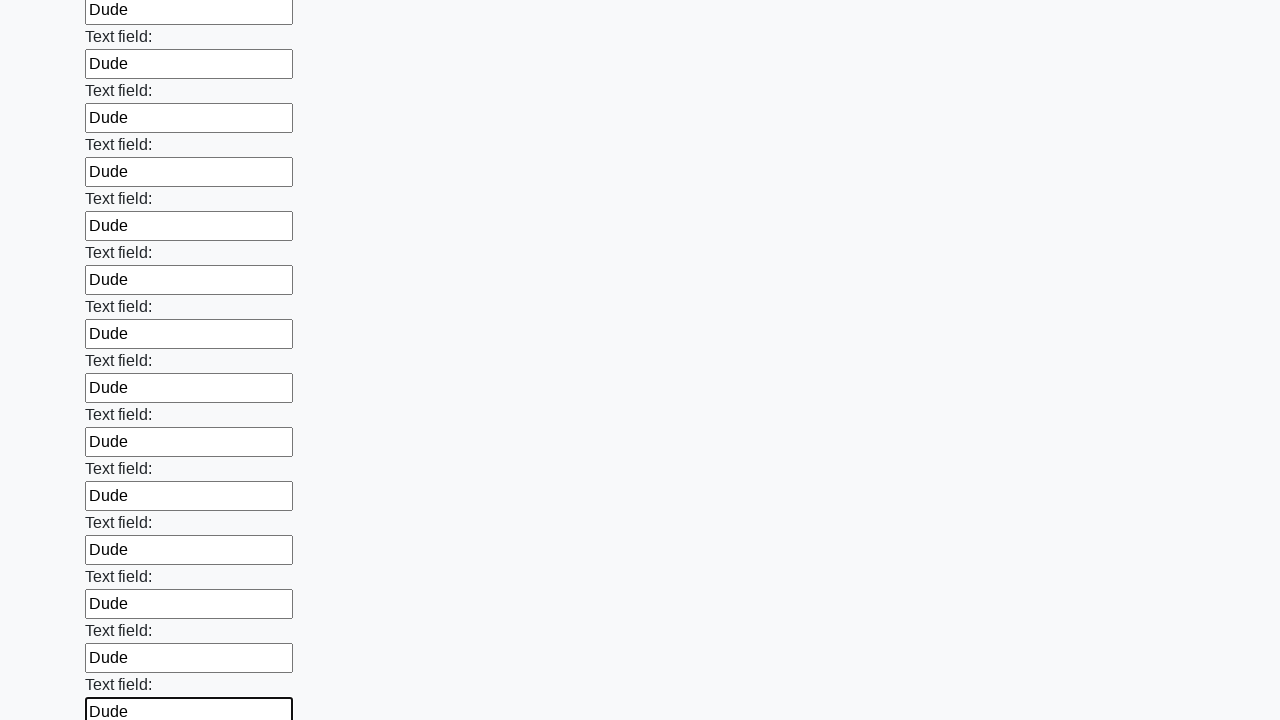

Filled input field with 'Dude' on input >> nth=69
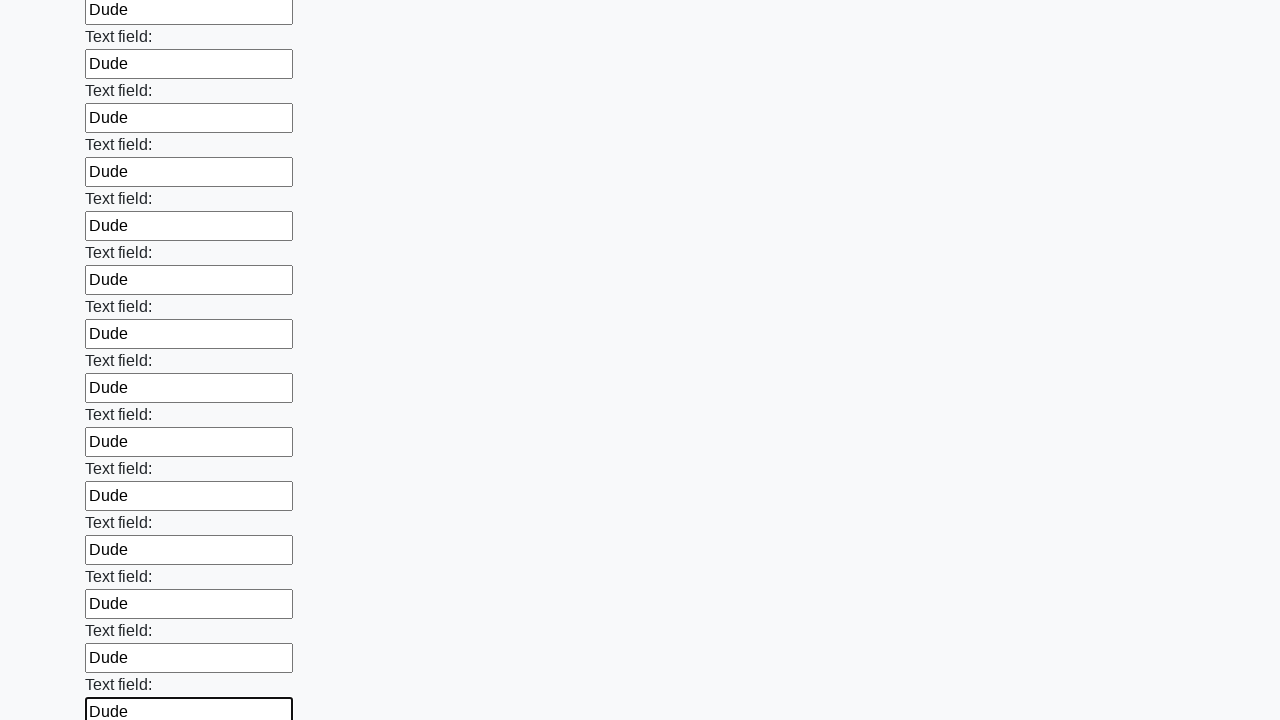

Filled input field with 'Dude' on input >> nth=70
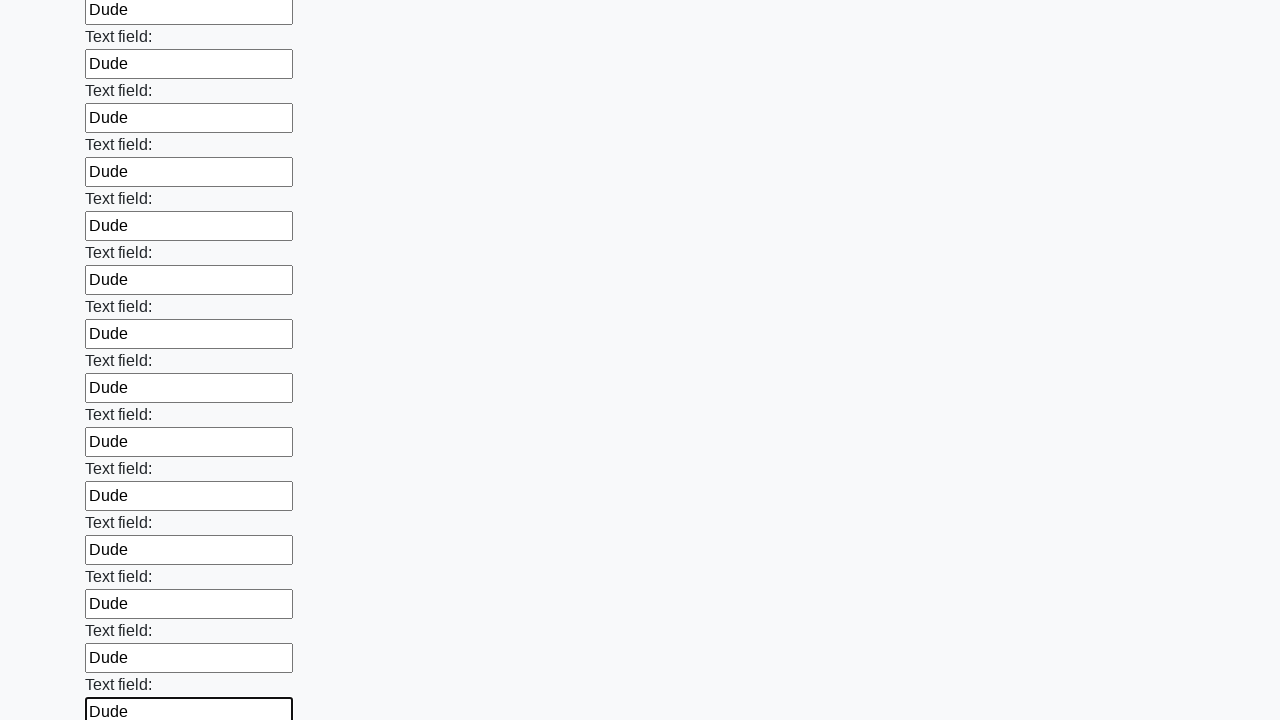

Filled input field with 'Dude' on input >> nth=71
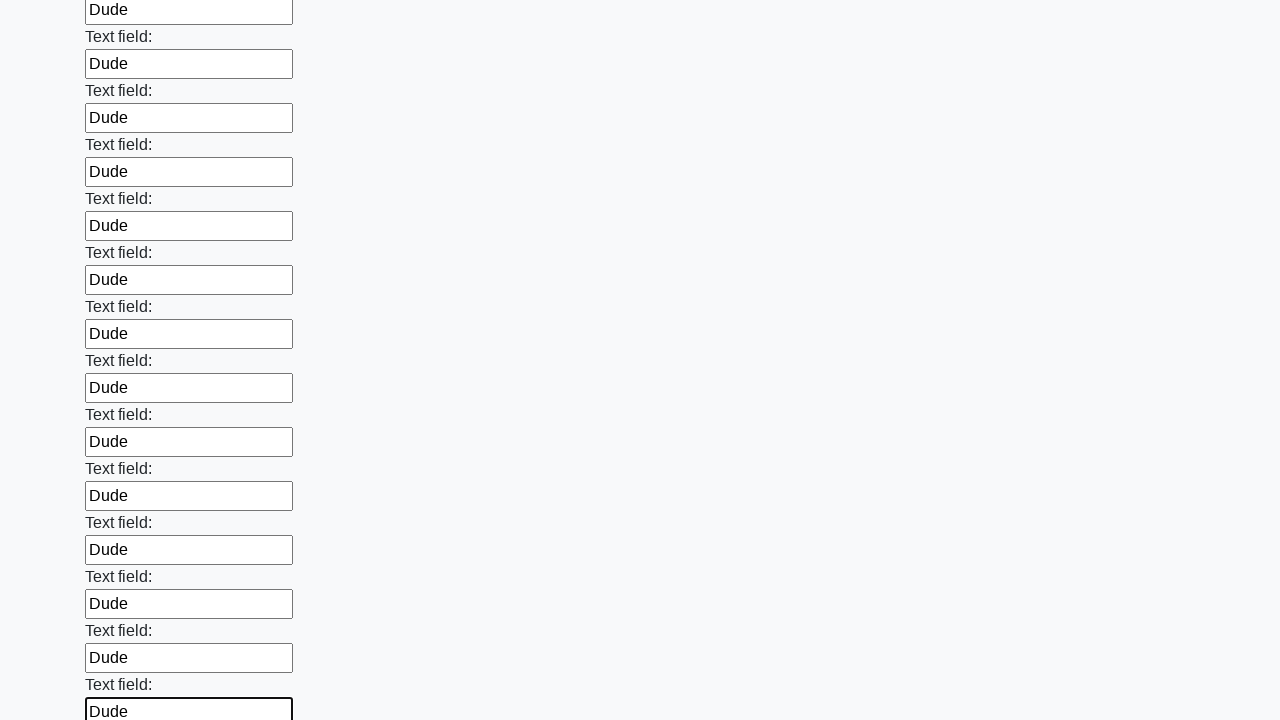

Filled input field with 'Dude' on input >> nth=72
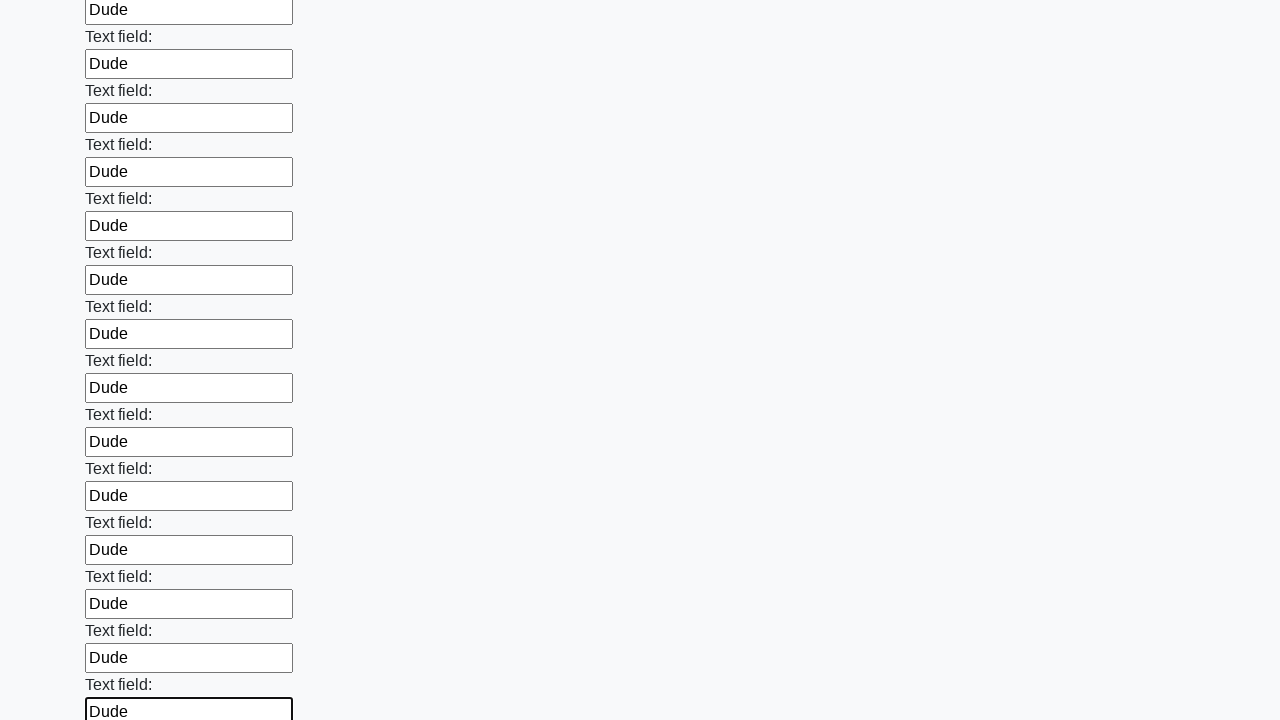

Filled input field with 'Dude' on input >> nth=73
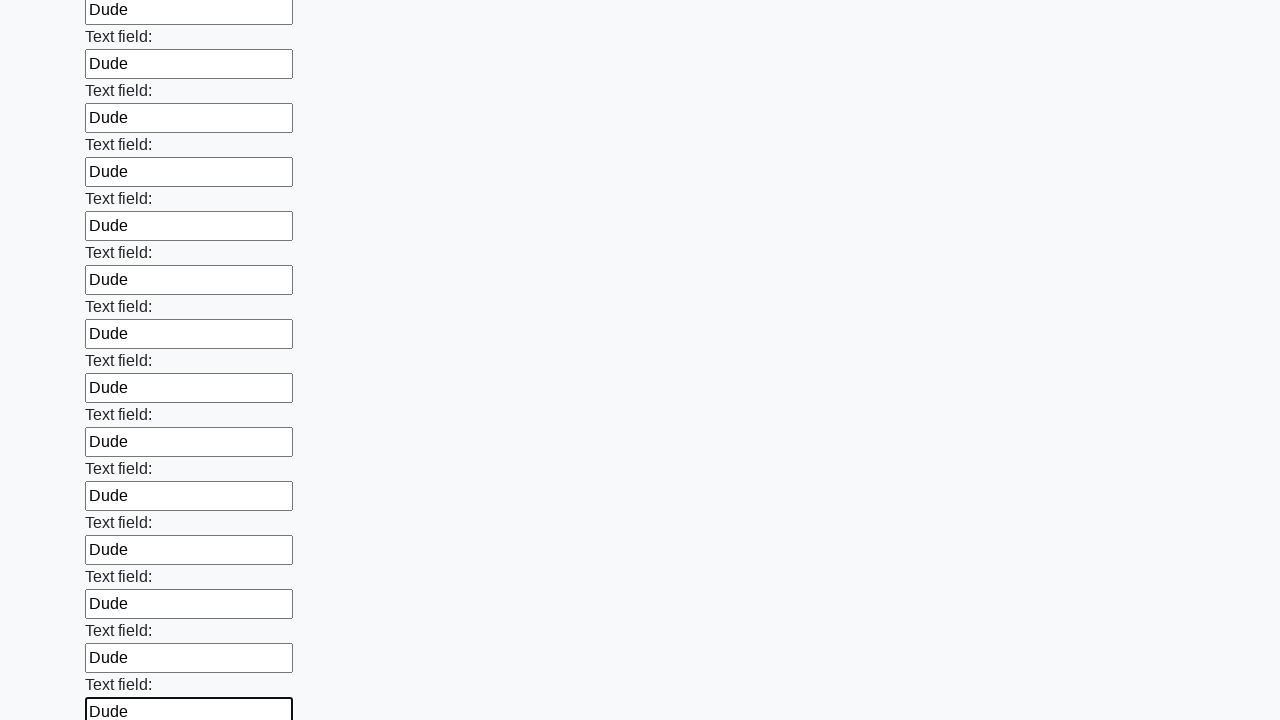

Filled input field with 'Dude' on input >> nth=74
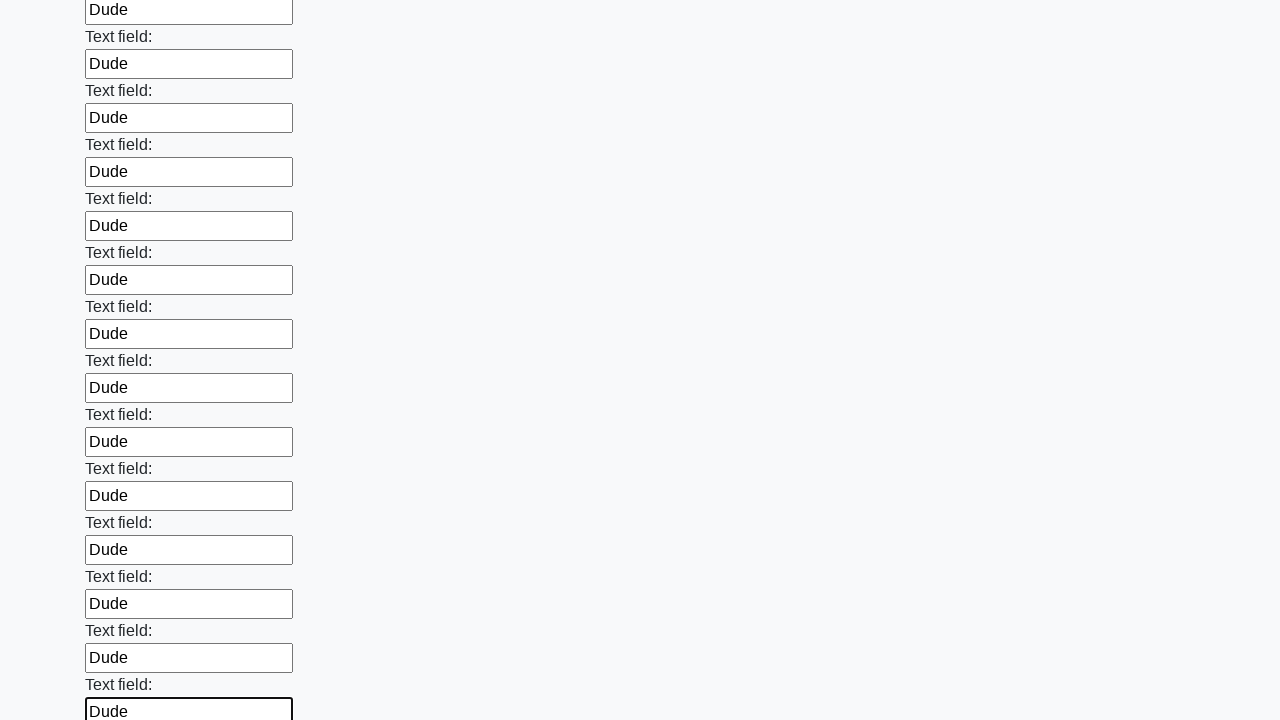

Filled input field with 'Dude' on input >> nth=75
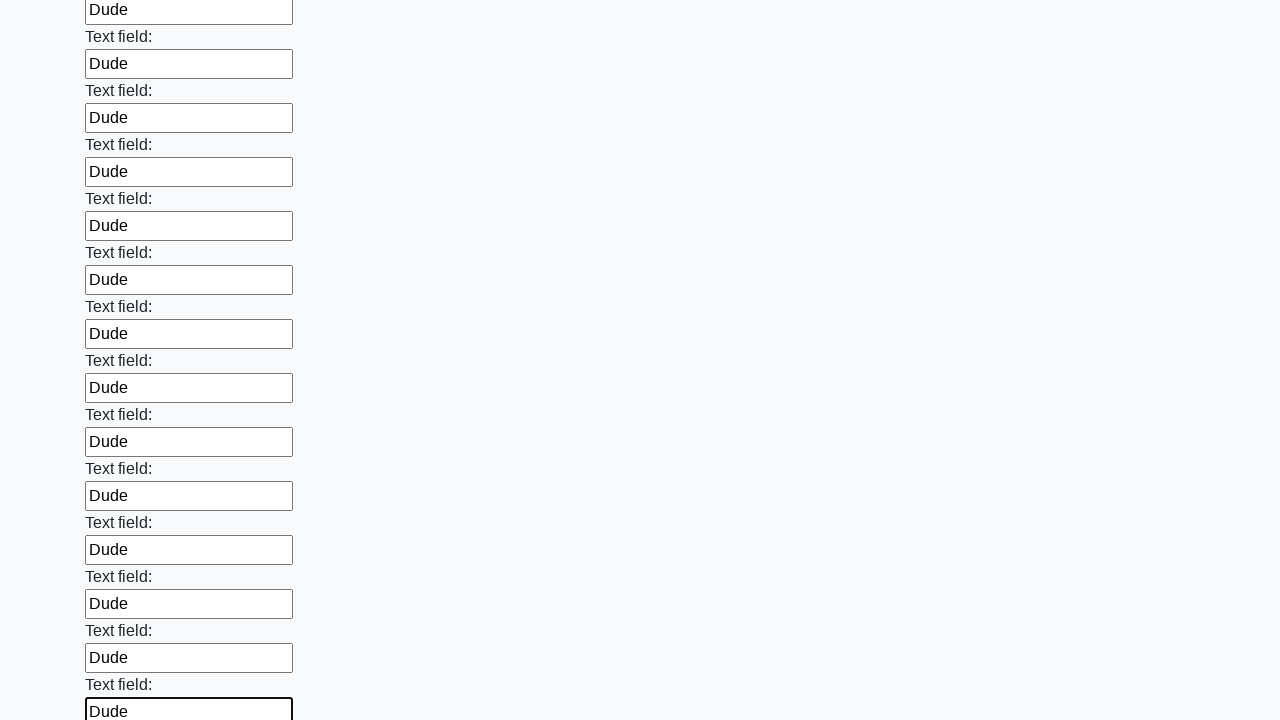

Filled input field with 'Dude' on input >> nth=76
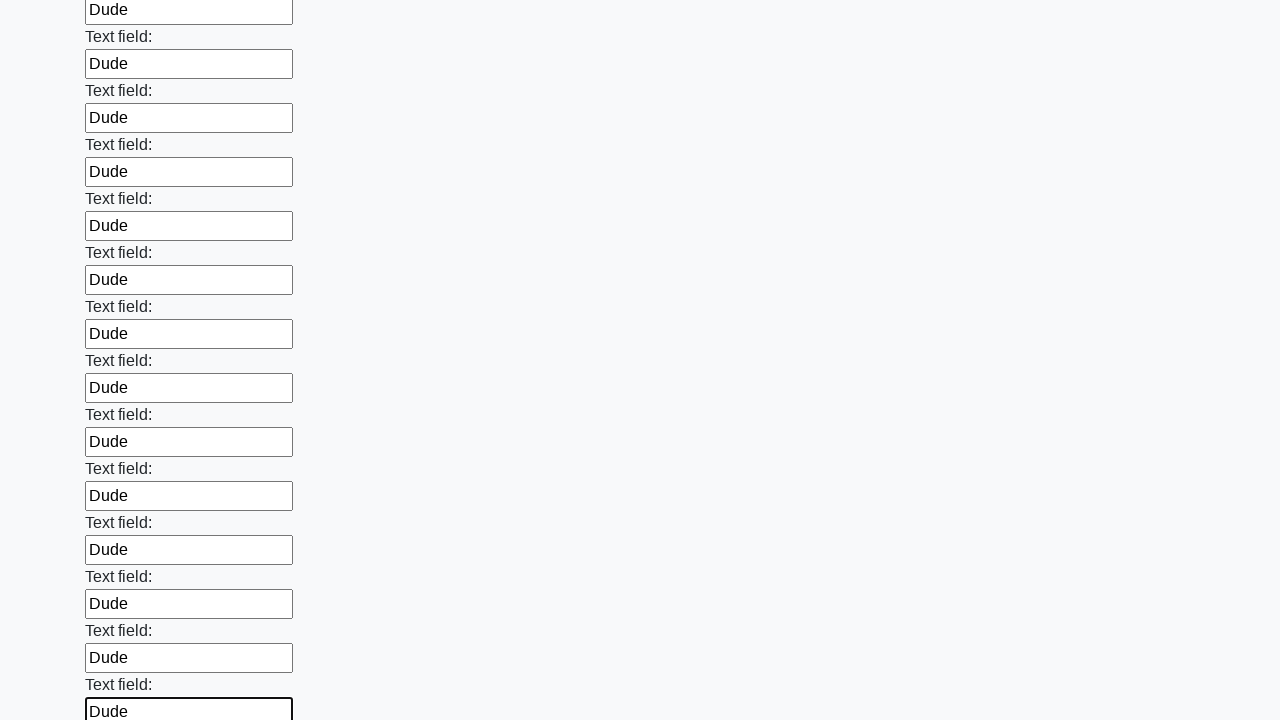

Filled input field with 'Dude' on input >> nth=77
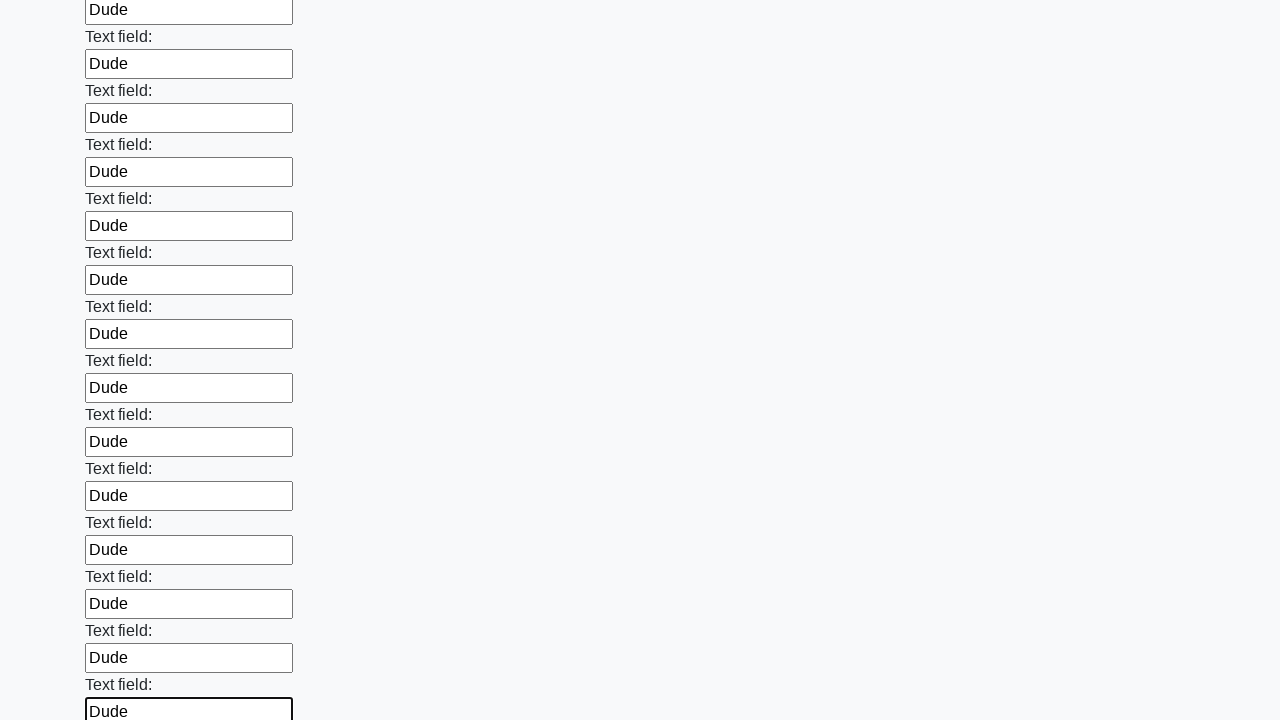

Filled input field with 'Dude' on input >> nth=78
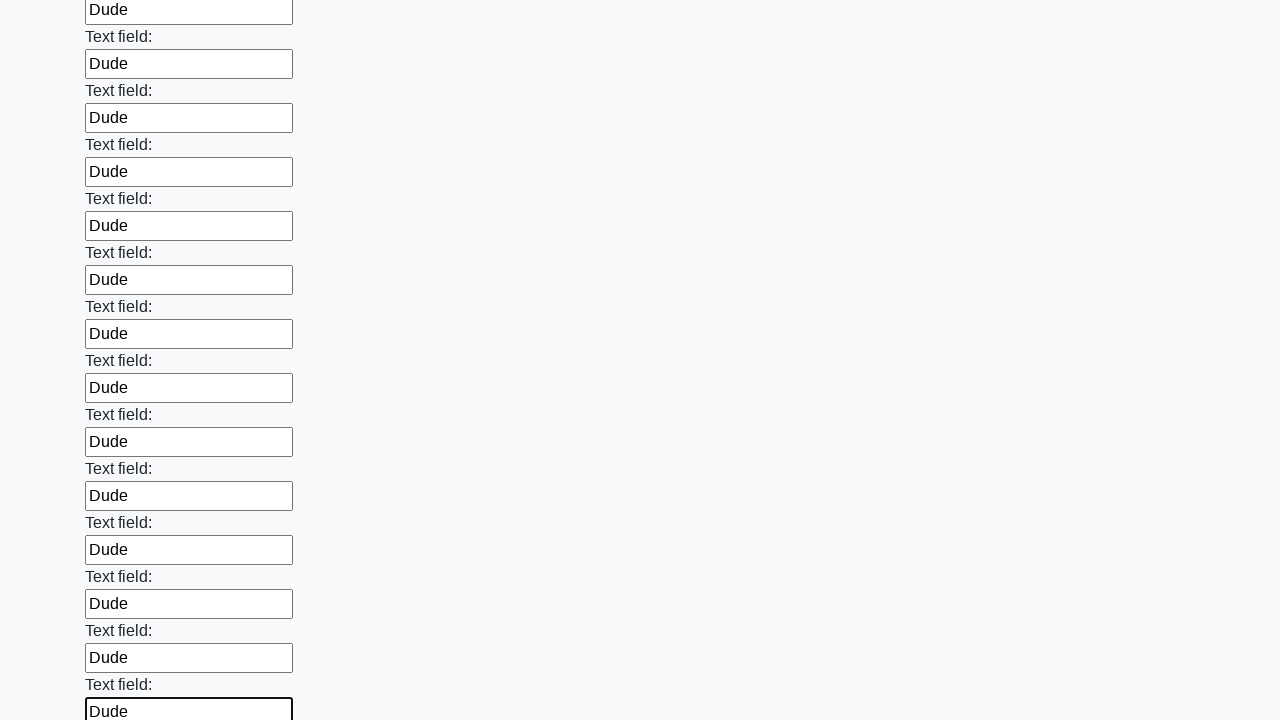

Filled input field with 'Dude' on input >> nth=79
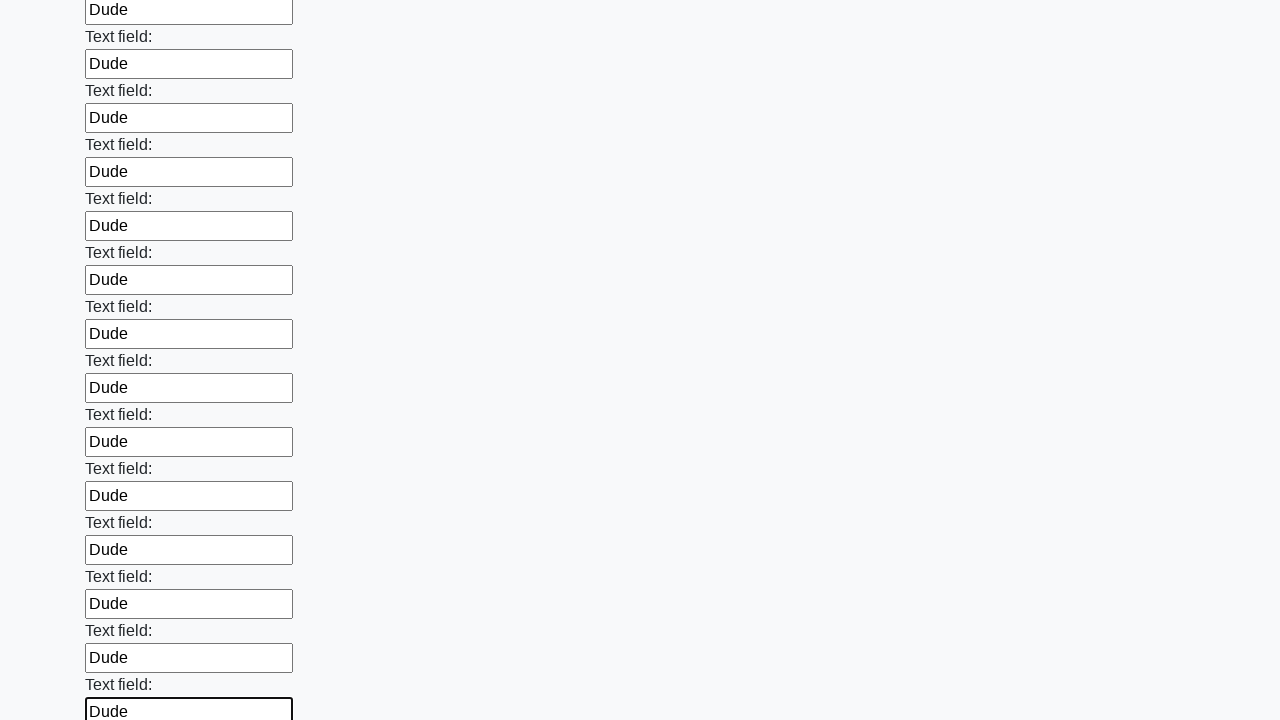

Filled input field with 'Dude' on input >> nth=80
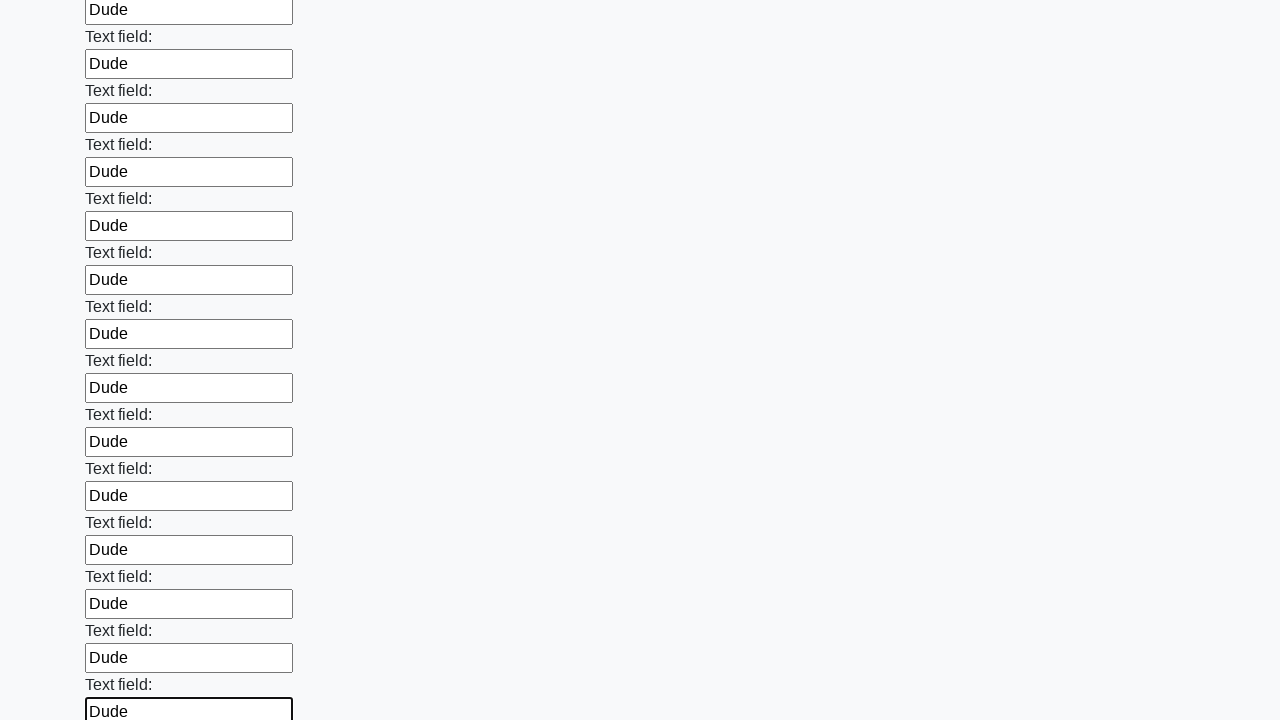

Filled input field with 'Dude' on input >> nth=81
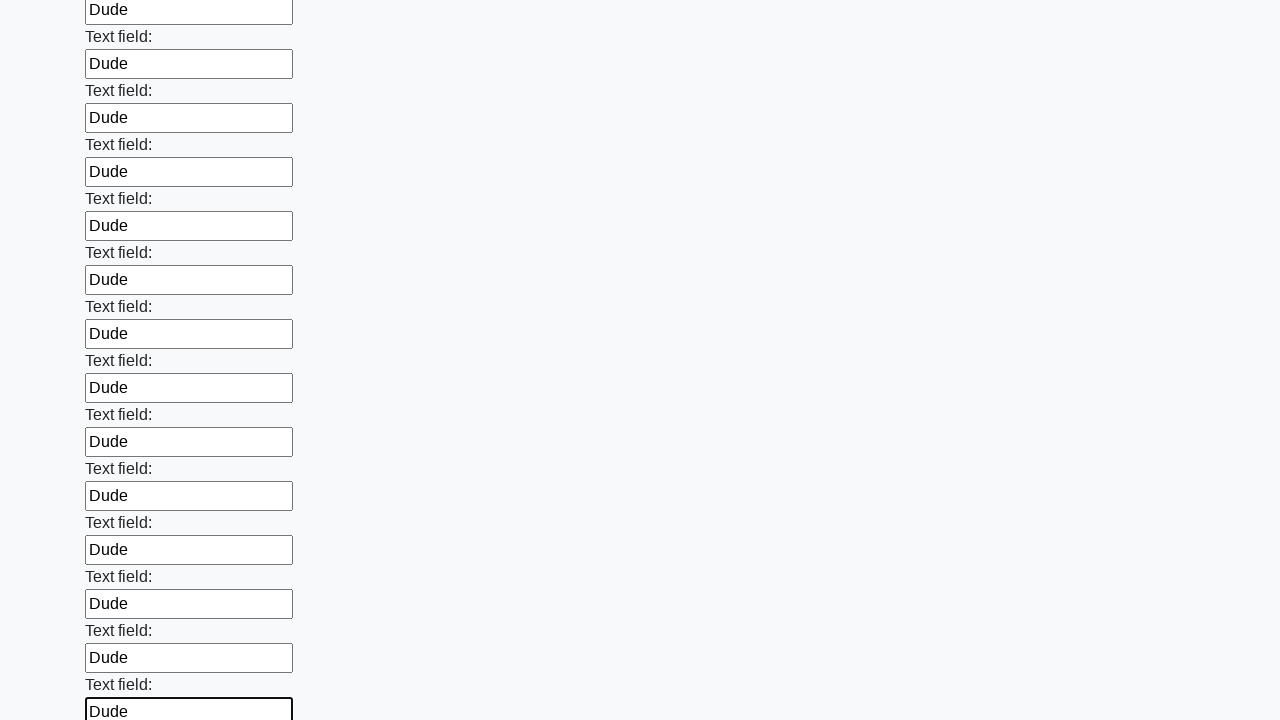

Filled input field with 'Dude' on input >> nth=82
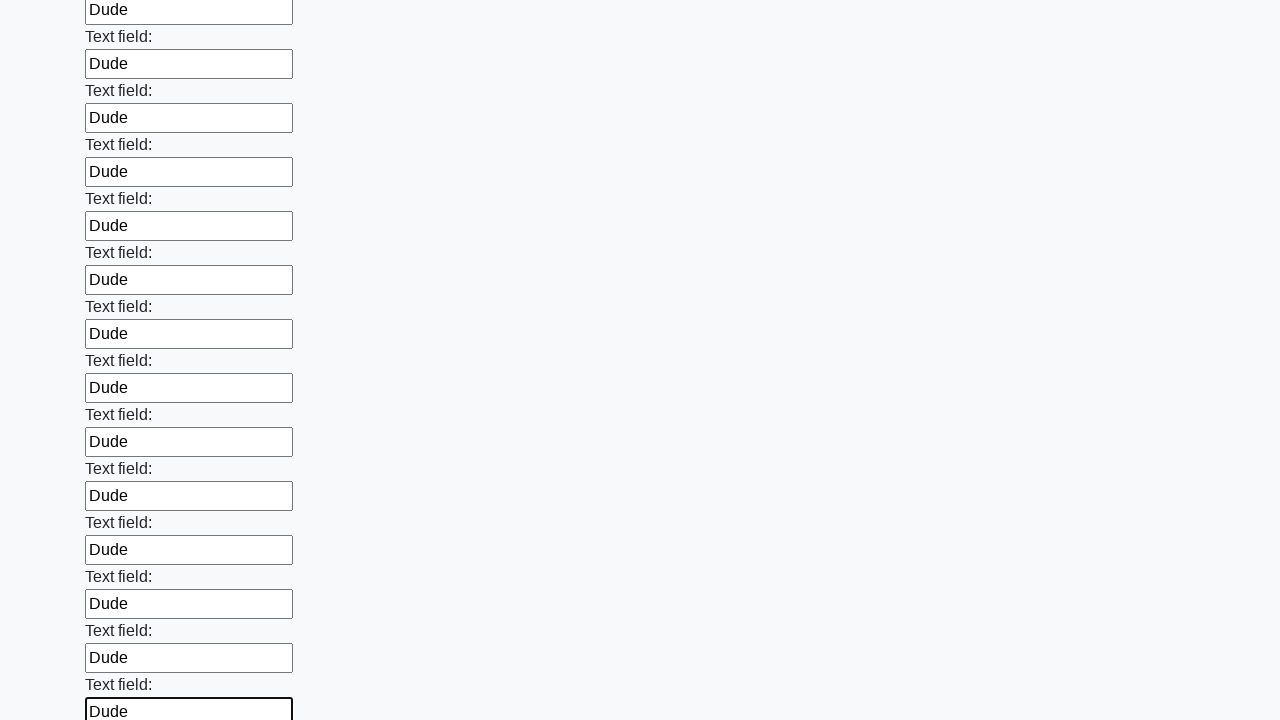

Filled input field with 'Dude' on input >> nth=83
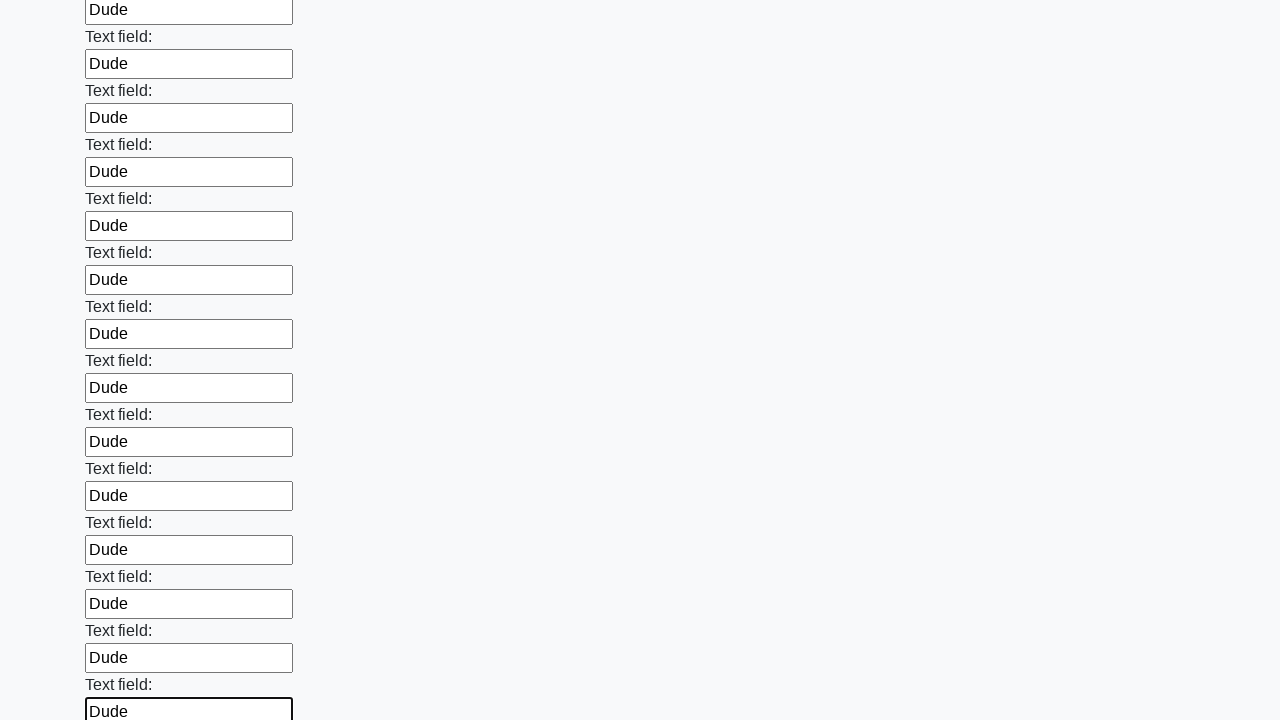

Filled input field with 'Dude' on input >> nth=84
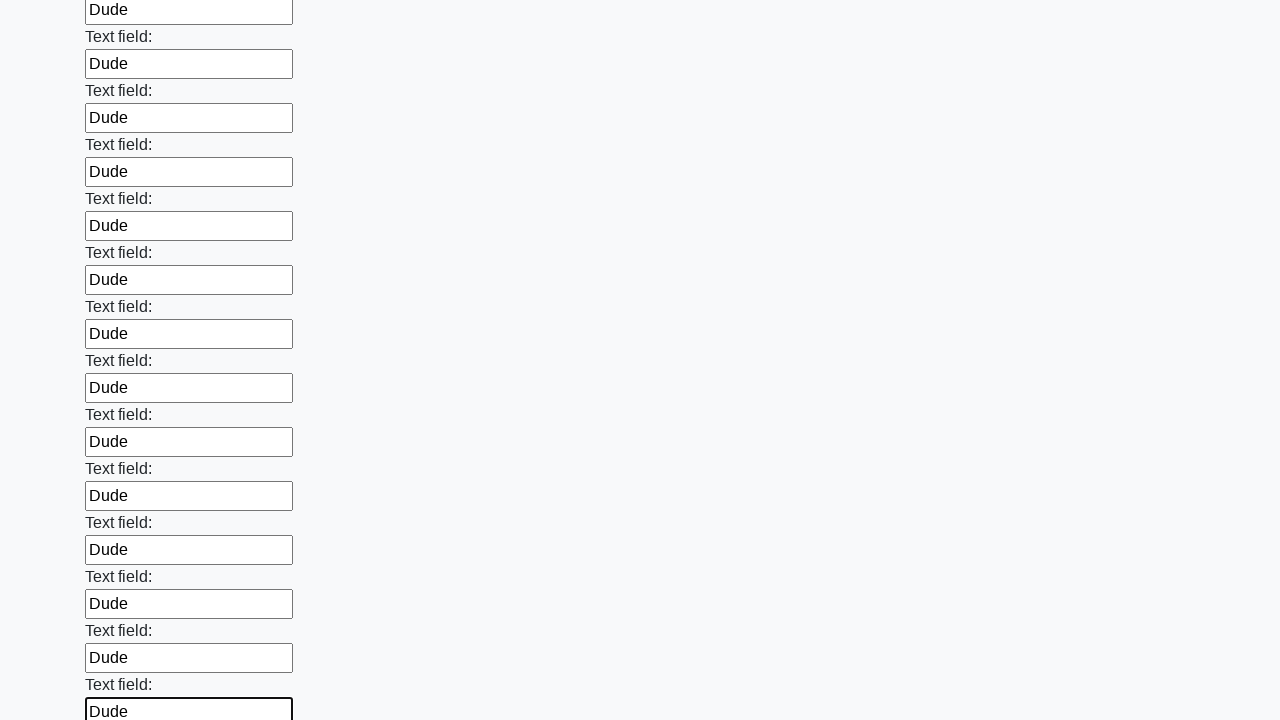

Filled input field with 'Dude' on input >> nth=85
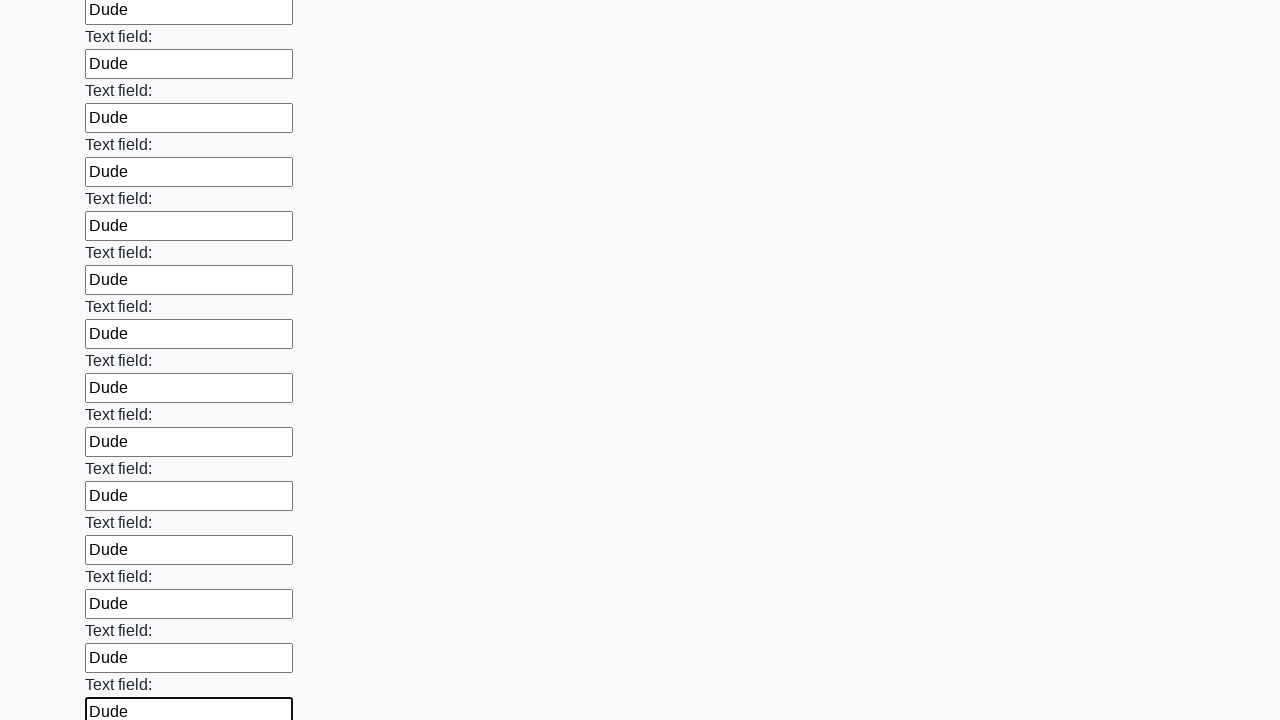

Filled input field with 'Dude' on input >> nth=86
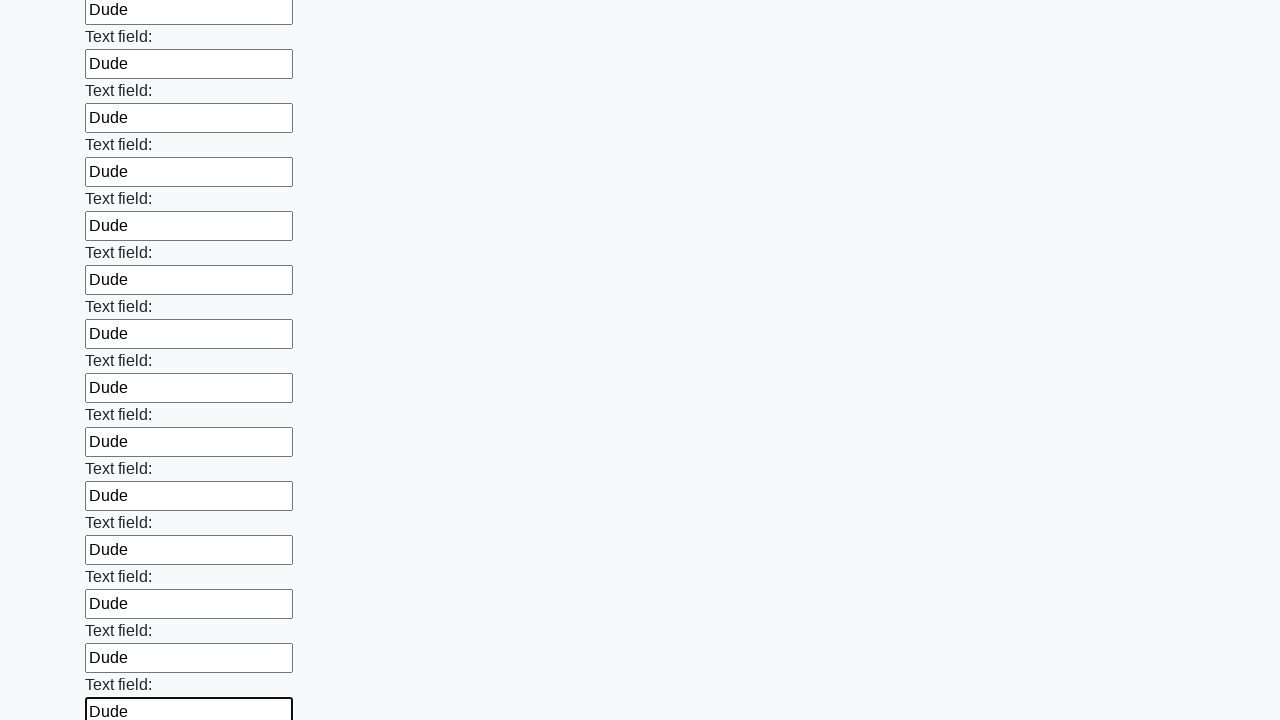

Filled input field with 'Dude' on input >> nth=87
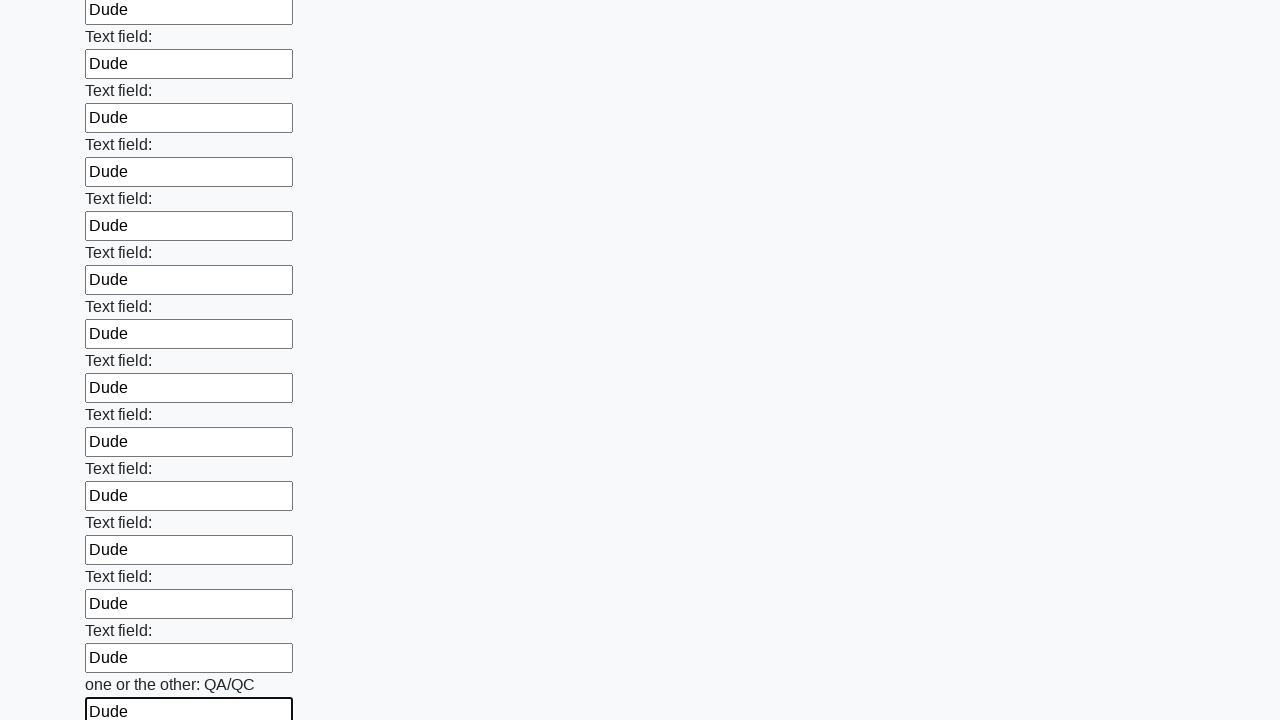

Filled input field with 'Dude' on input >> nth=88
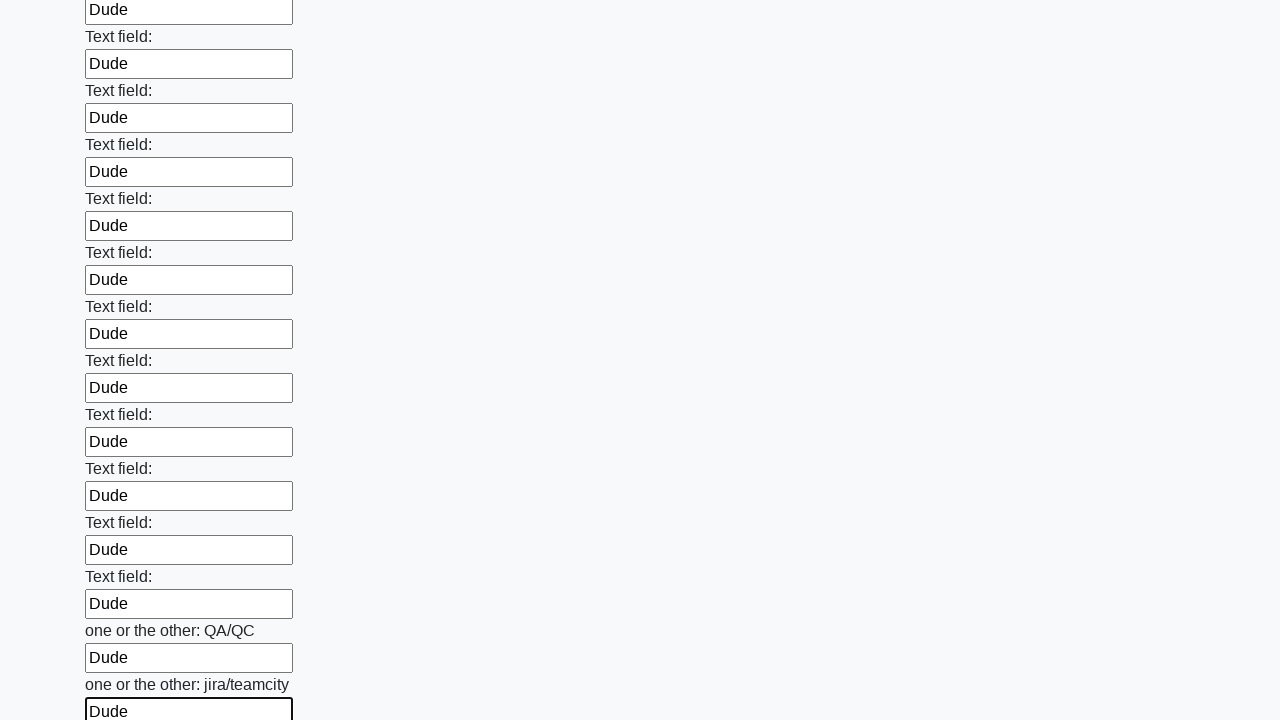

Filled input field with 'Dude' on input >> nth=89
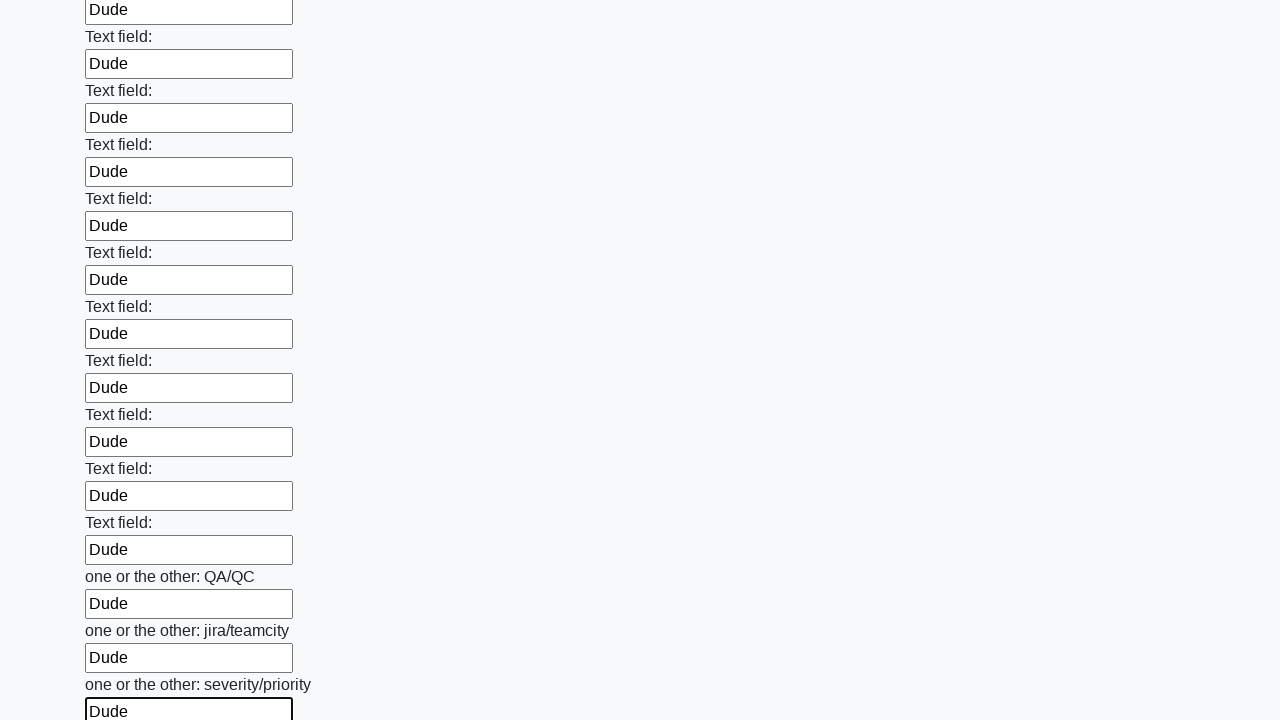

Filled input field with 'Dude' on input >> nth=90
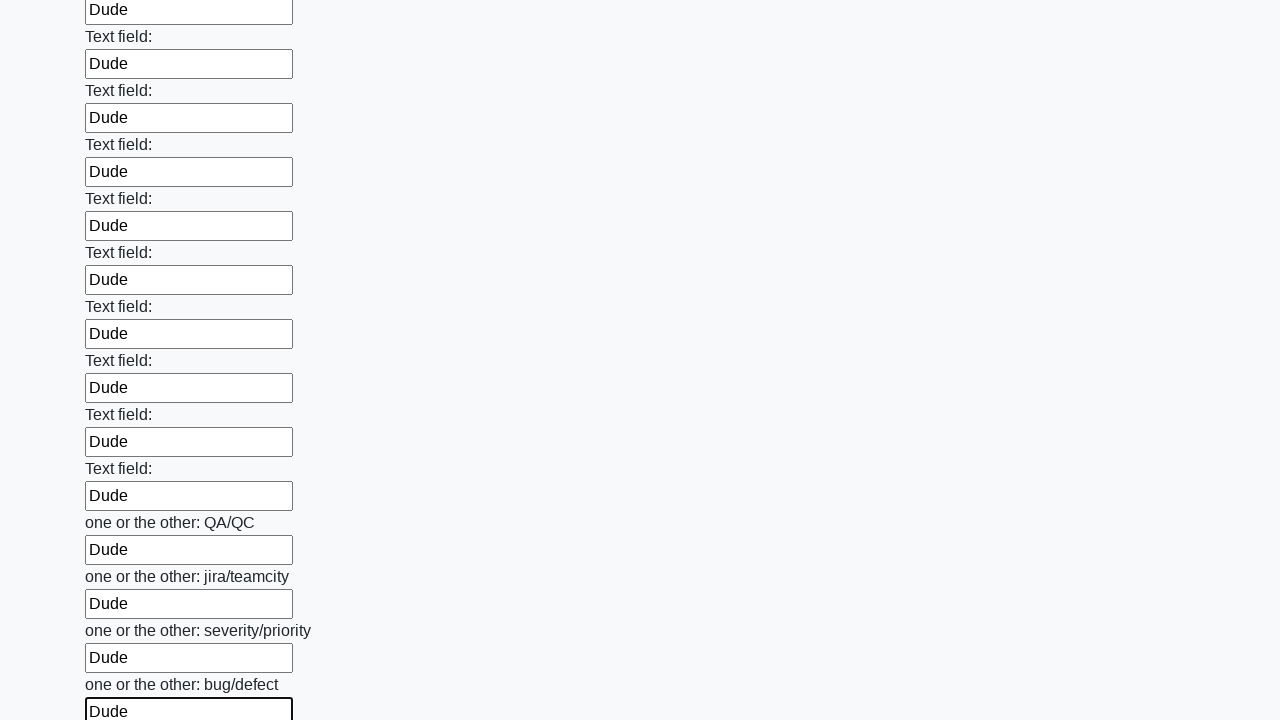

Filled input field with 'Dude' on input >> nth=91
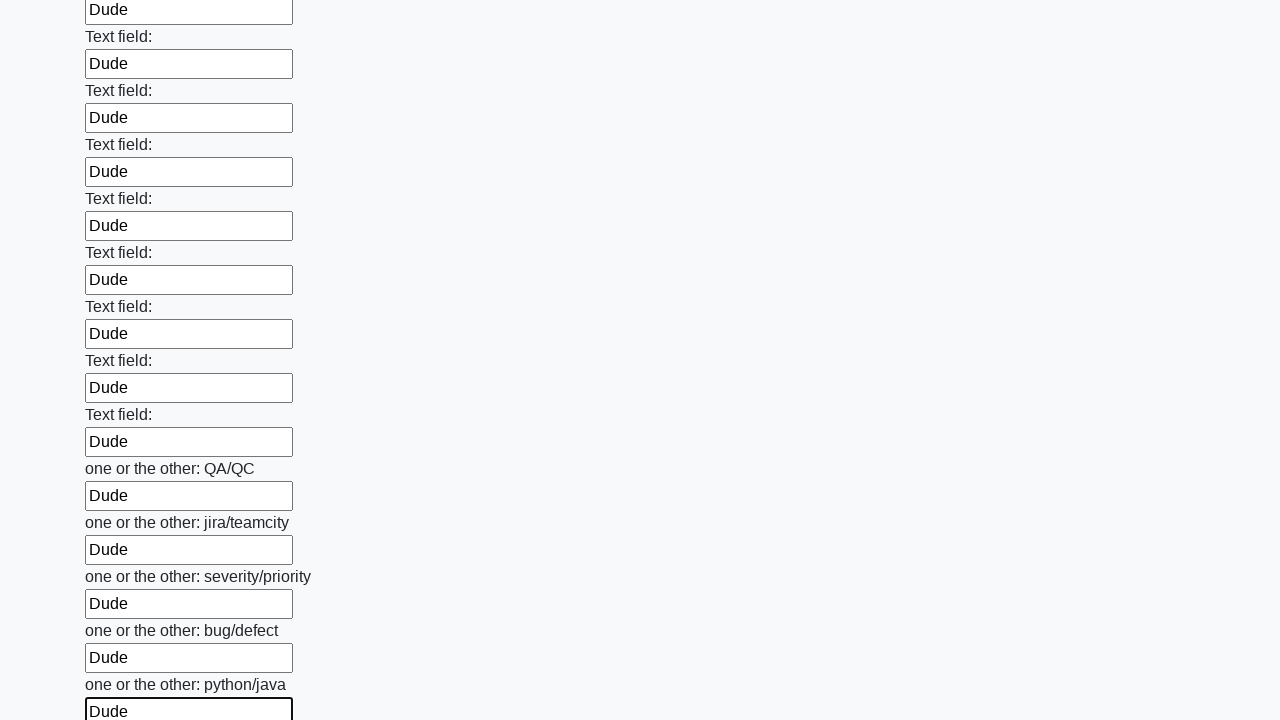

Filled input field with 'Dude' on input >> nth=92
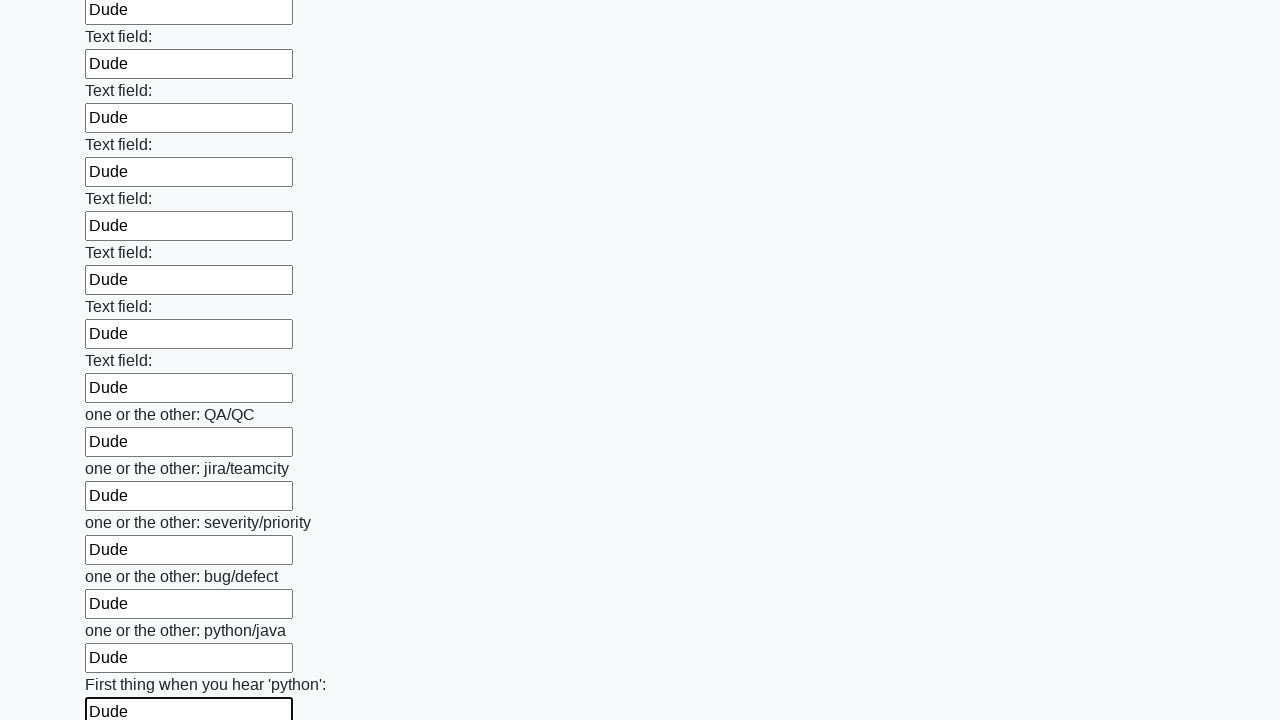

Filled input field with 'Dude' on input >> nth=93
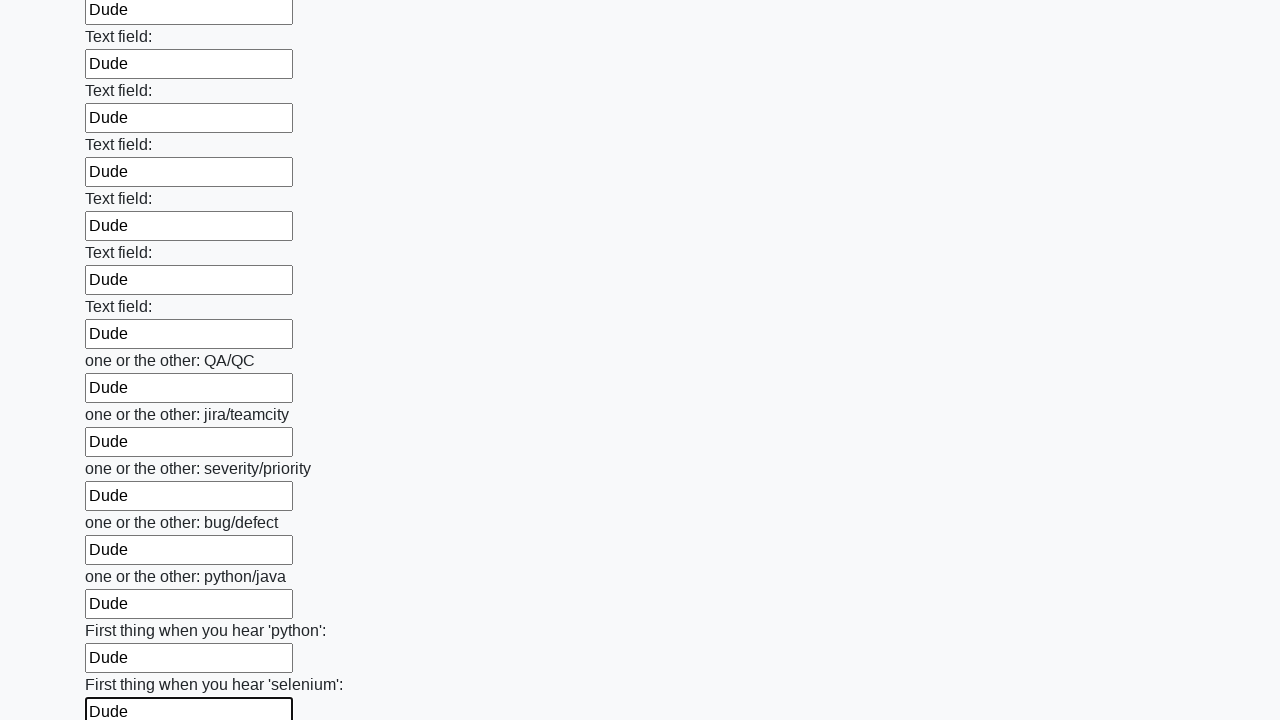

Filled input field with 'Dude' on input >> nth=94
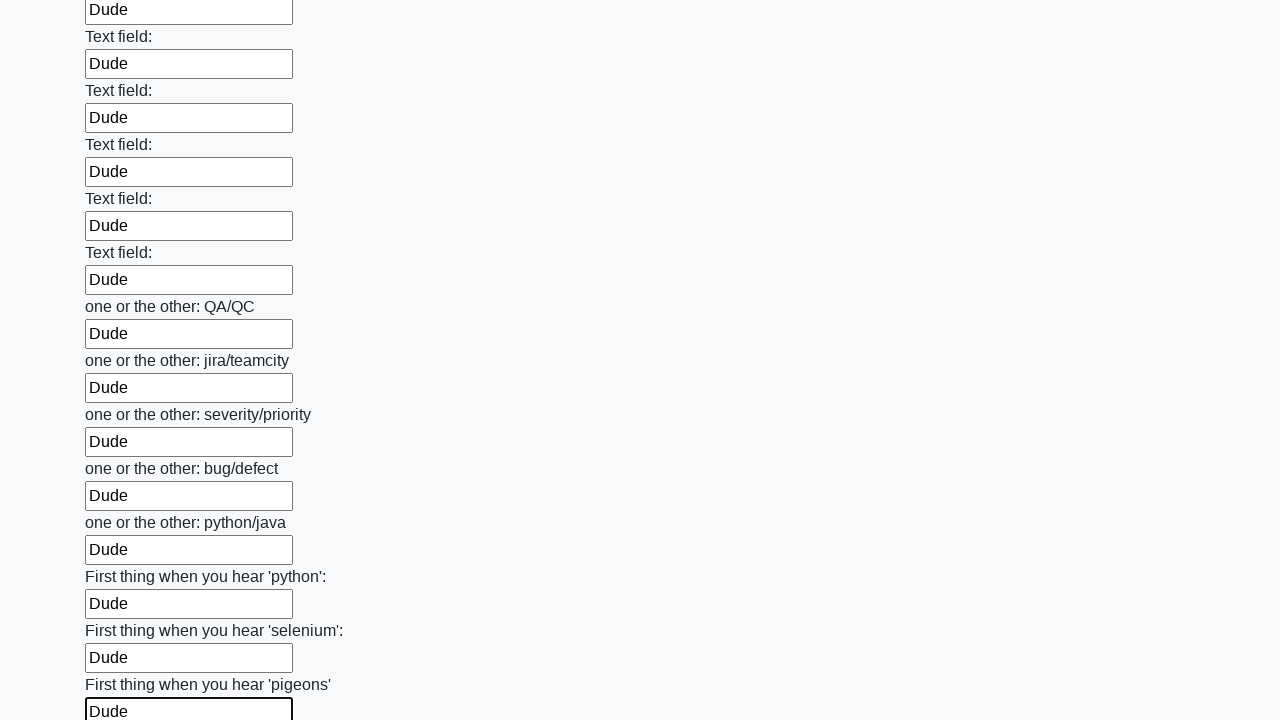

Filled input field with 'Dude' on input >> nth=95
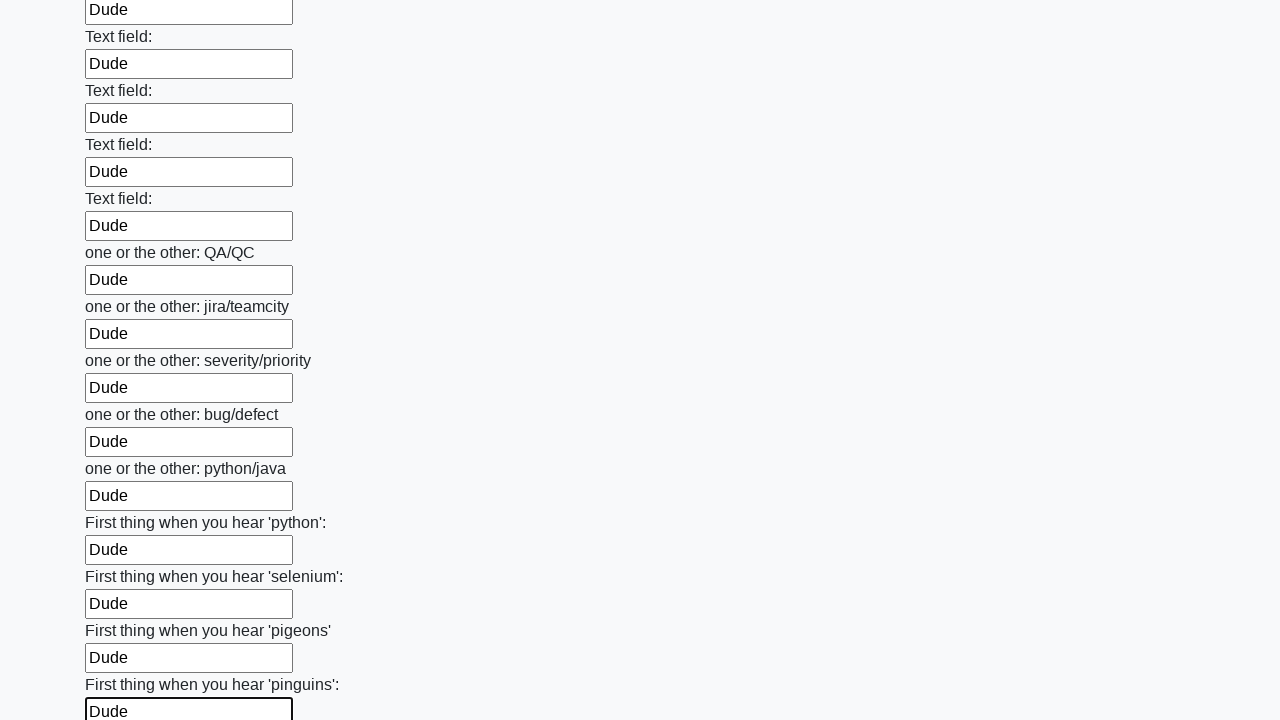

Filled input field with 'Dude' on input >> nth=96
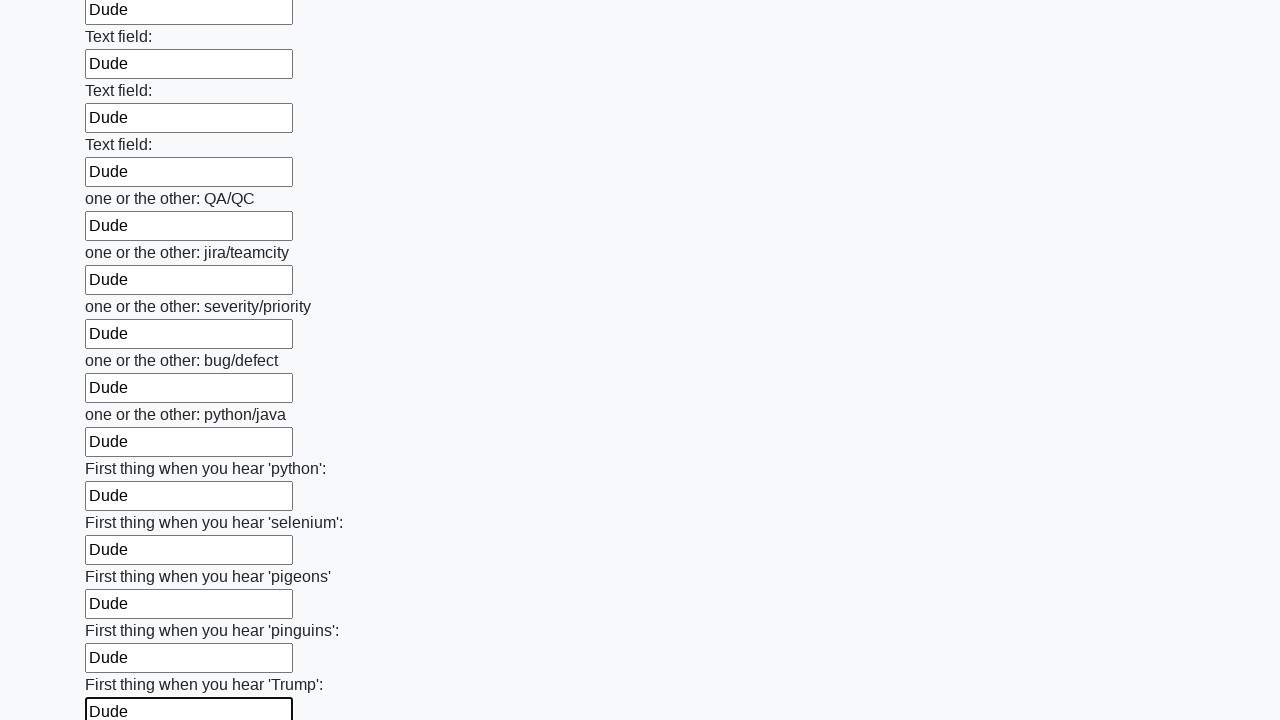

Filled input field with 'Dude' on input >> nth=97
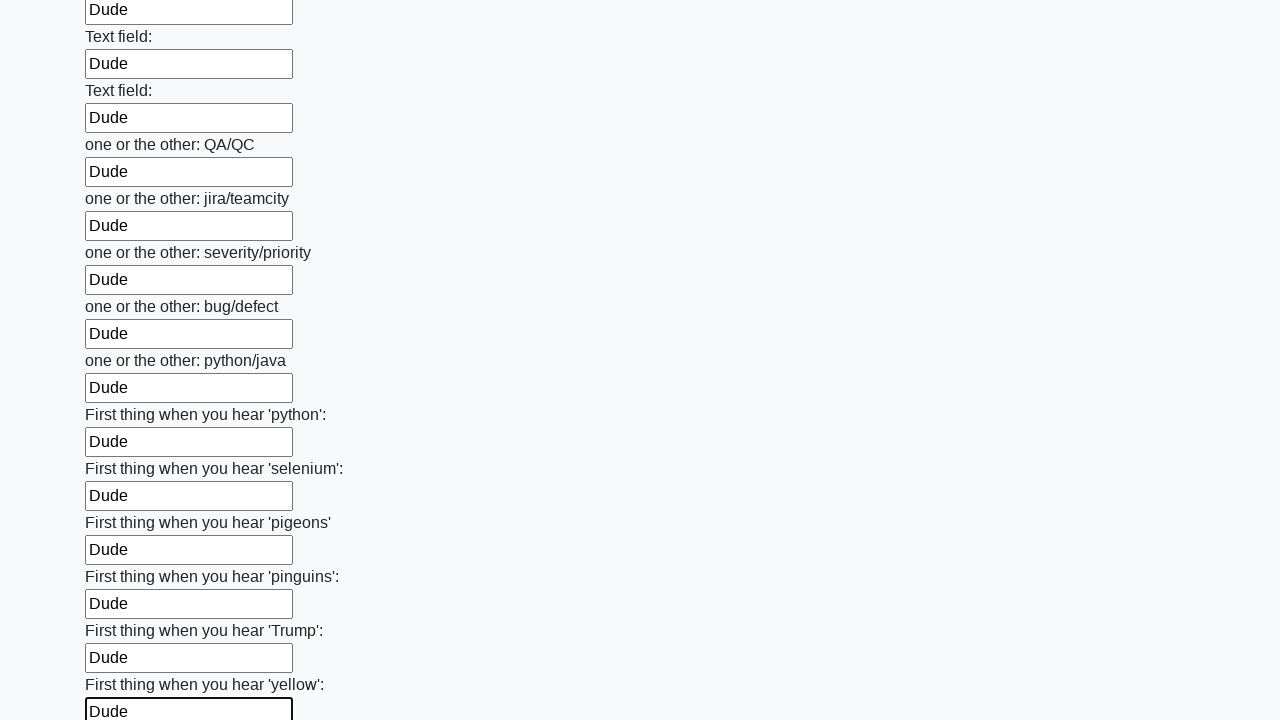

Filled input field with 'Dude' on input >> nth=98
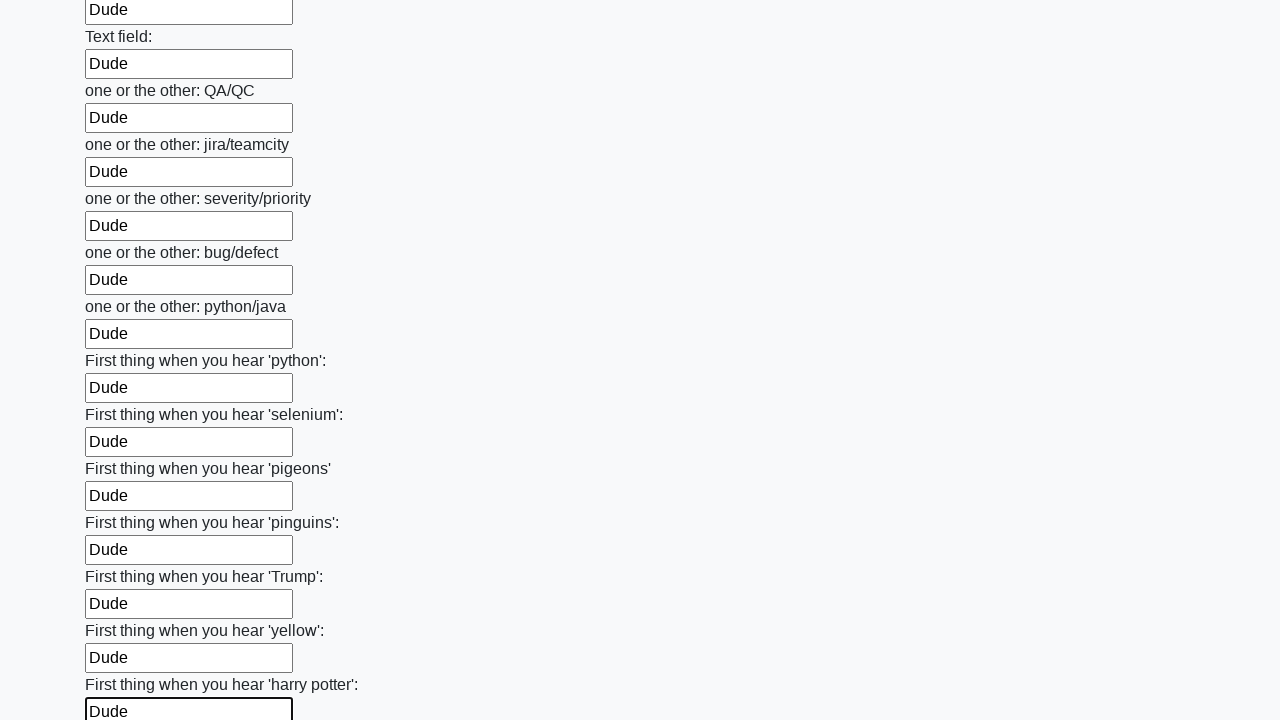

Filled input field with 'Dude' on input >> nth=99
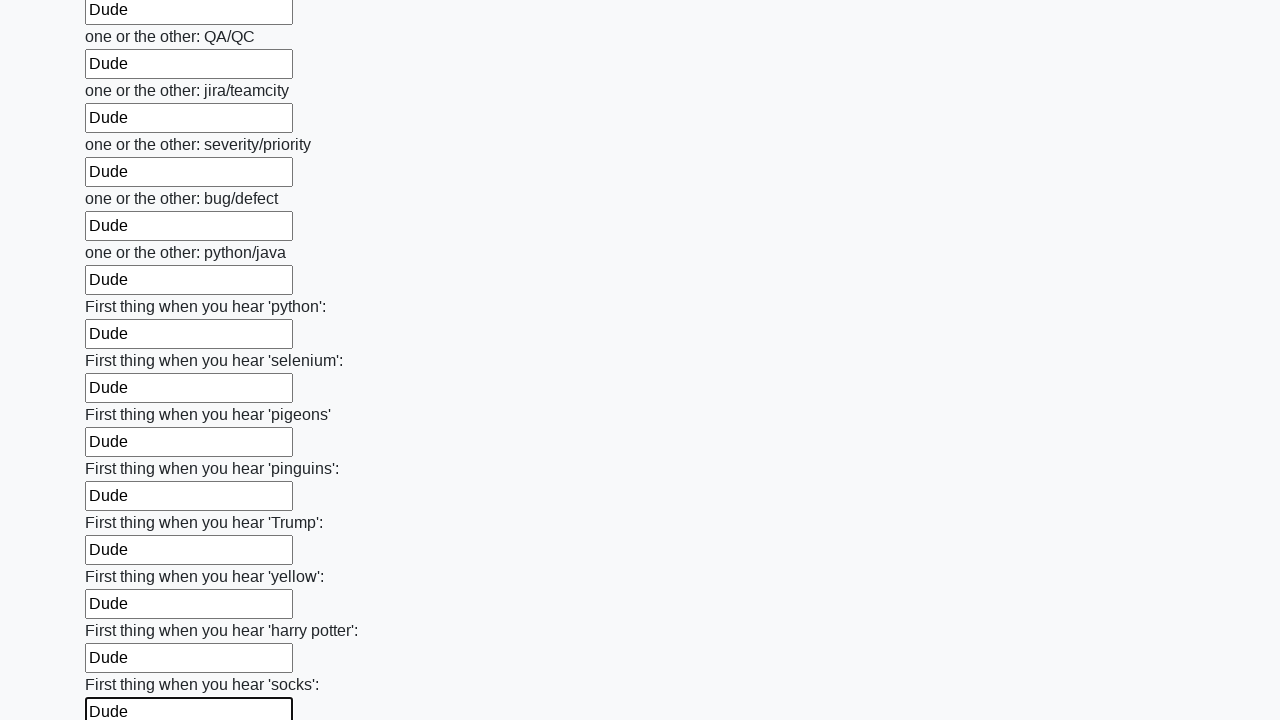

Clicked the submit button at (123, 611) on button.btn
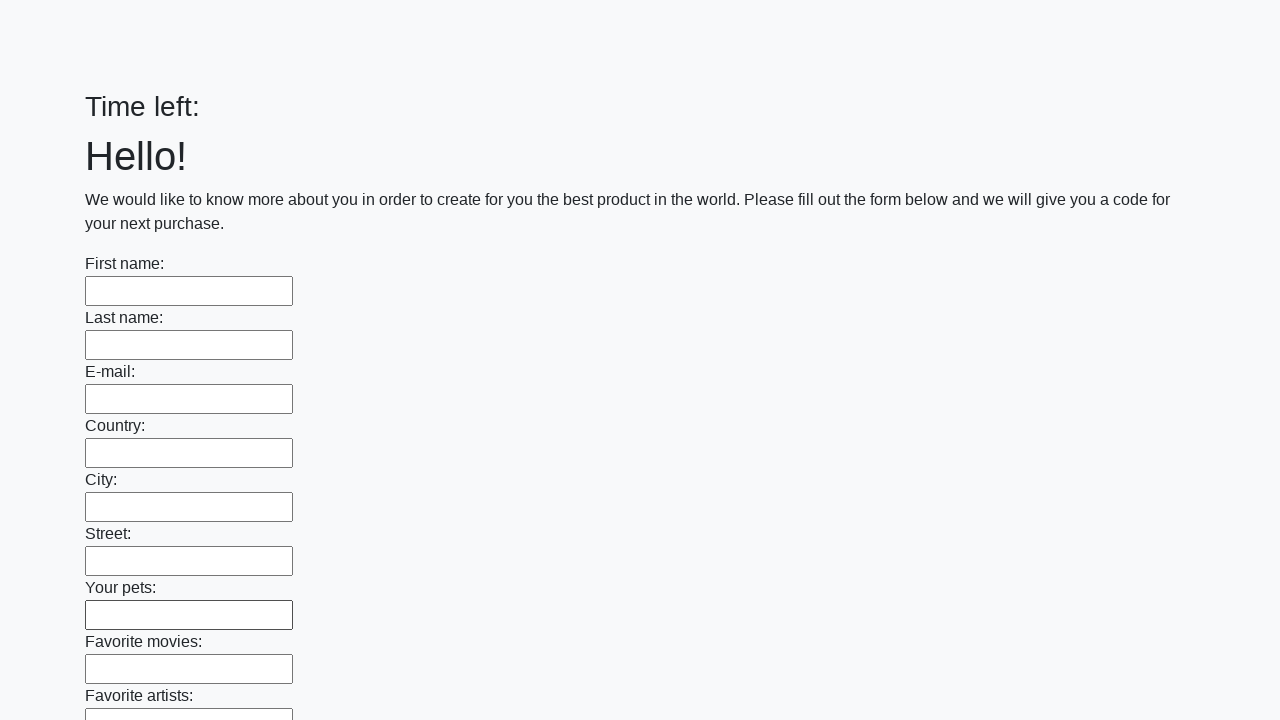

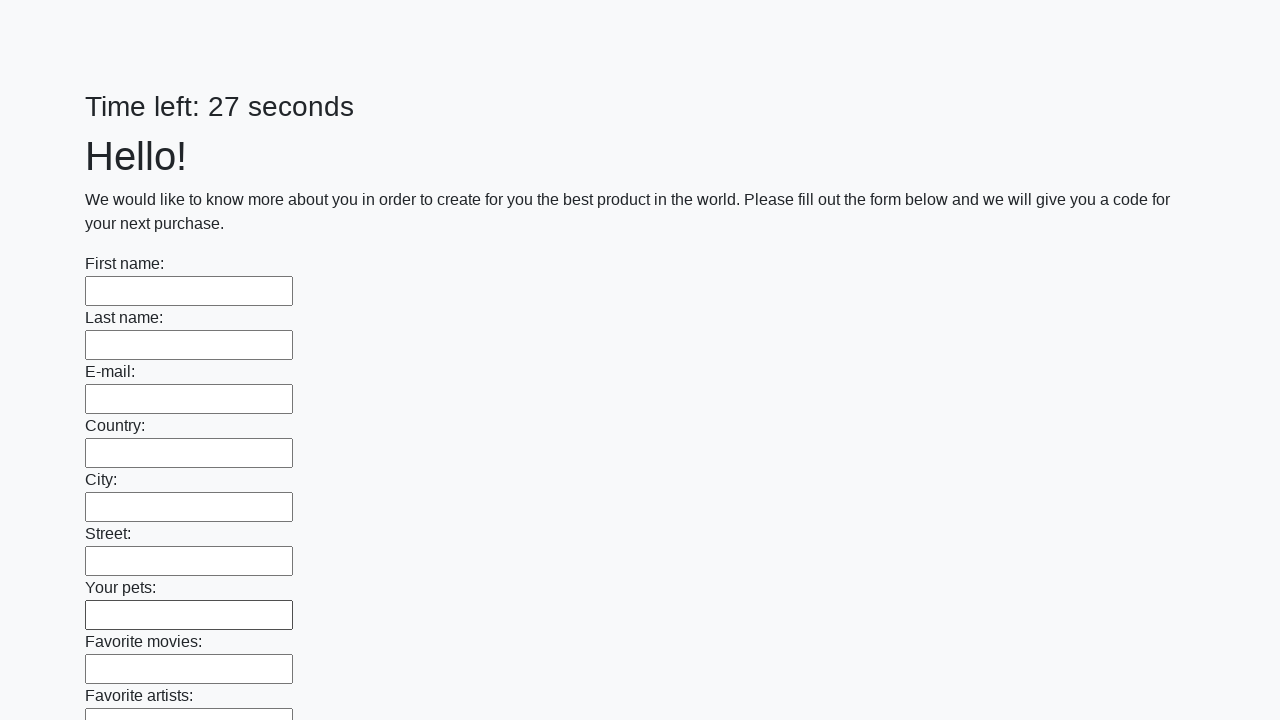